Tests clicking through all quiz answer options by first counting questions and then clicking each radio button answer for all questions

Starting URL: https://draffelberg.github.io/QuizMaster/

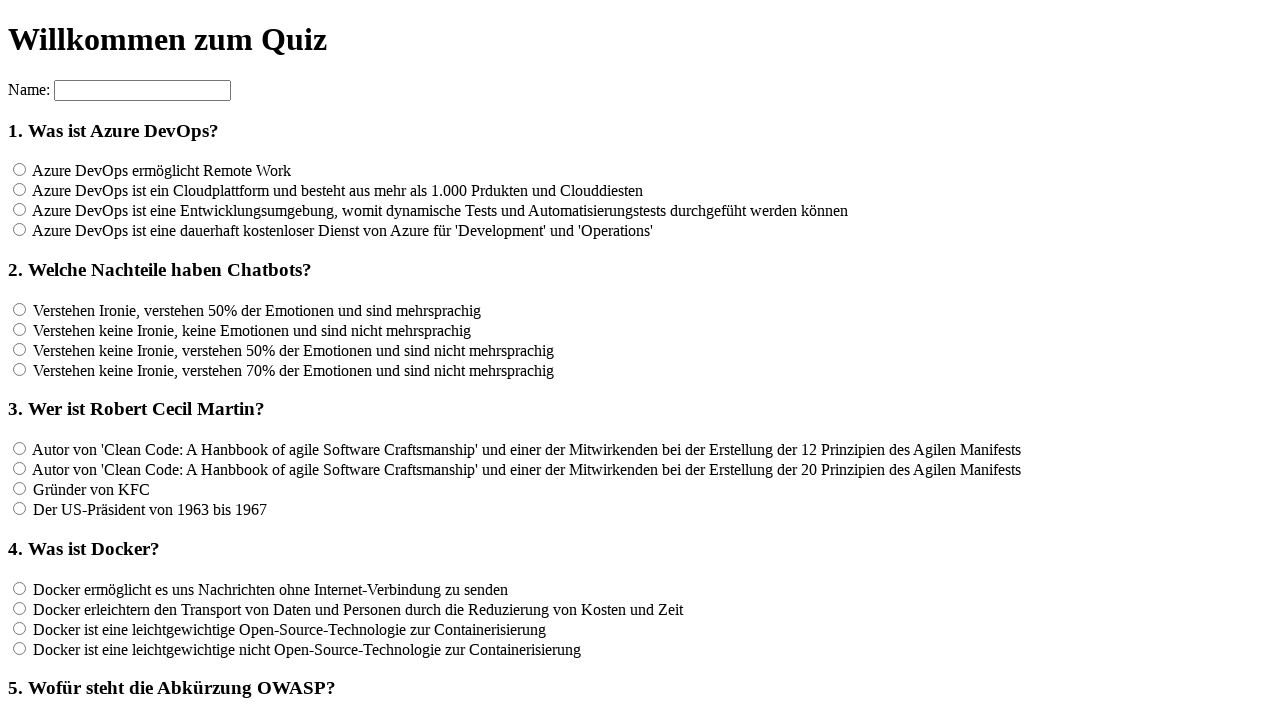

Navigated to QuizMaster quiz page
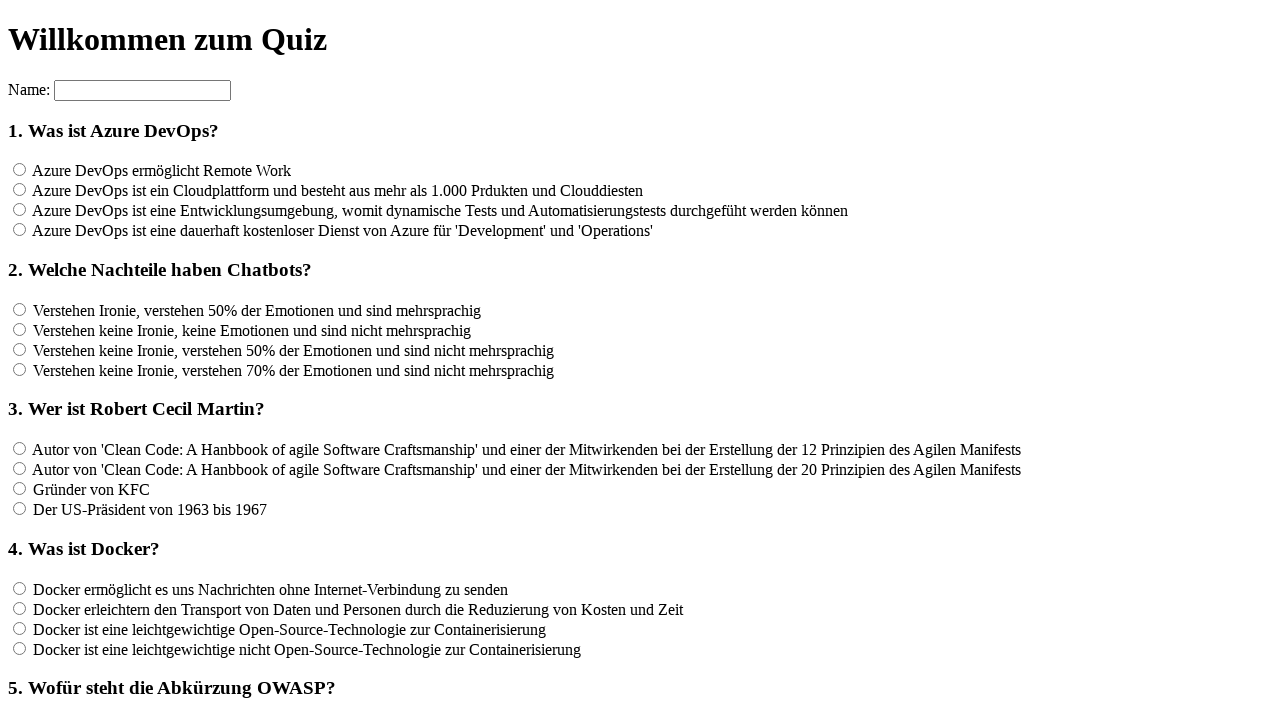

Counted 12 questions on the quiz
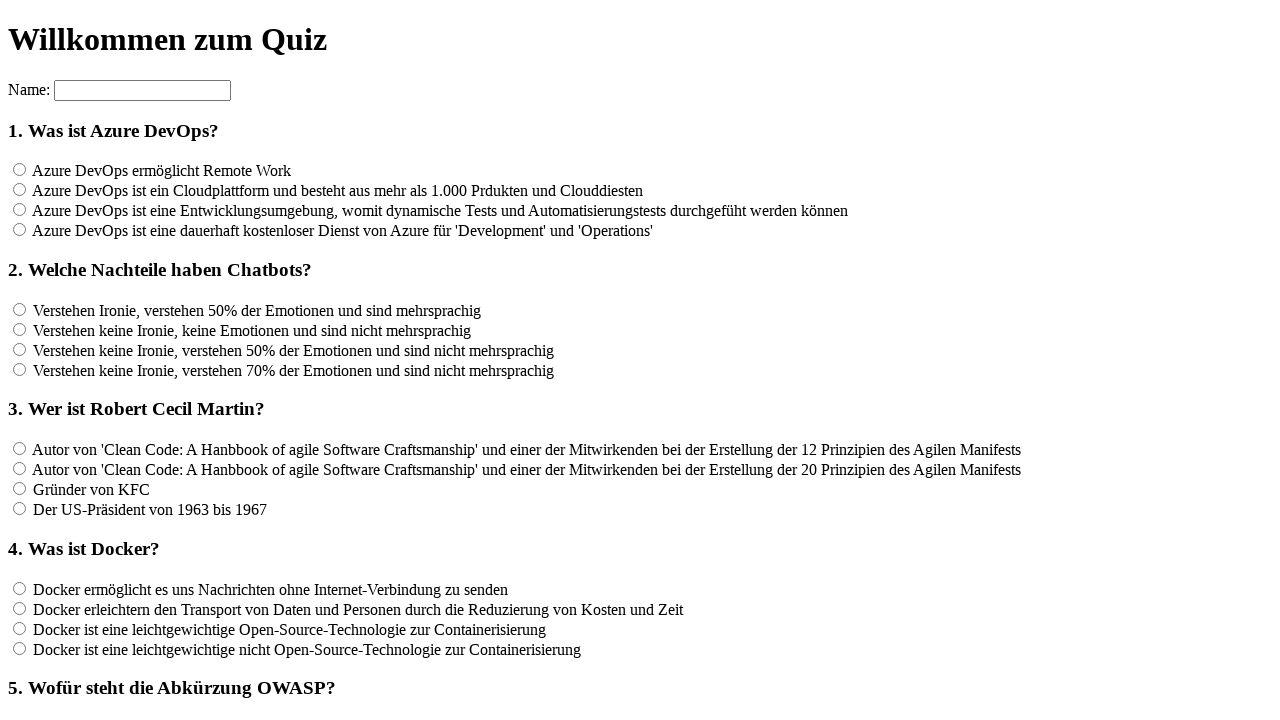

Found 4 answer options for question 1
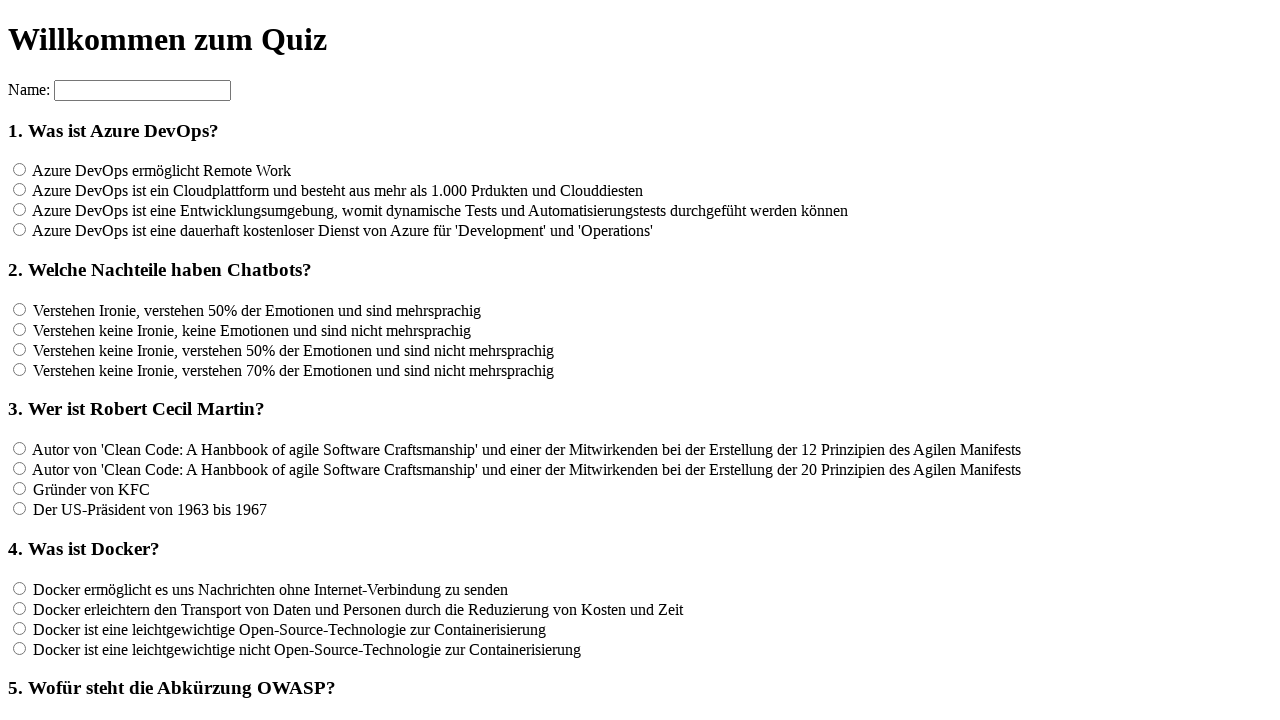

Clicked answer option 1 for question 1 at (20, 170) on input[name='rf1'] >> nth=0
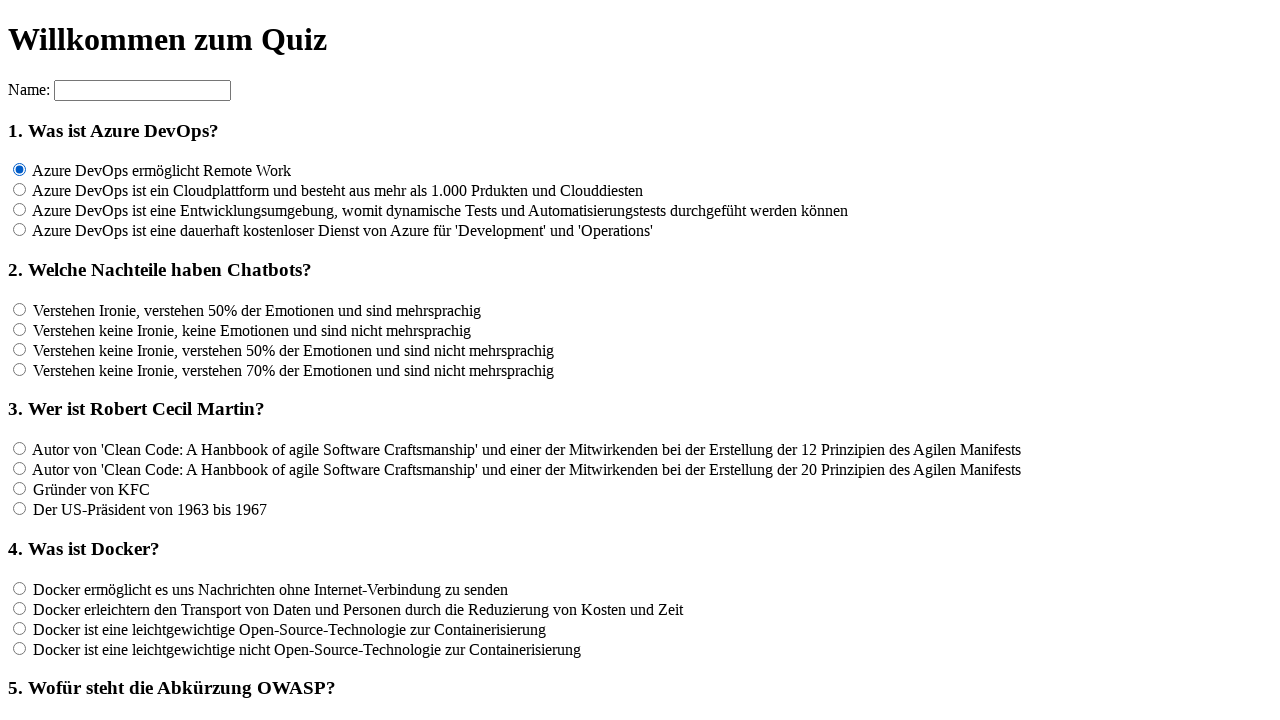

Waited 100ms after clicking answer option 1 for question 1
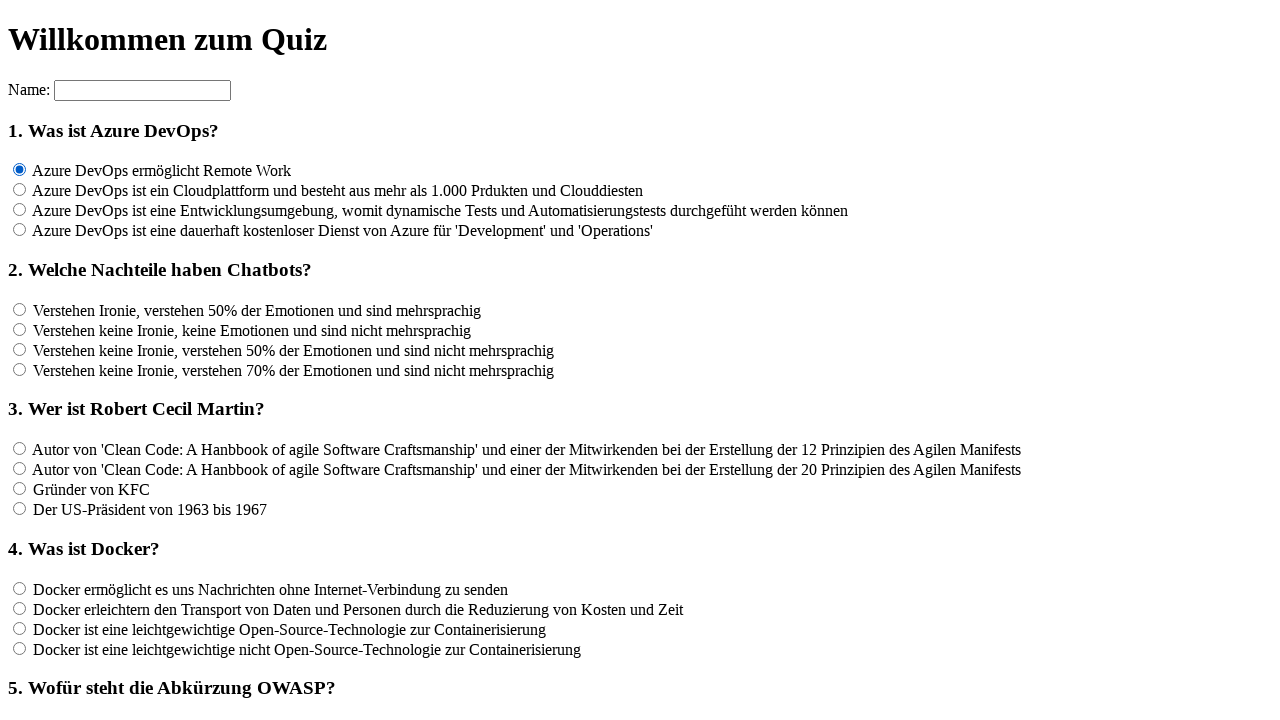

Clicked answer option 2 for question 1 at (20, 190) on input[name='rf1'] >> nth=1
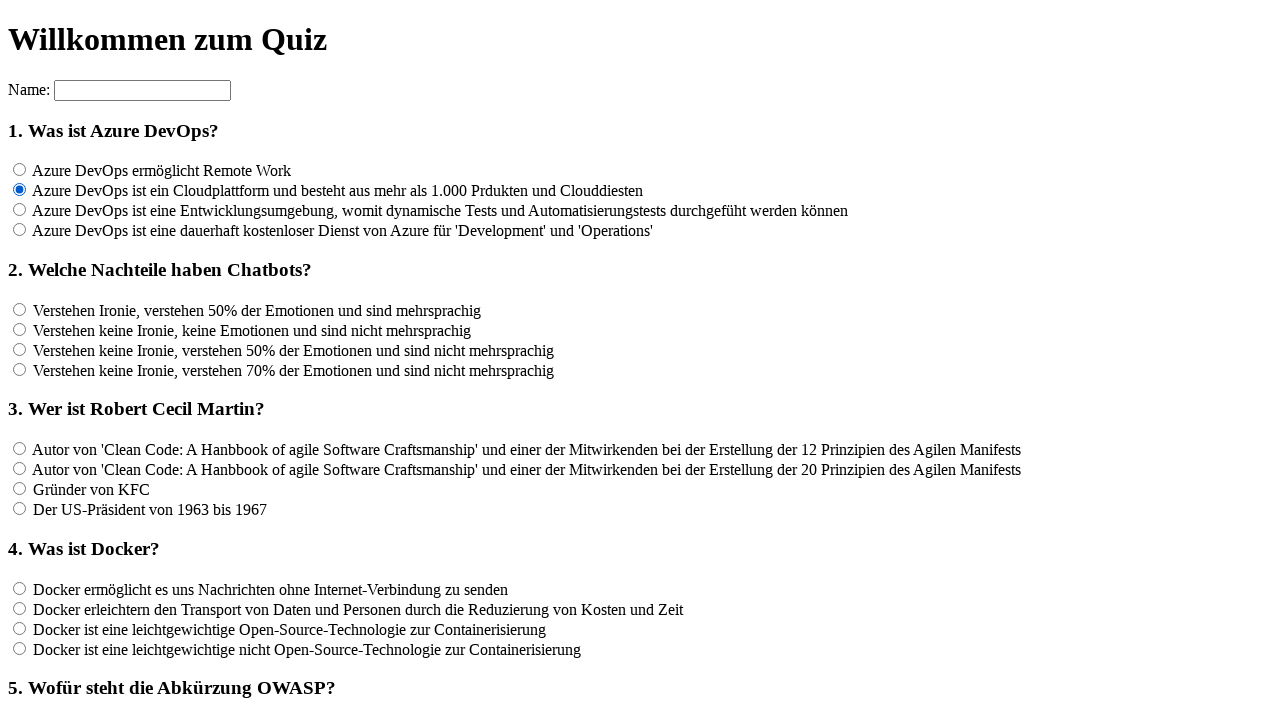

Waited 100ms after clicking answer option 2 for question 1
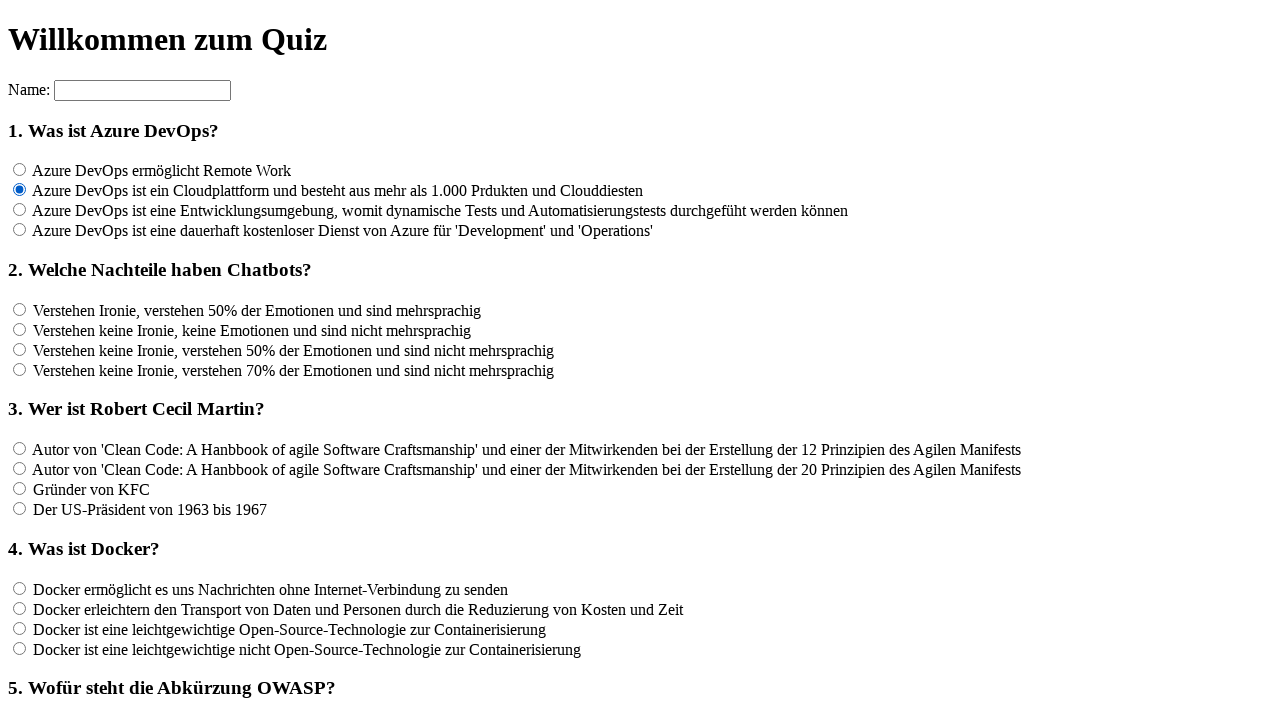

Clicked answer option 3 for question 1 at (20, 210) on input[name='rf1'] >> nth=2
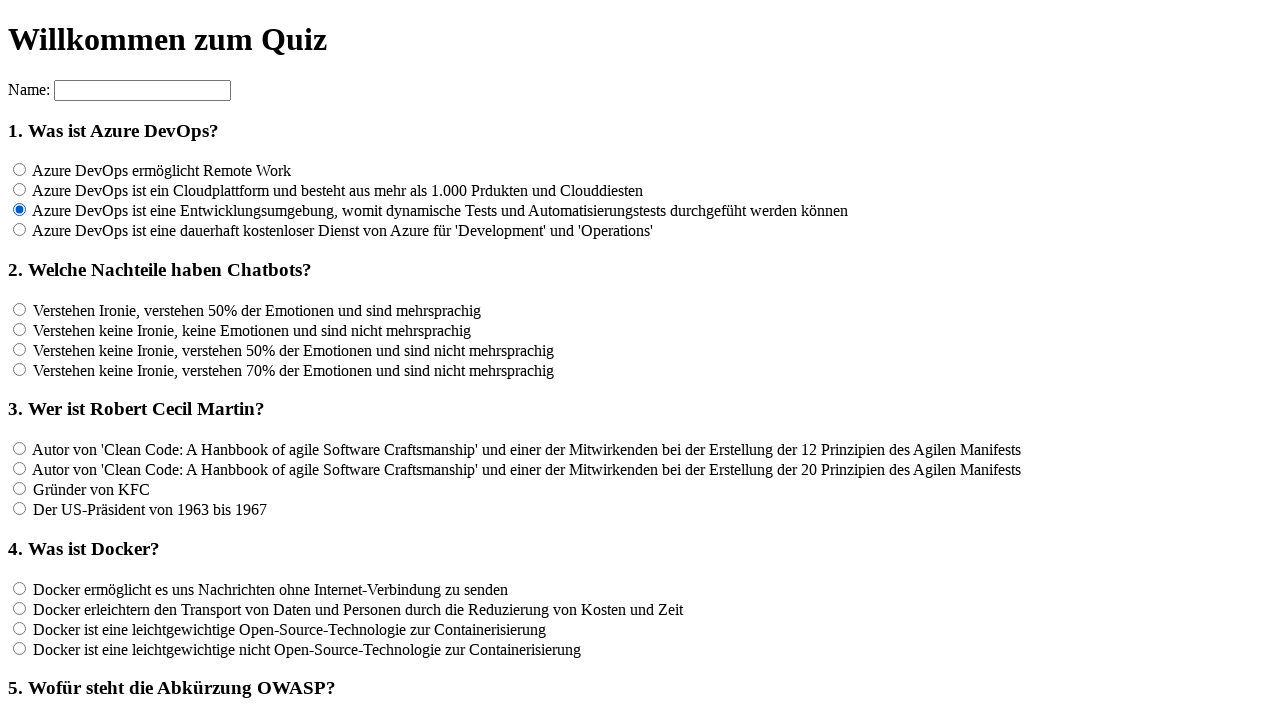

Waited 100ms after clicking answer option 3 for question 1
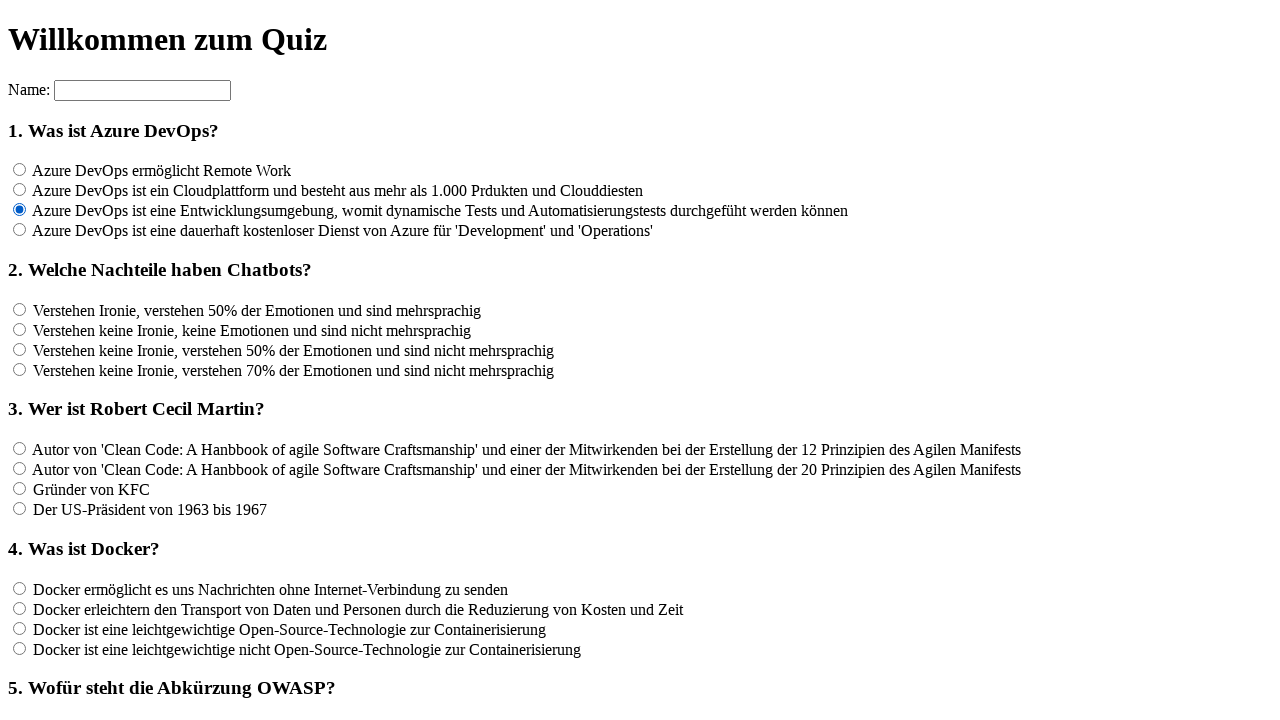

Clicked answer option 4 for question 1 at (20, 230) on input[name='rf1'] >> nth=3
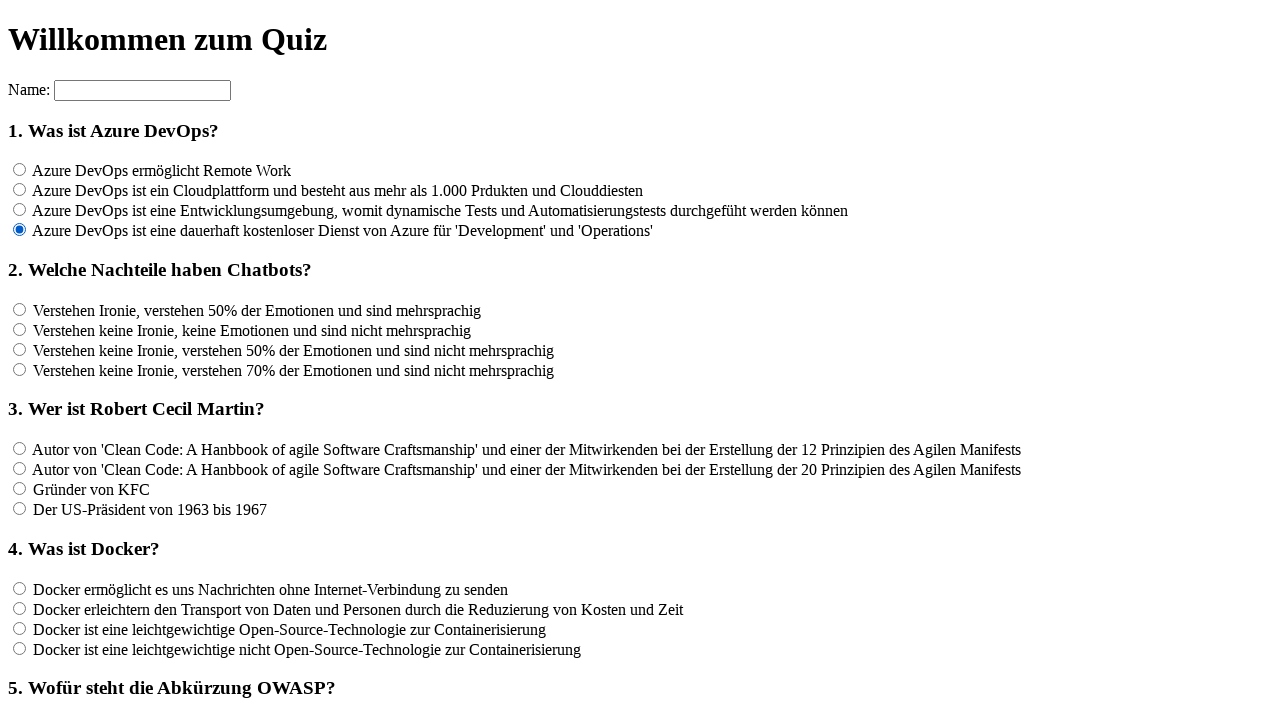

Waited 100ms after clicking answer option 4 for question 1
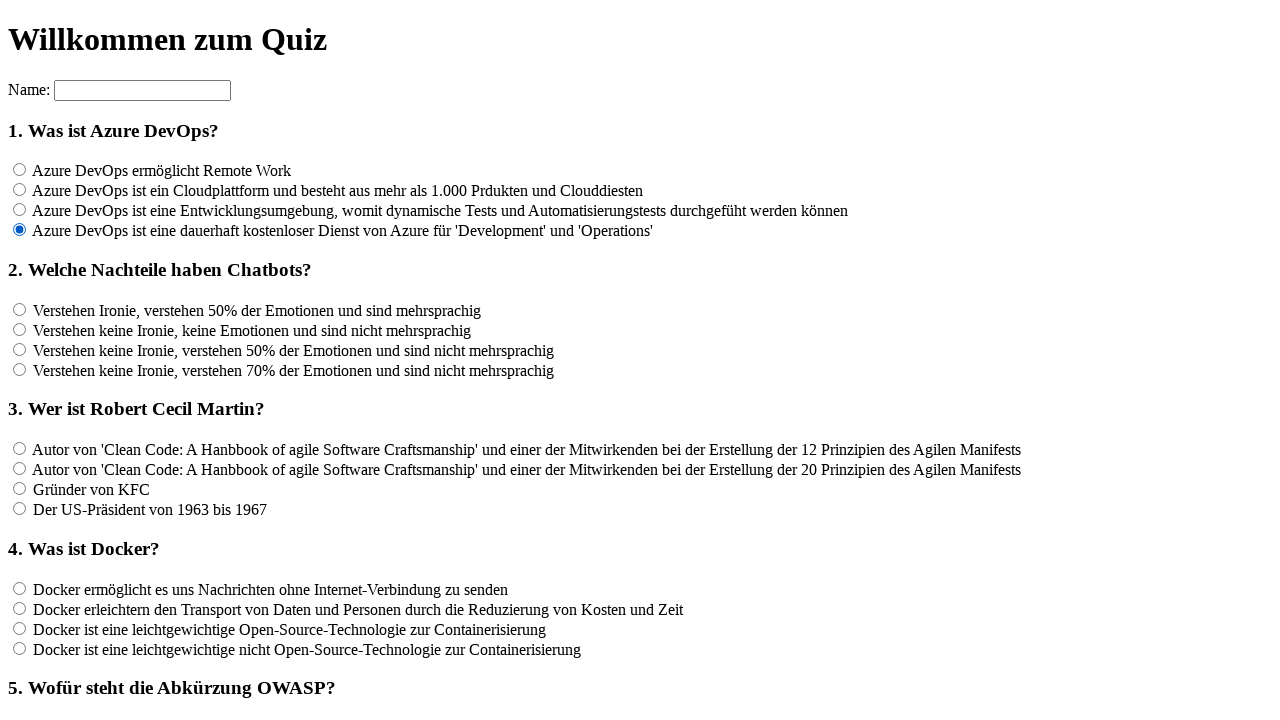

Found 4 answer options for question 2
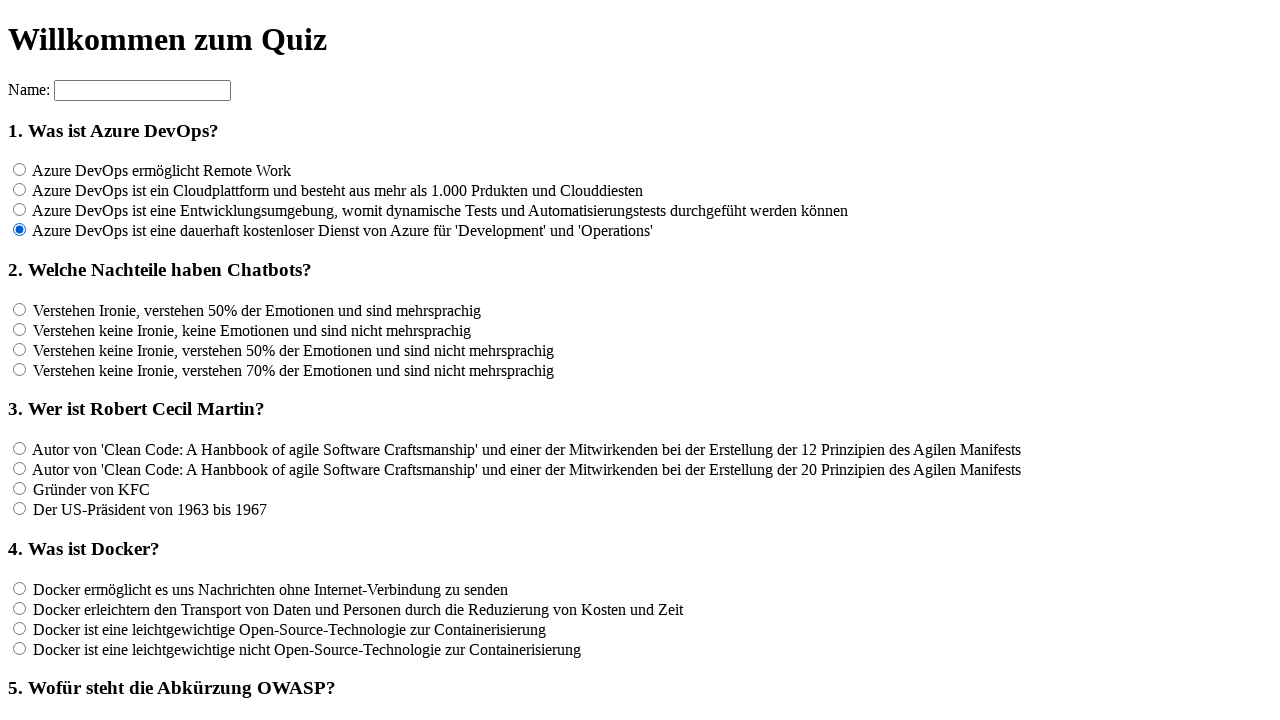

Clicked answer option 1 for question 2 at (20, 309) on input[name='rf2'] >> nth=0
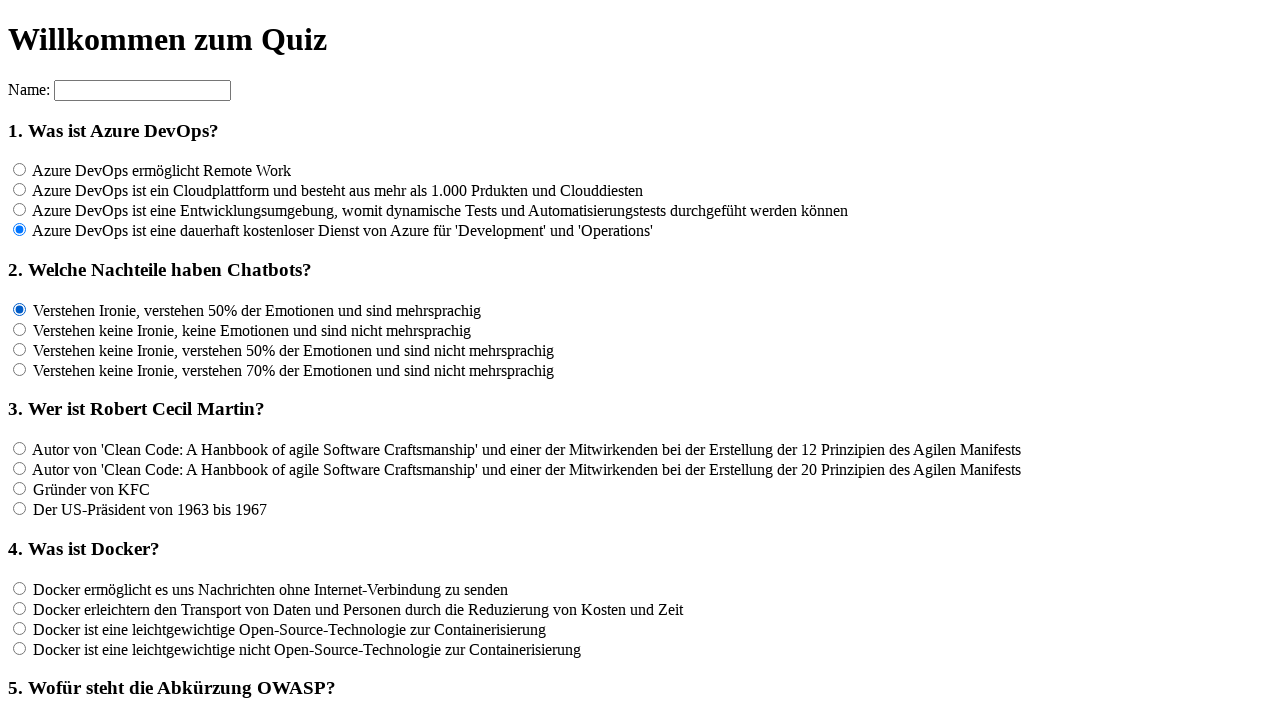

Waited 100ms after clicking answer option 1 for question 2
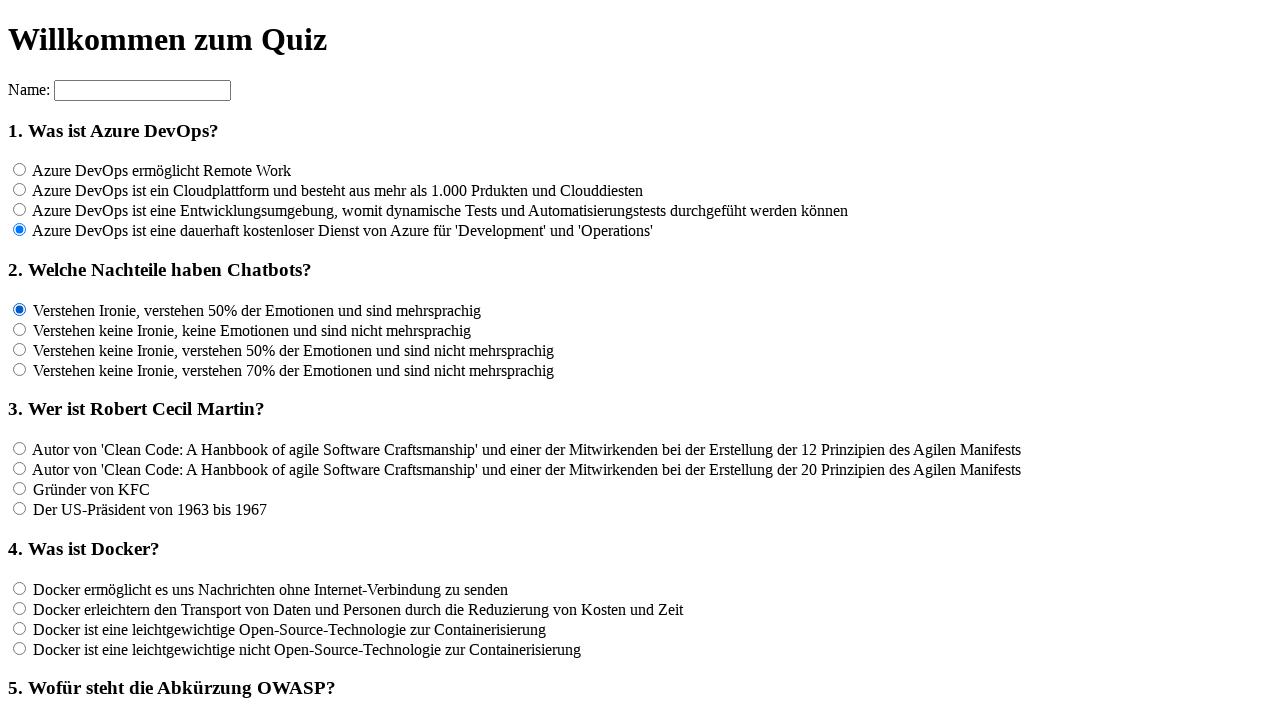

Clicked answer option 2 for question 2 at (20, 329) on input[name='rf2'] >> nth=1
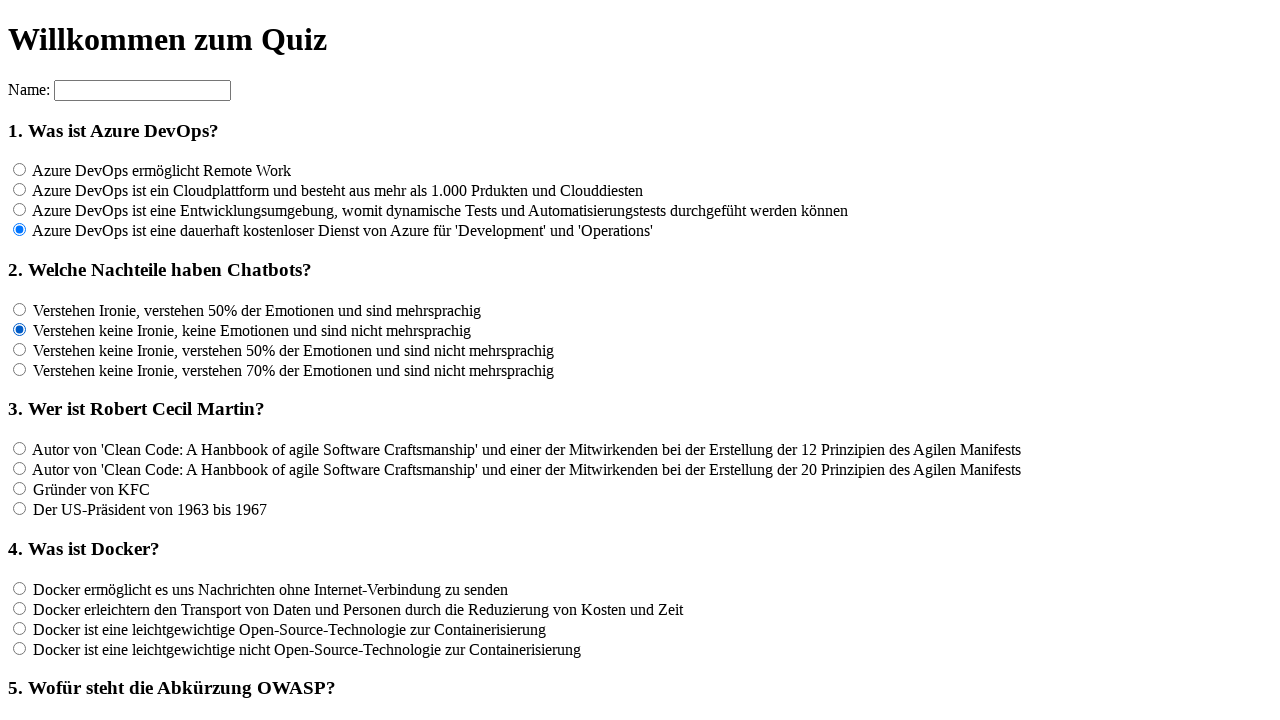

Waited 100ms after clicking answer option 2 for question 2
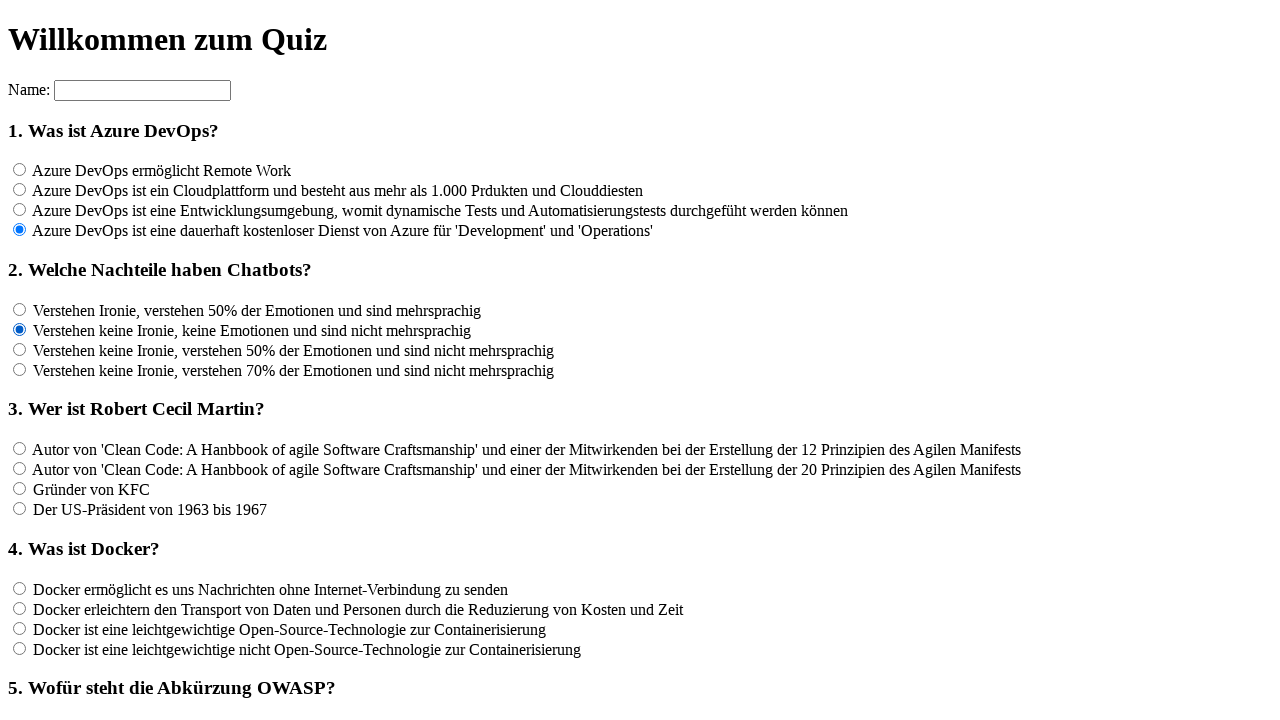

Clicked answer option 3 for question 2 at (20, 349) on input[name='rf2'] >> nth=2
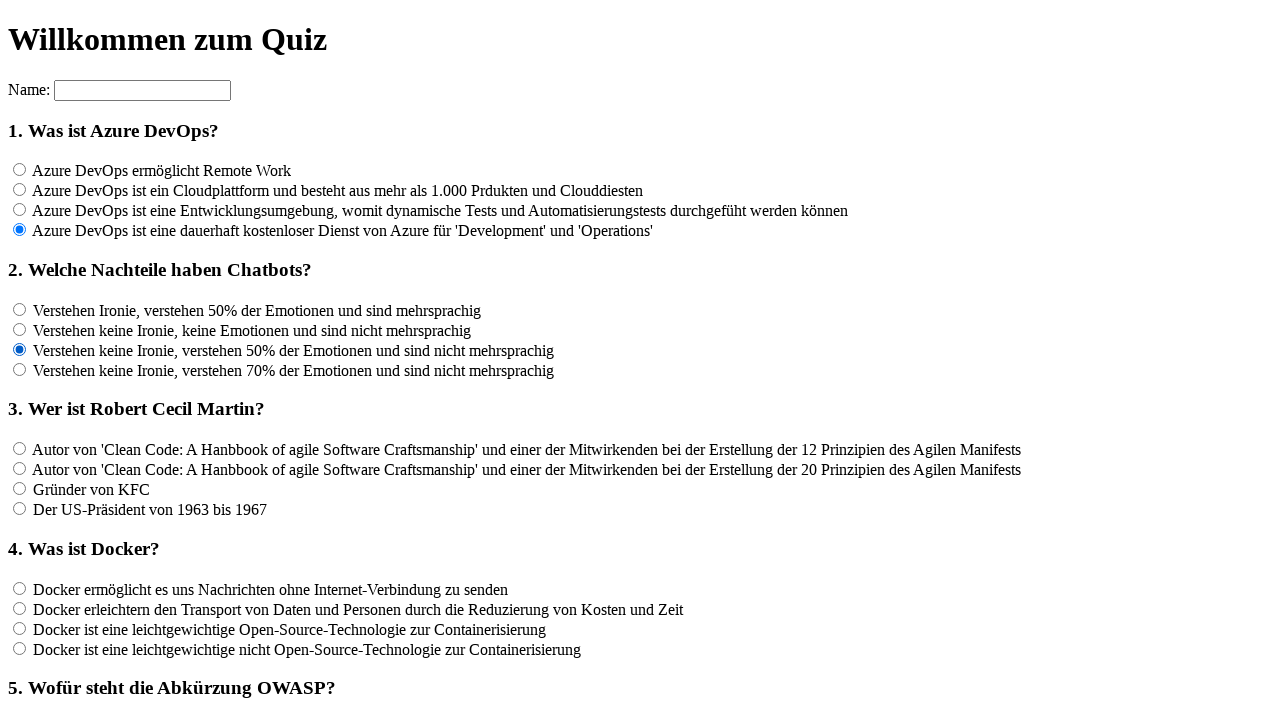

Waited 100ms after clicking answer option 3 for question 2
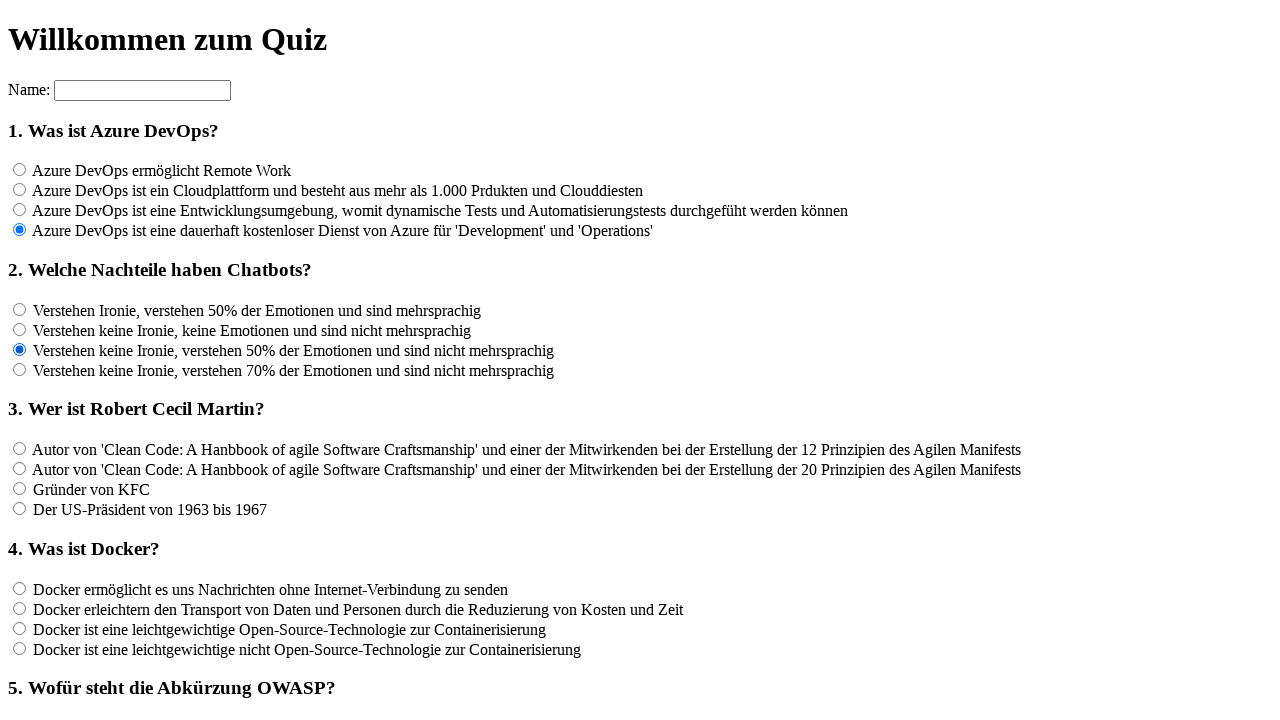

Clicked answer option 4 for question 2 at (20, 369) on input[name='rf2'] >> nth=3
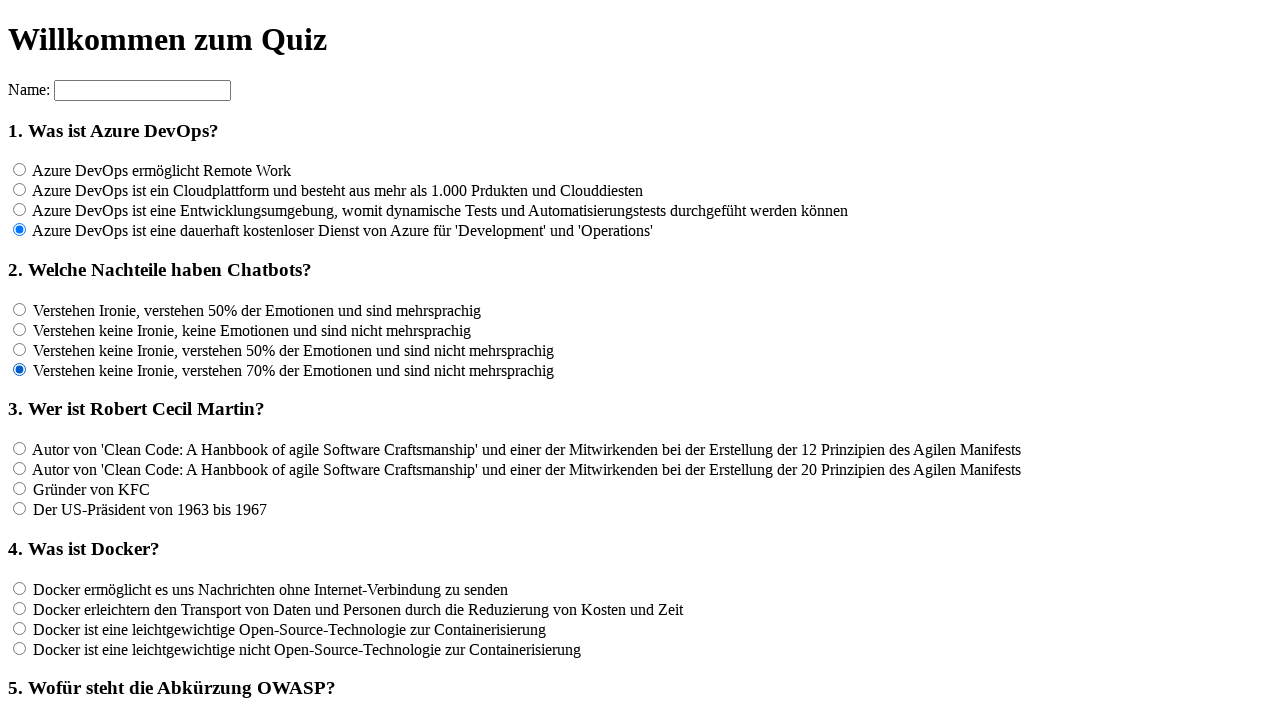

Waited 100ms after clicking answer option 4 for question 2
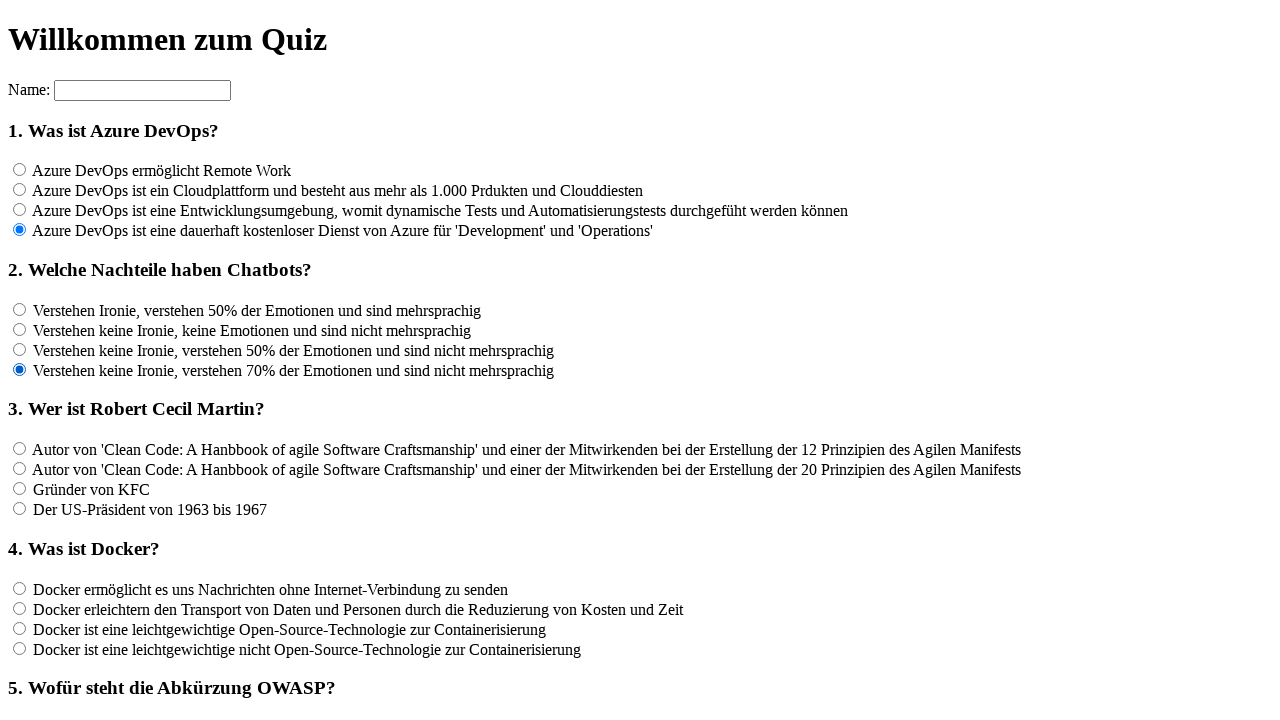

Found 4 answer options for question 3
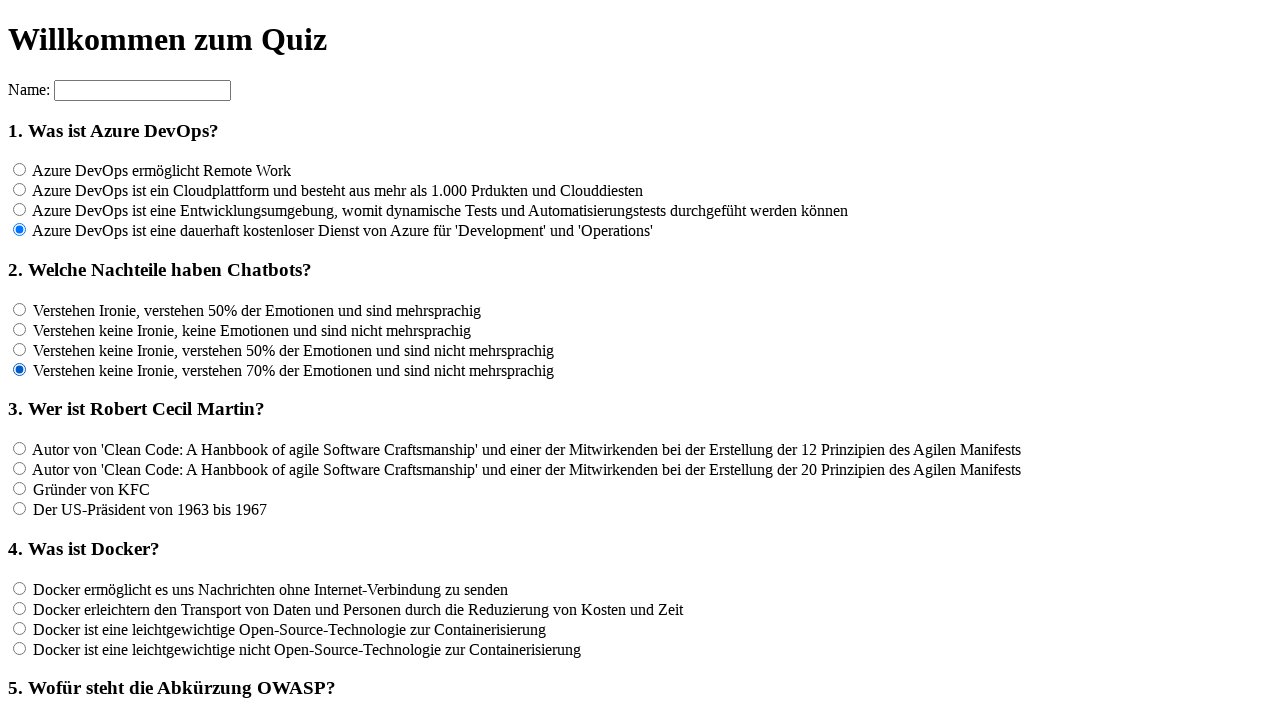

Clicked answer option 1 for question 3 at (20, 449) on input[name='rf3'] >> nth=0
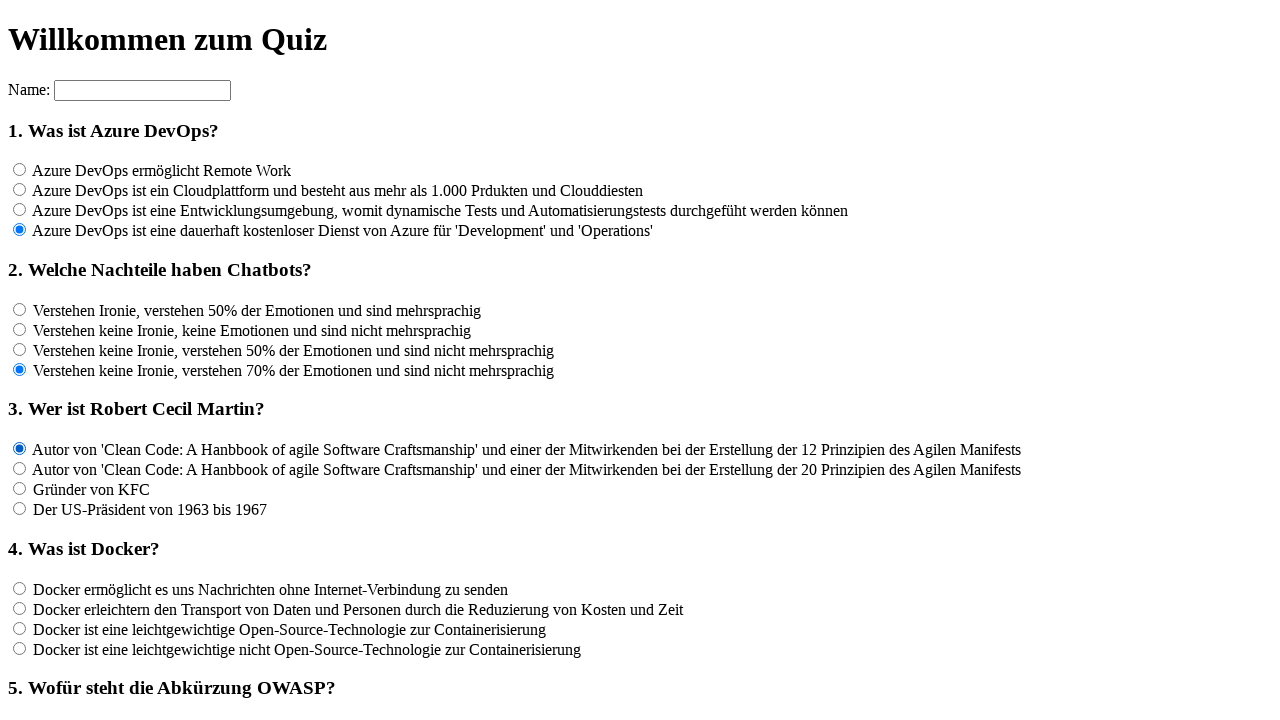

Waited 100ms after clicking answer option 1 for question 3
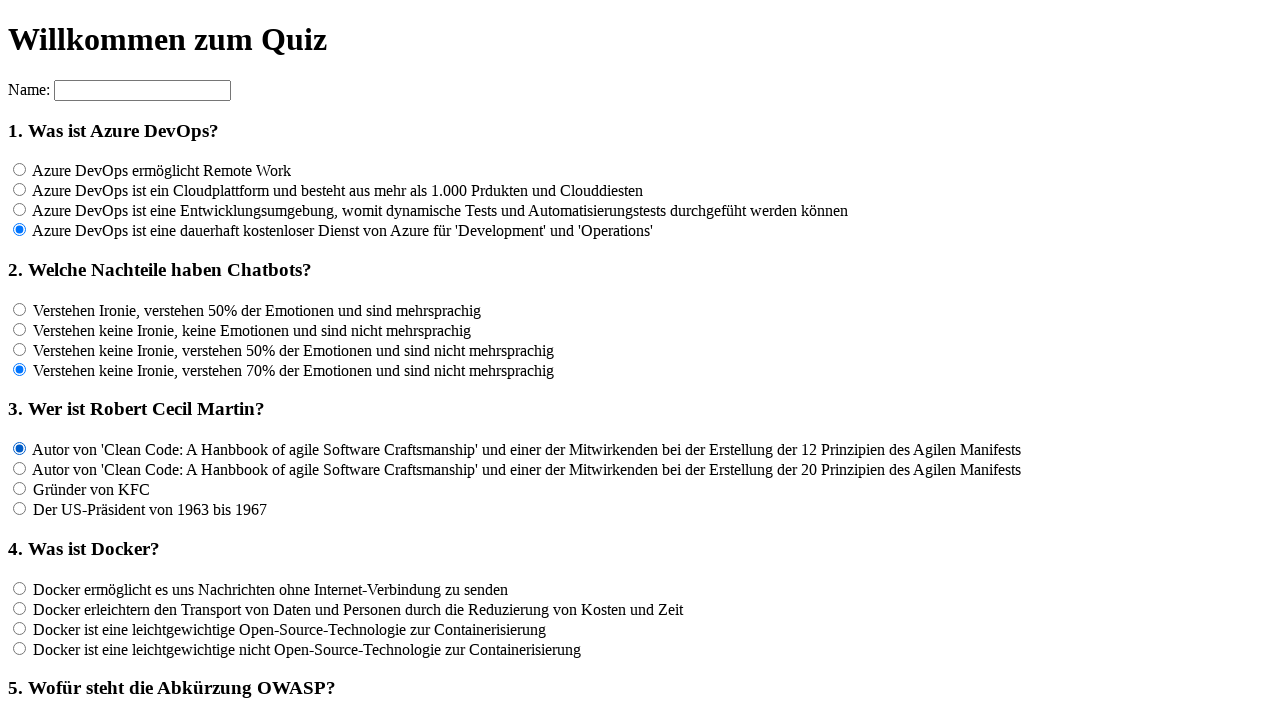

Clicked answer option 2 for question 3 at (20, 469) on input[name='rf3'] >> nth=1
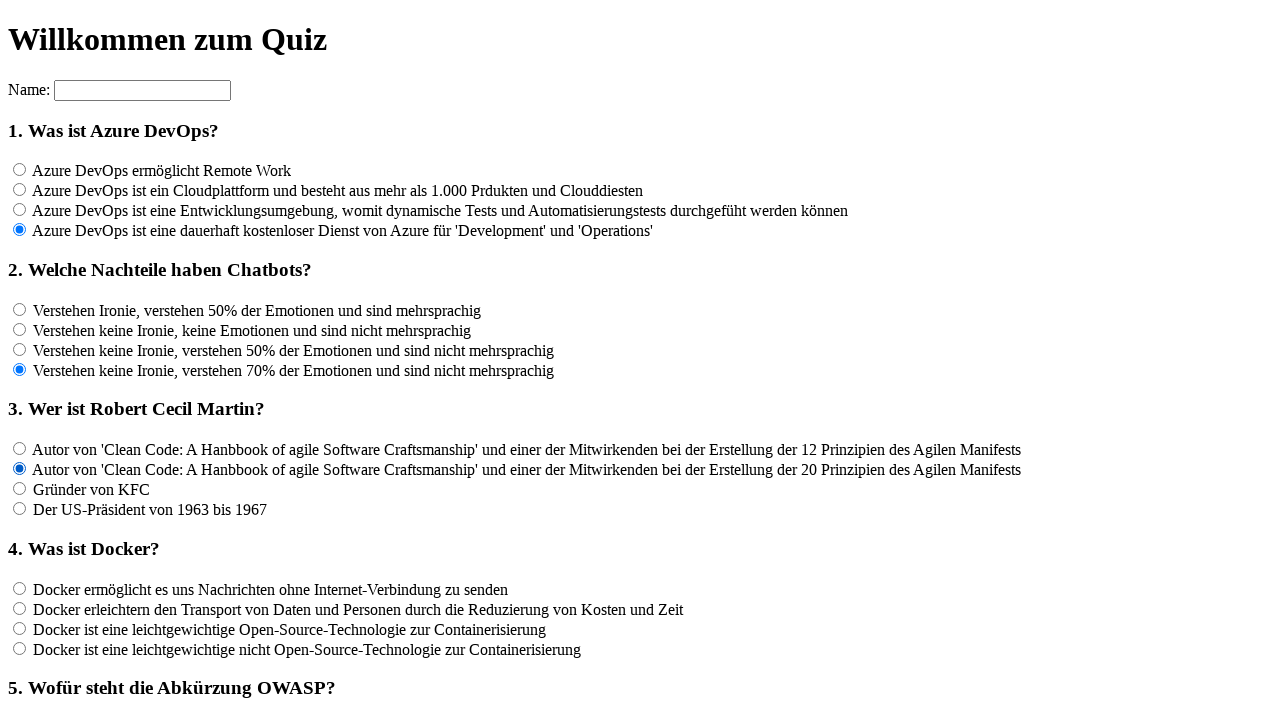

Waited 100ms after clicking answer option 2 for question 3
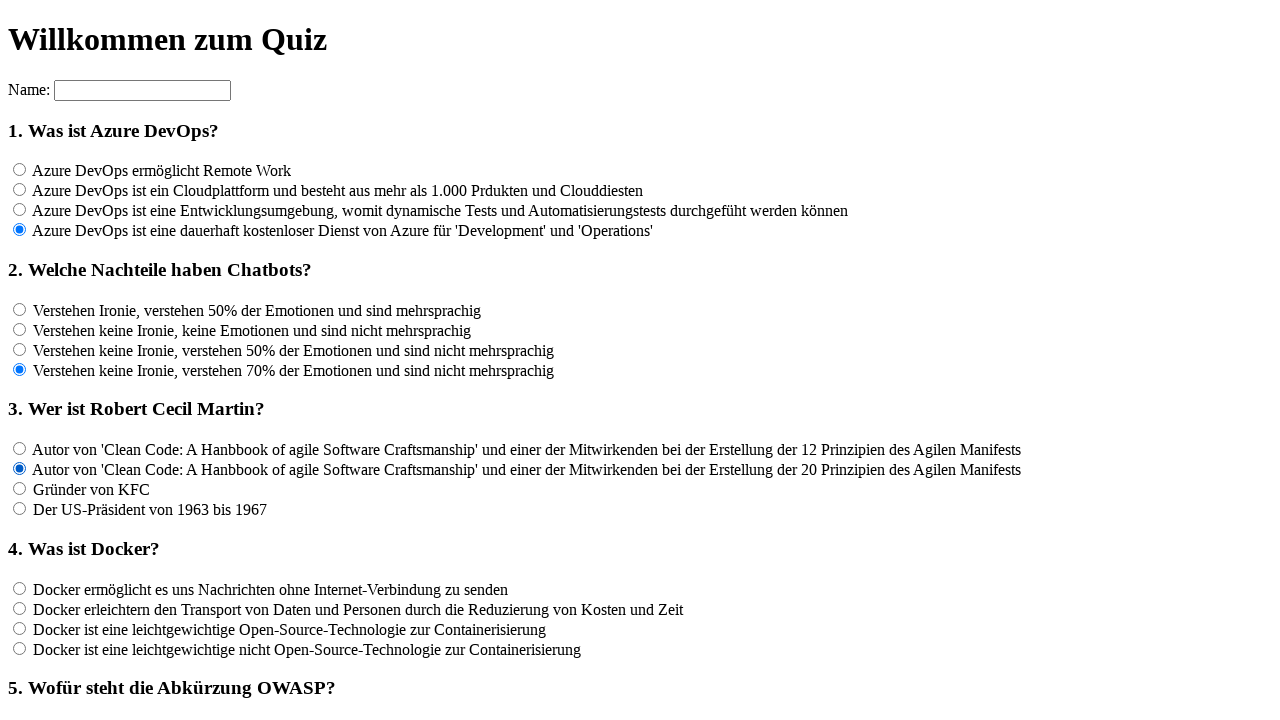

Clicked answer option 3 for question 3 at (20, 489) on input[name='rf3'] >> nth=2
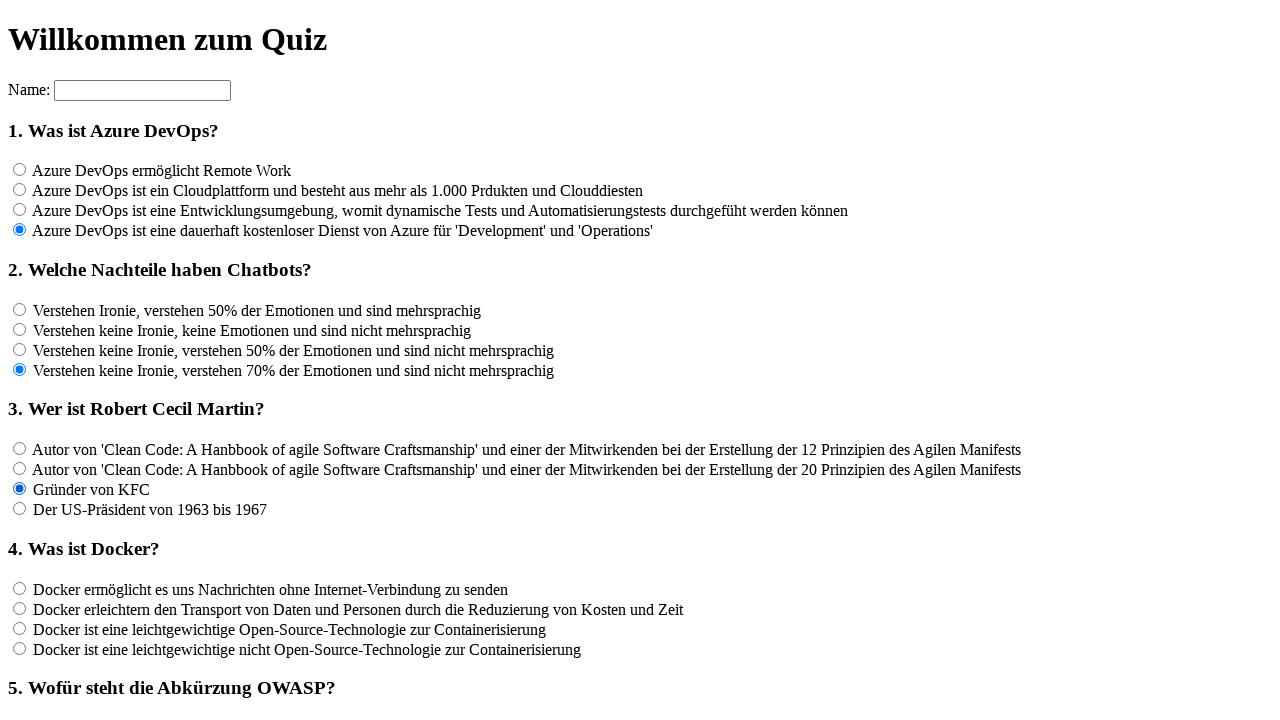

Waited 100ms after clicking answer option 3 for question 3
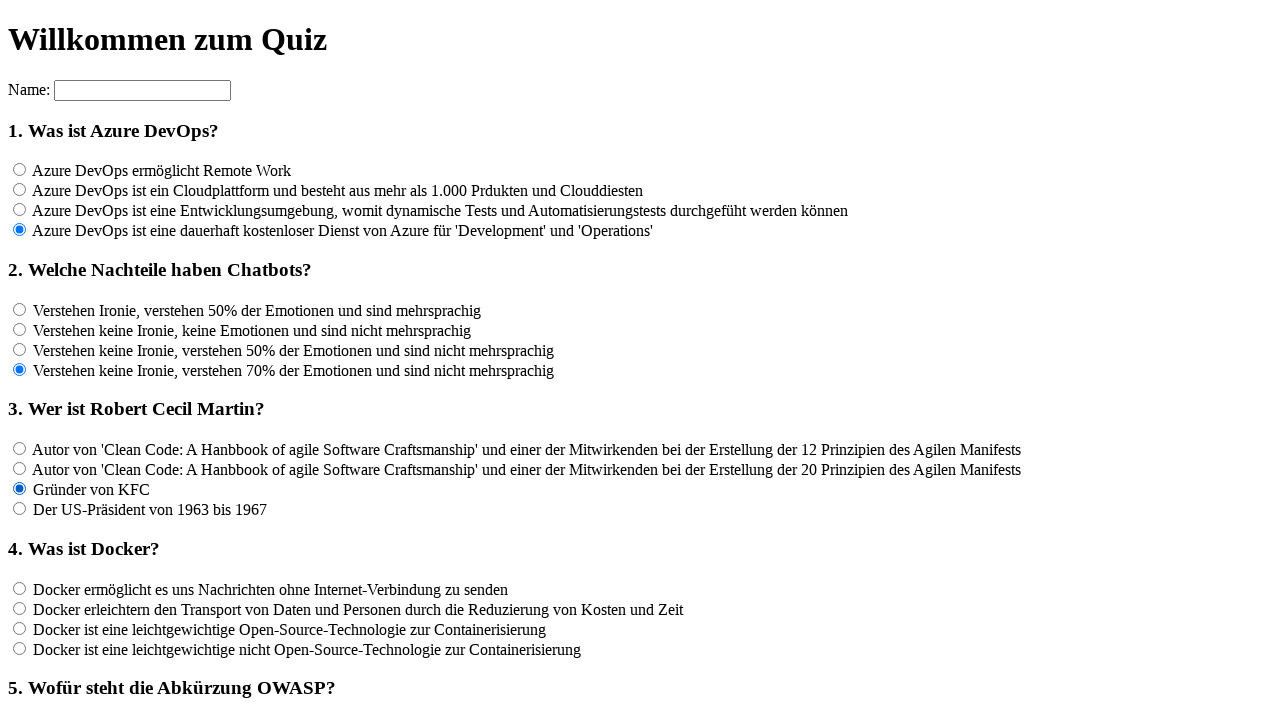

Clicked answer option 4 for question 3 at (20, 509) on input[name='rf3'] >> nth=3
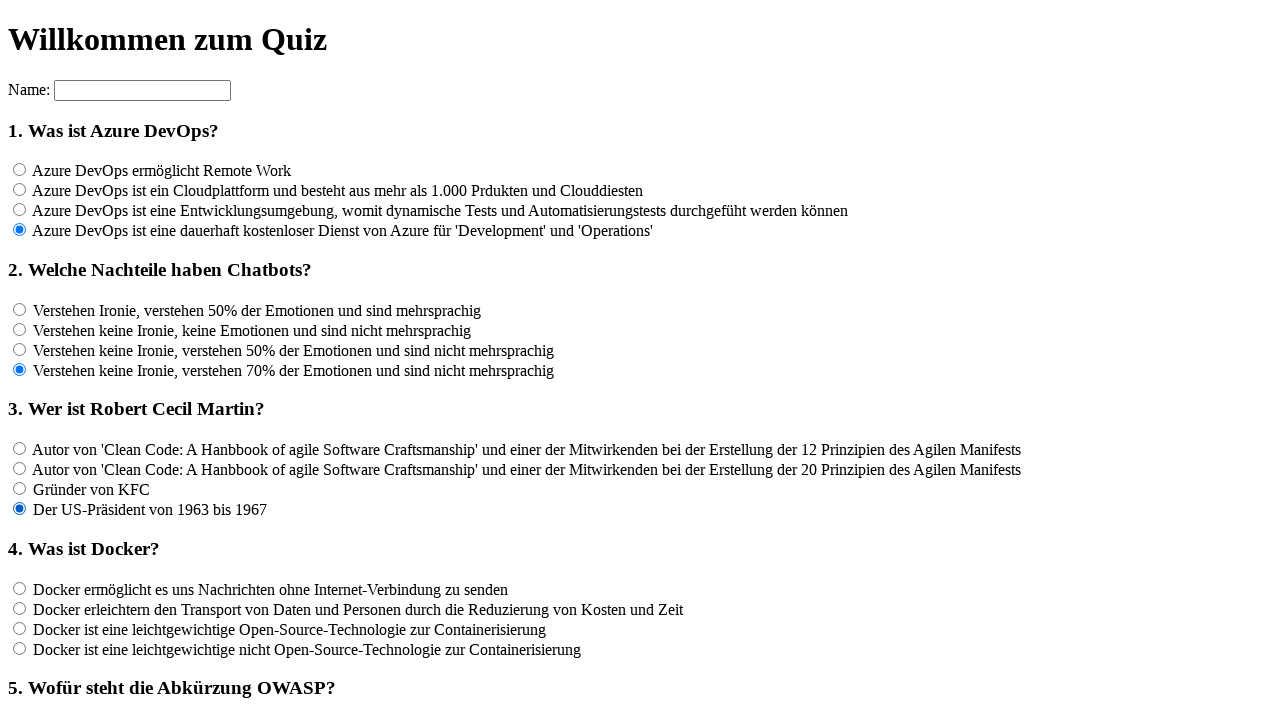

Waited 100ms after clicking answer option 4 for question 3
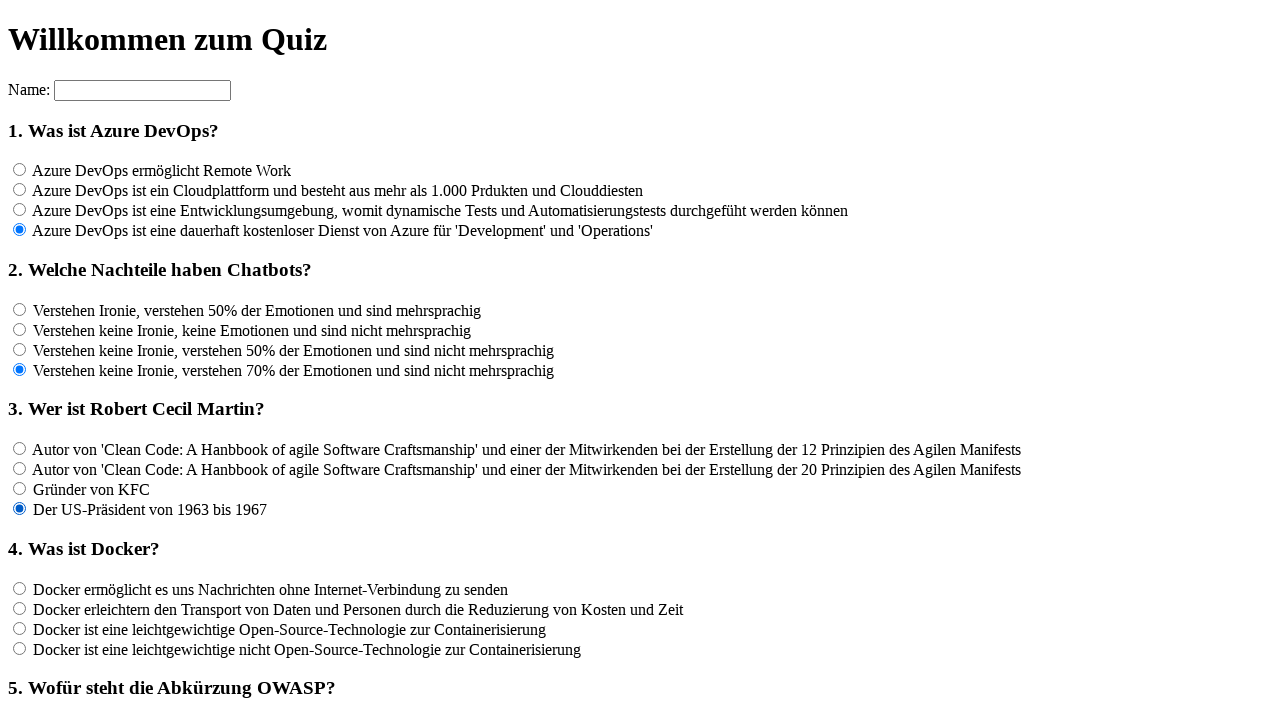

Found 4 answer options for question 4
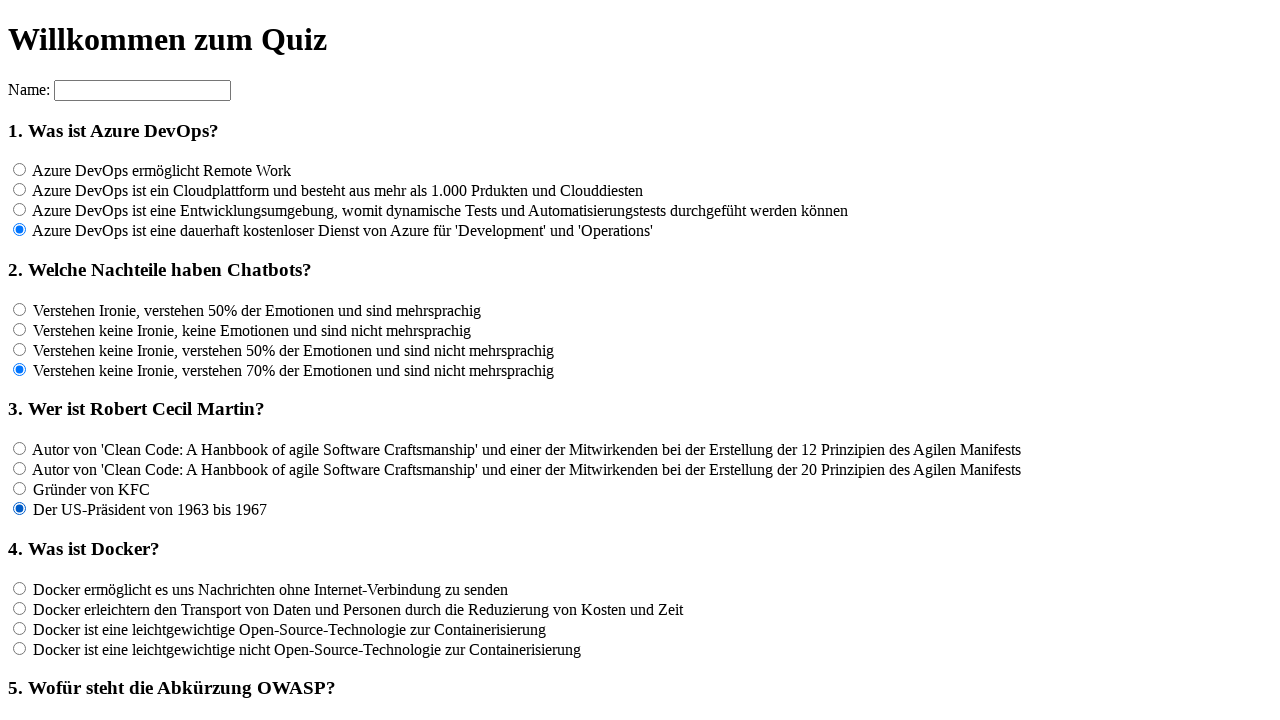

Clicked answer option 1 for question 4 at (20, 588) on input[name='rf4'] >> nth=0
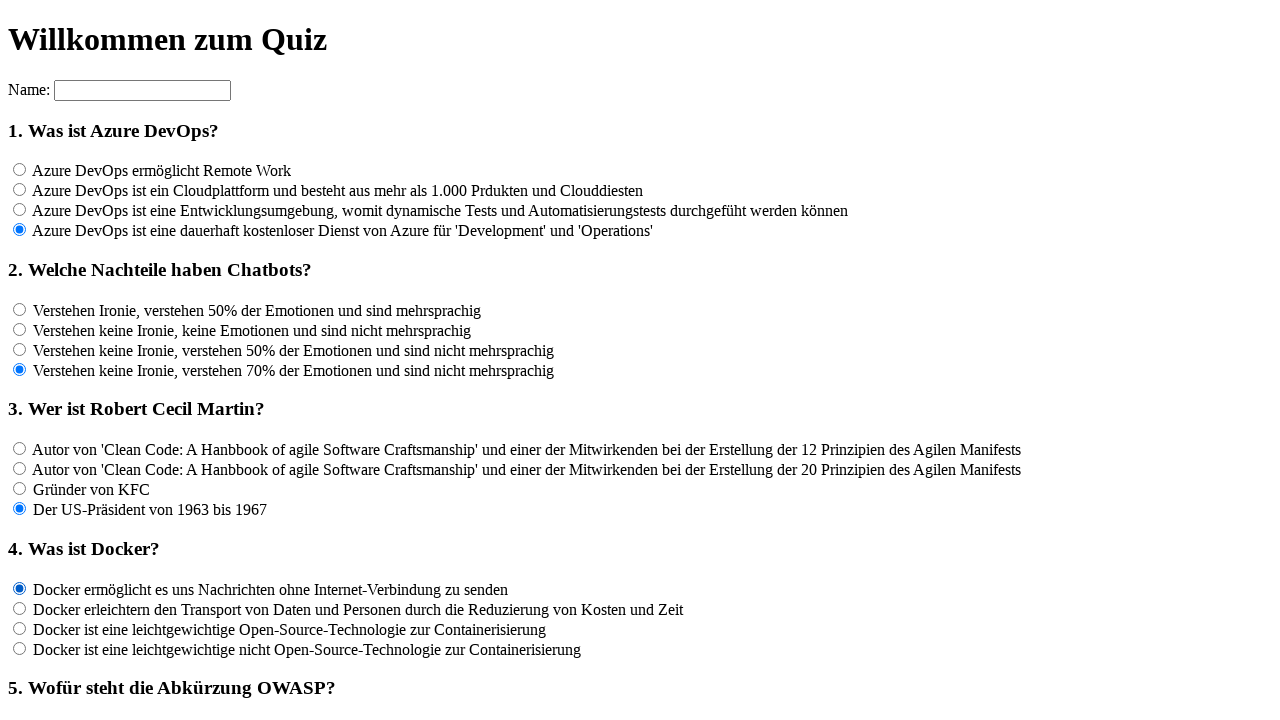

Waited 100ms after clicking answer option 1 for question 4
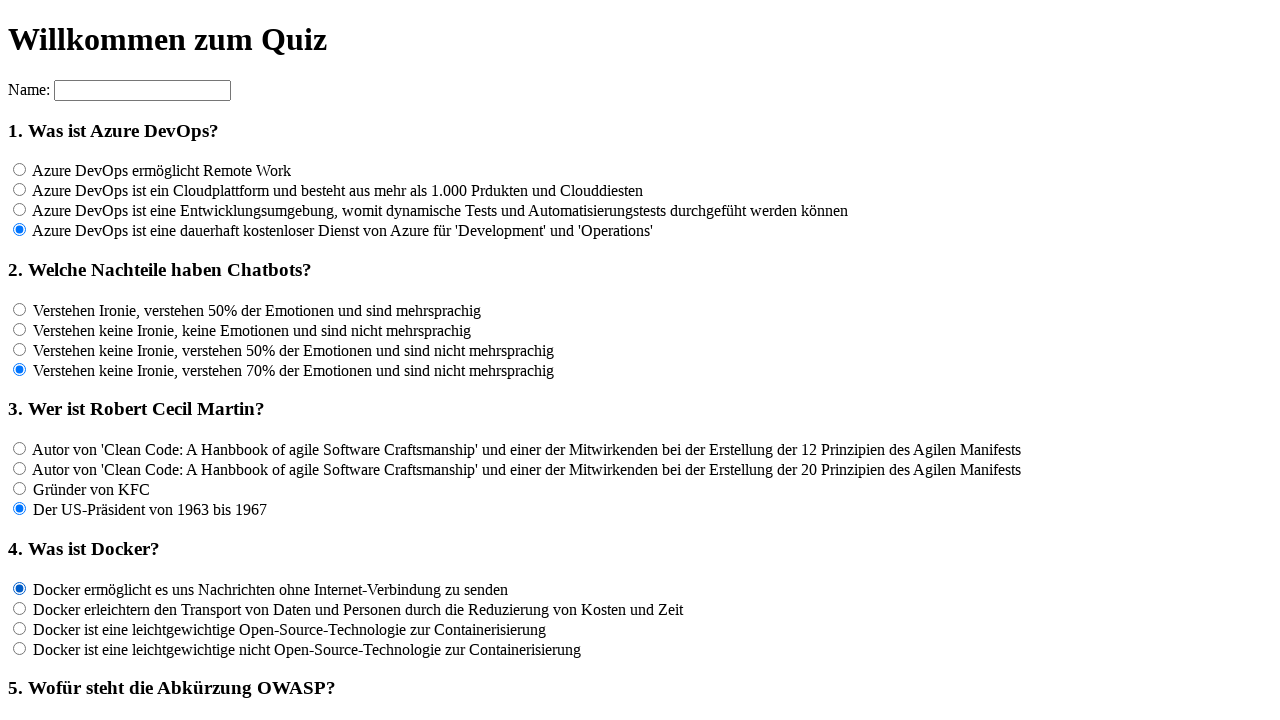

Clicked answer option 2 for question 4 at (20, 608) on input[name='rf4'] >> nth=1
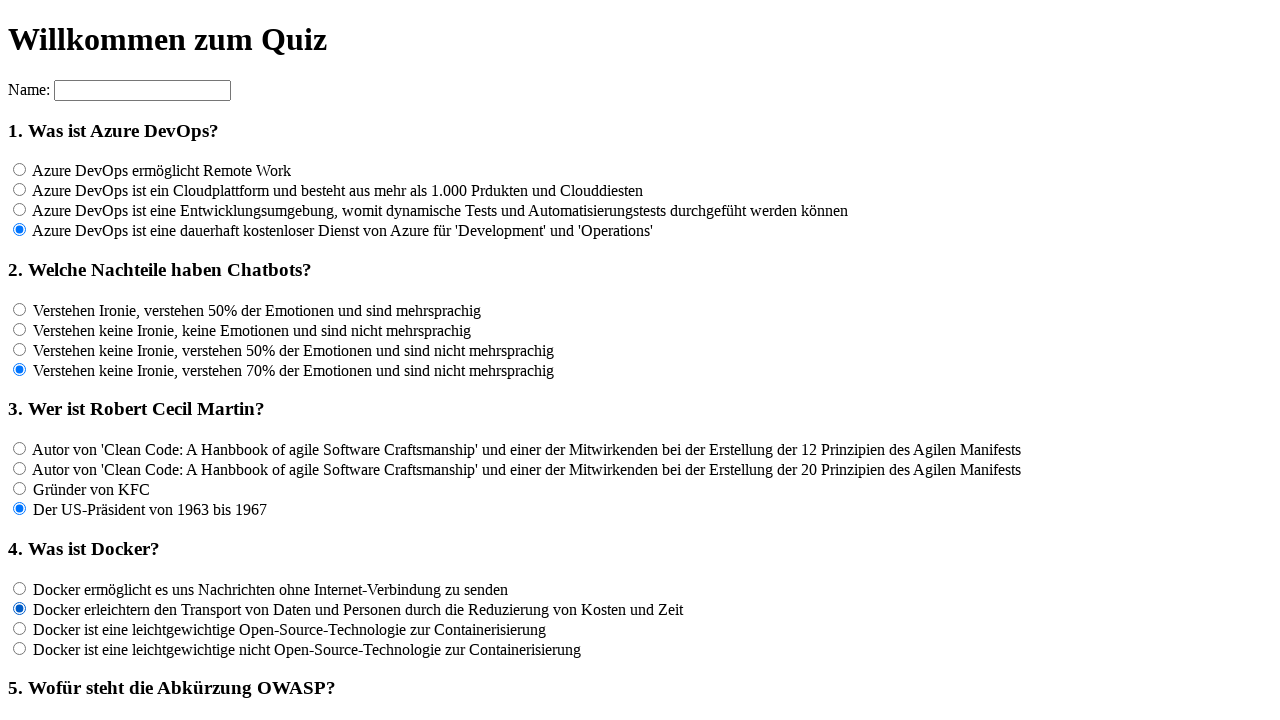

Waited 100ms after clicking answer option 2 for question 4
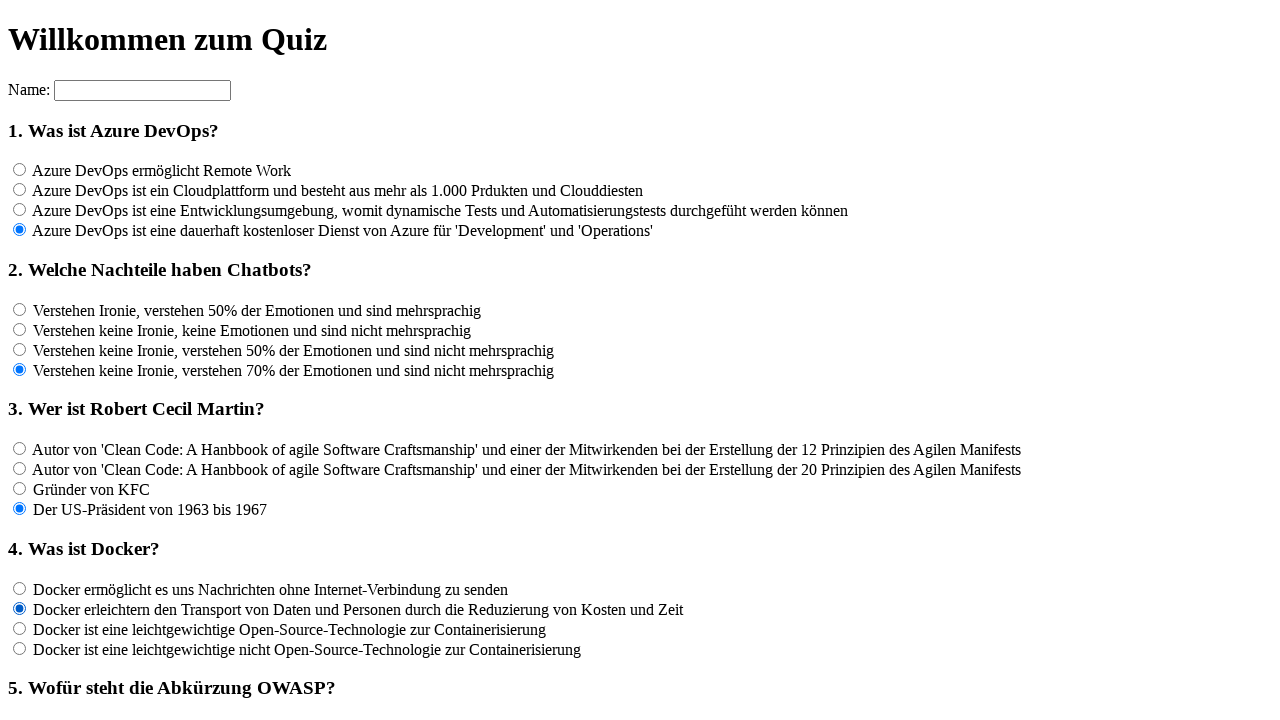

Clicked answer option 3 for question 4 at (20, 628) on input[name='rf4'] >> nth=2
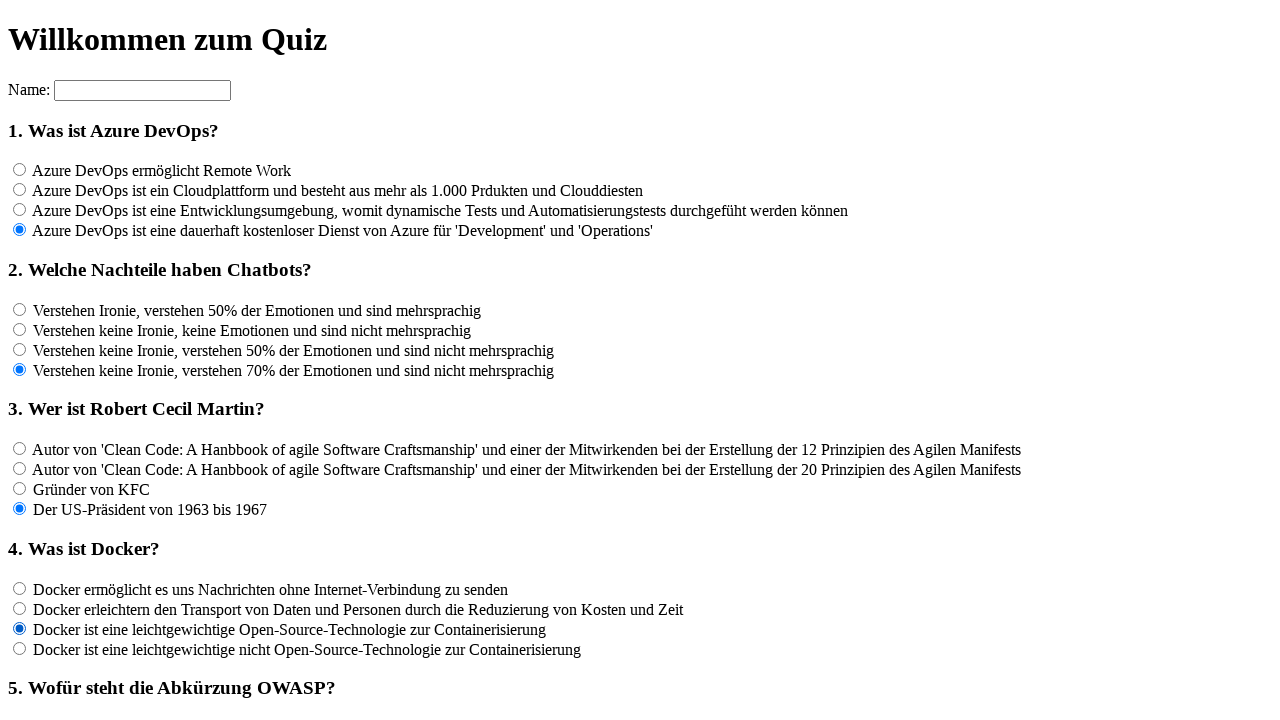

Waited 100ms after clicking answer option 3 for question 4
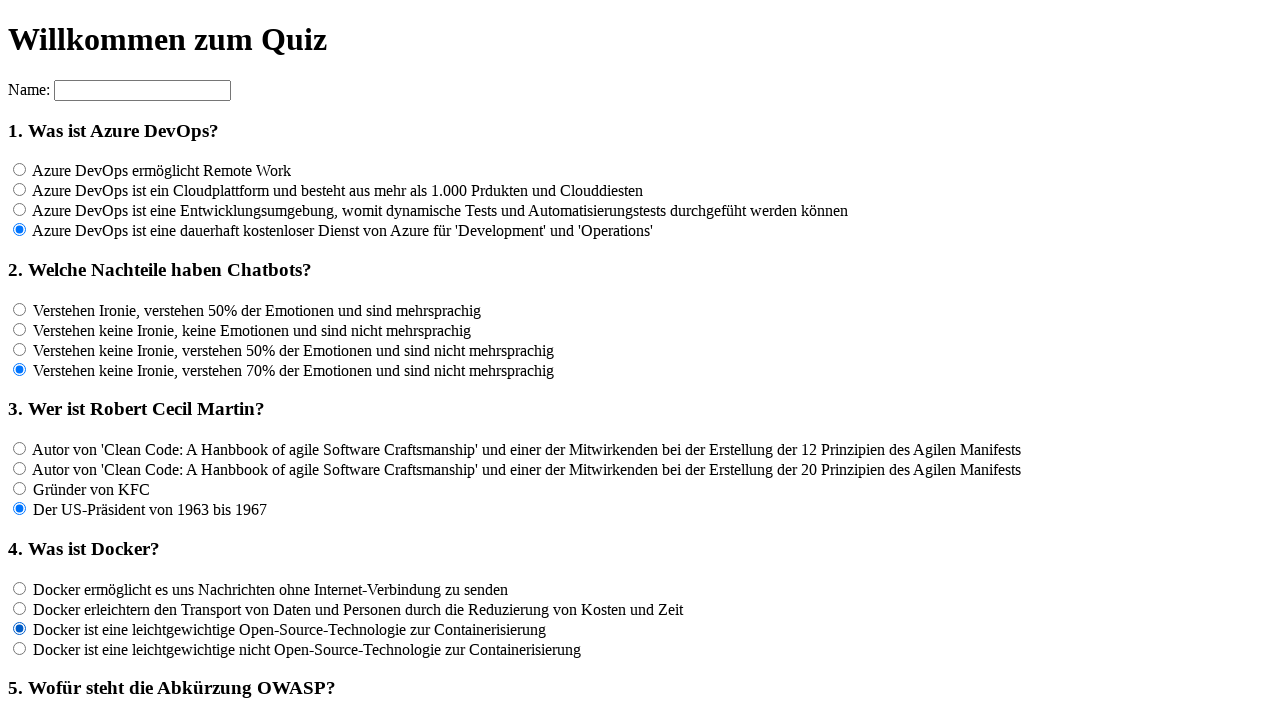

Clicked answer option 4 for question 4 at (20, 648) on input[name='rf4'] >> nth=3
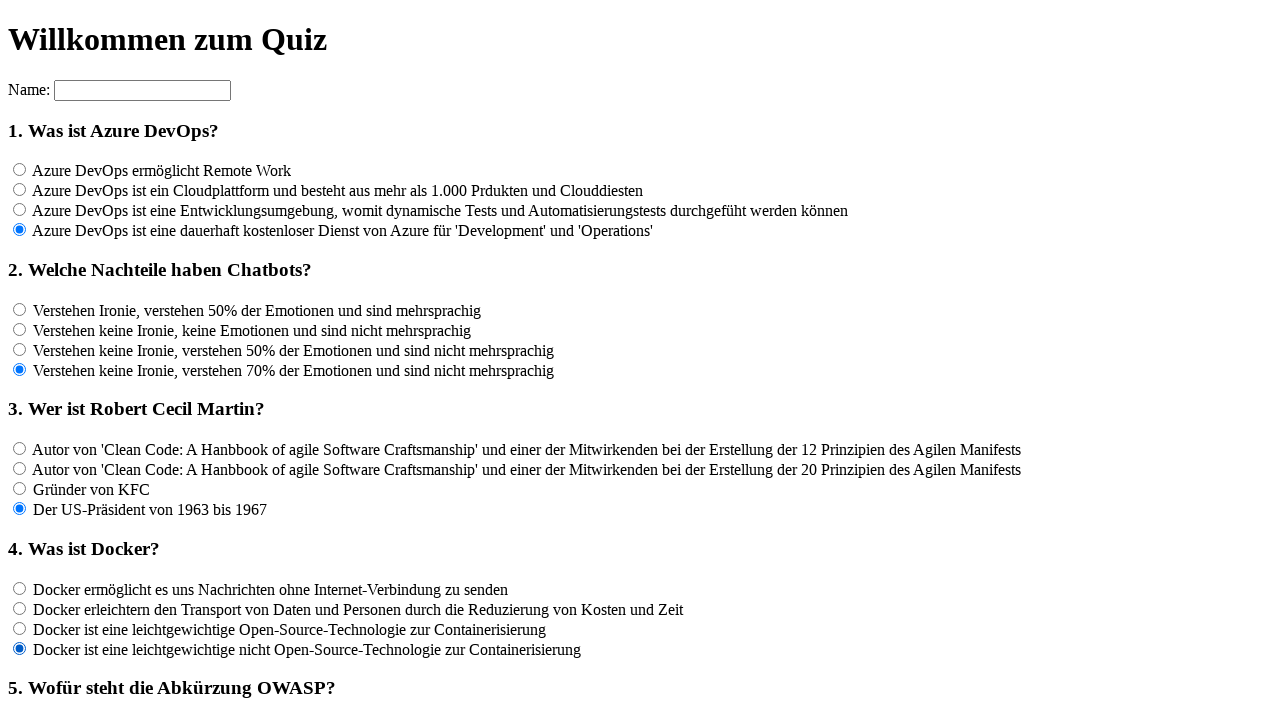

Waited 100ms after clicking answer option 4 for question 4
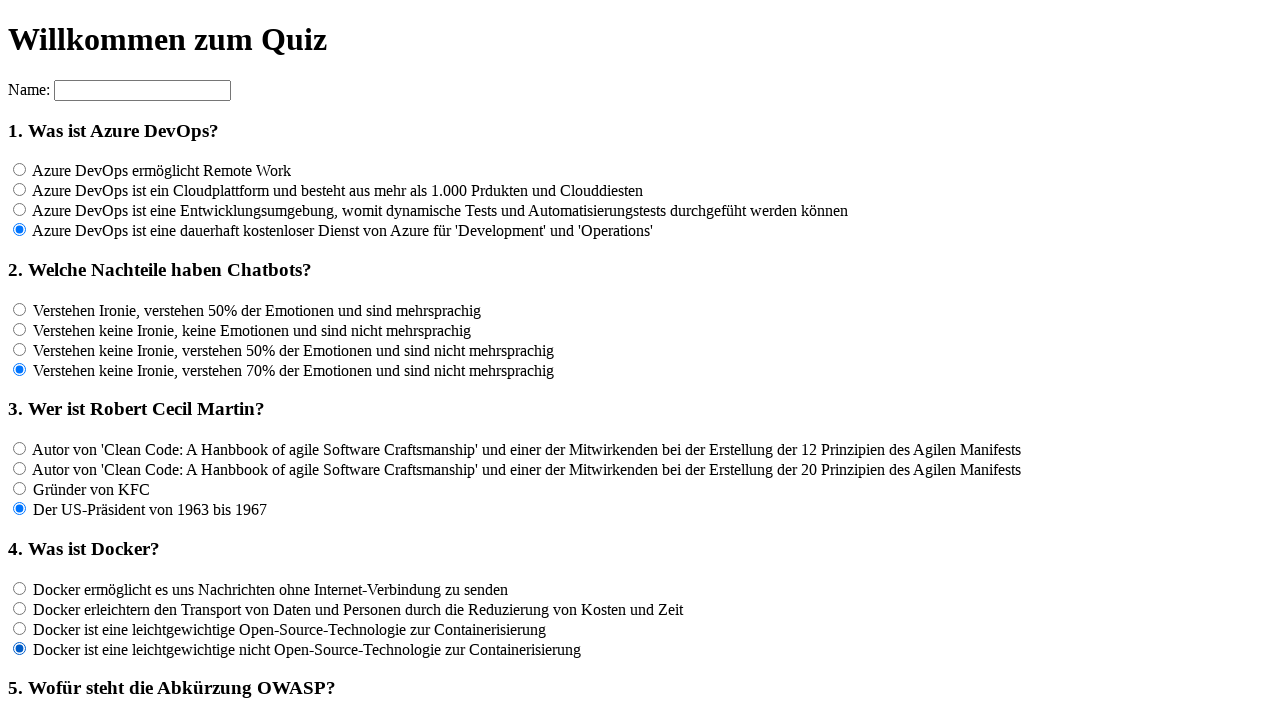

Found 4 answer options for question 5
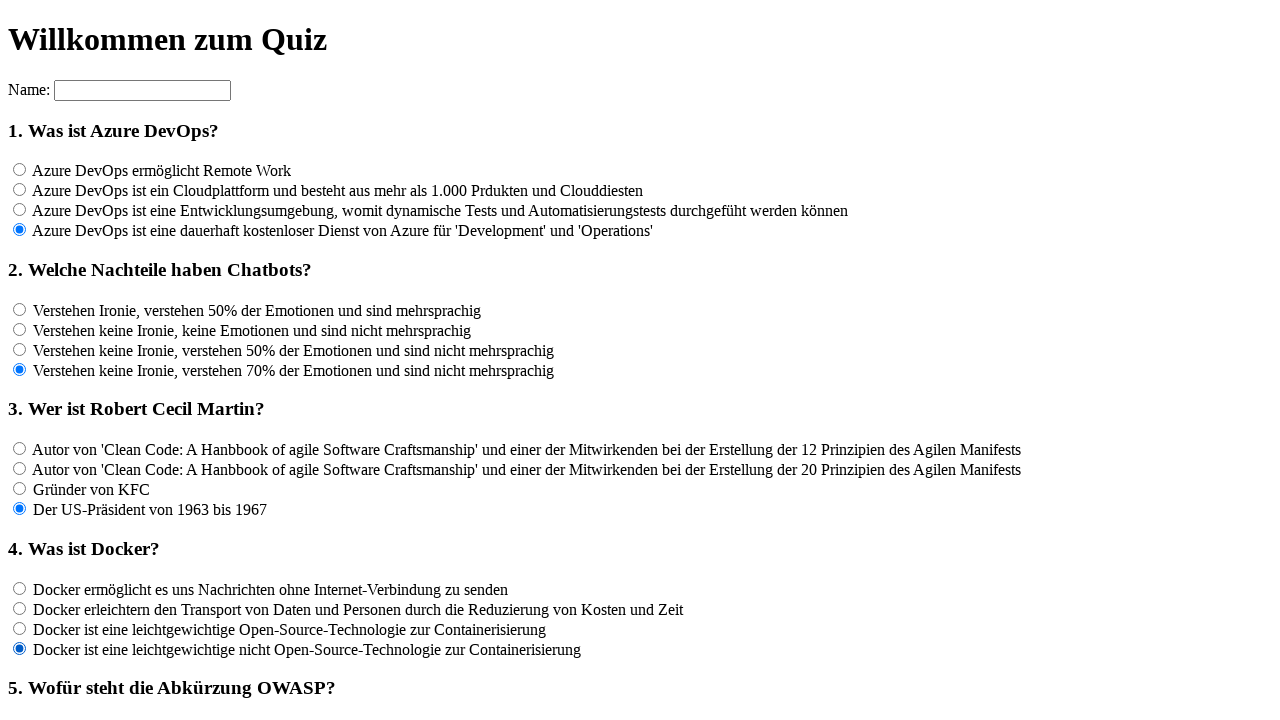

Clicked answer option 1 for question 5 at (20, 361) on input[name='rf5'] >> nth=0
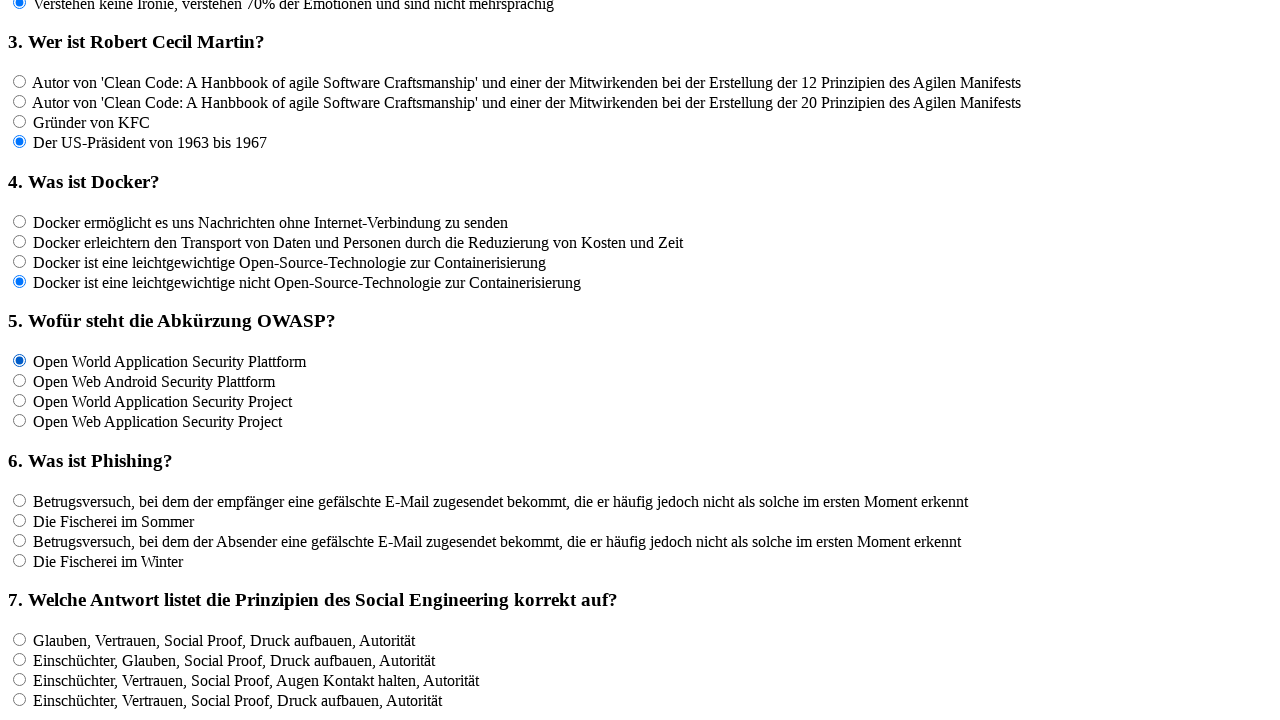

Waited 100ms after clicking answer option 1 for question 5
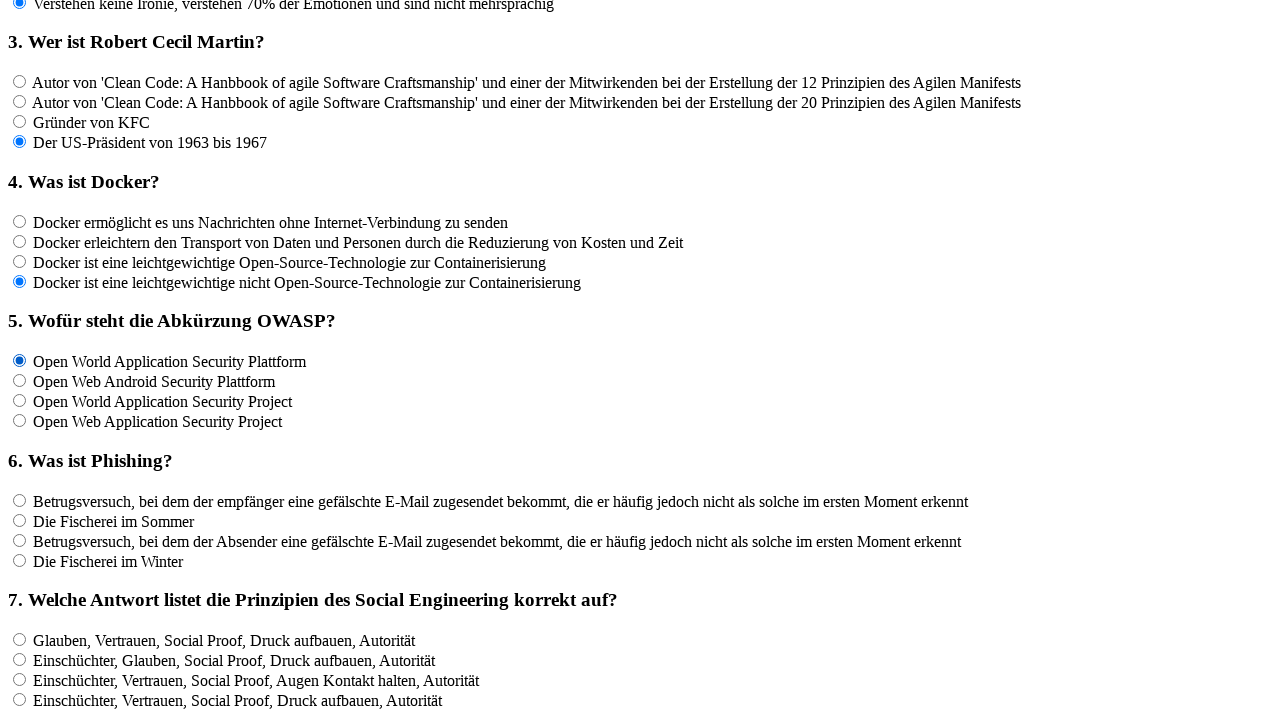

Clicked answer option 2 for question 5 at (20, 381) on input[name='rf5'] >> nth=1
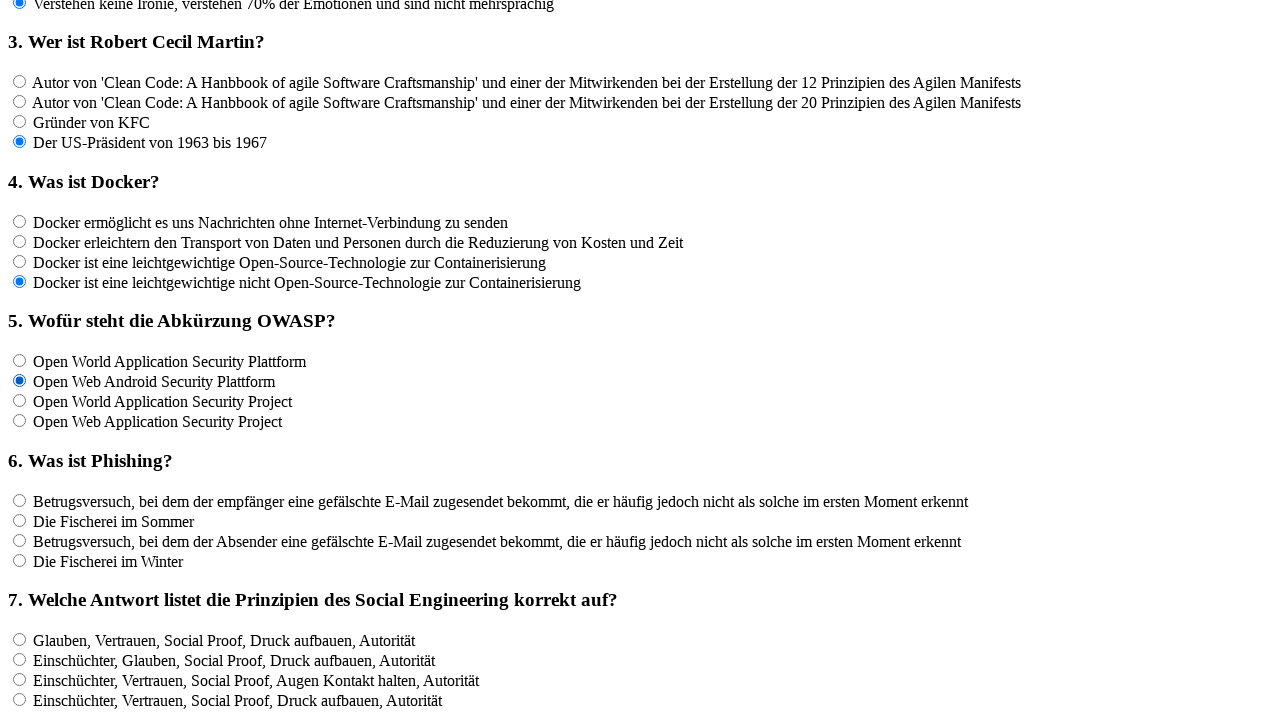

Waited 100ms after clicking answer option 2 for question 5
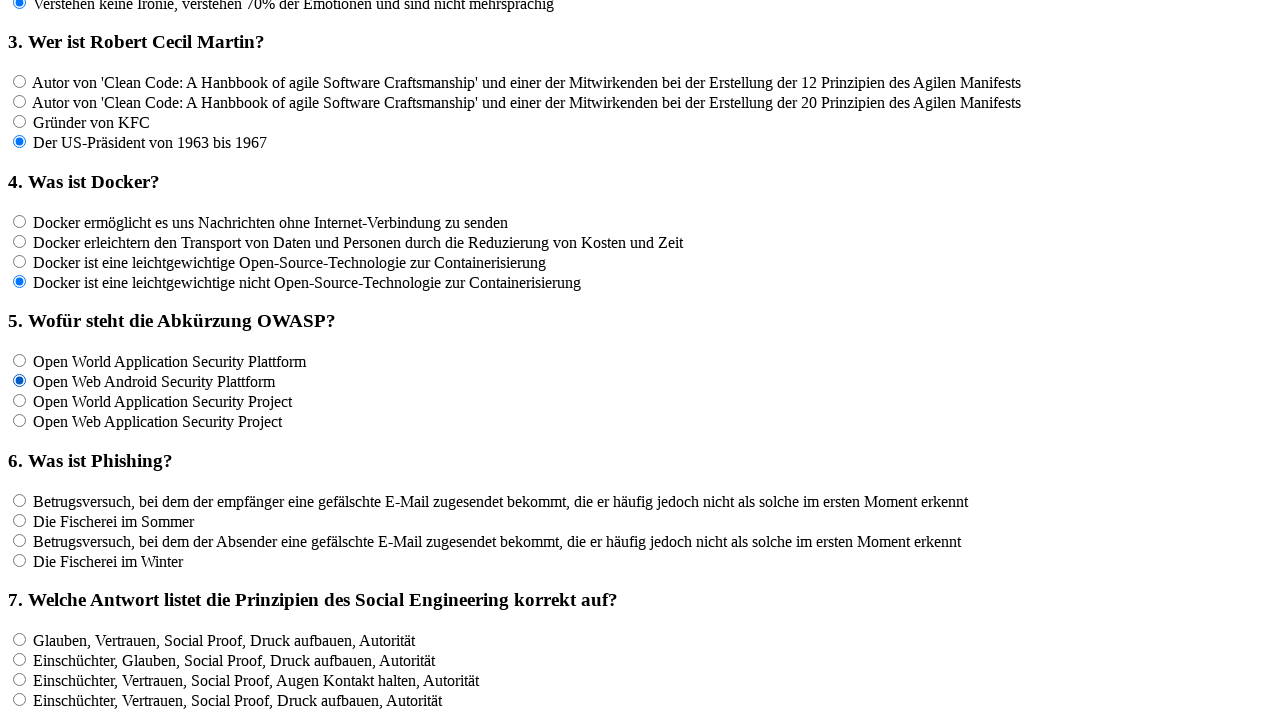

Clicked answer option 3 for question 5 at (20, 401) on input[name='rf5'] >> nth=2
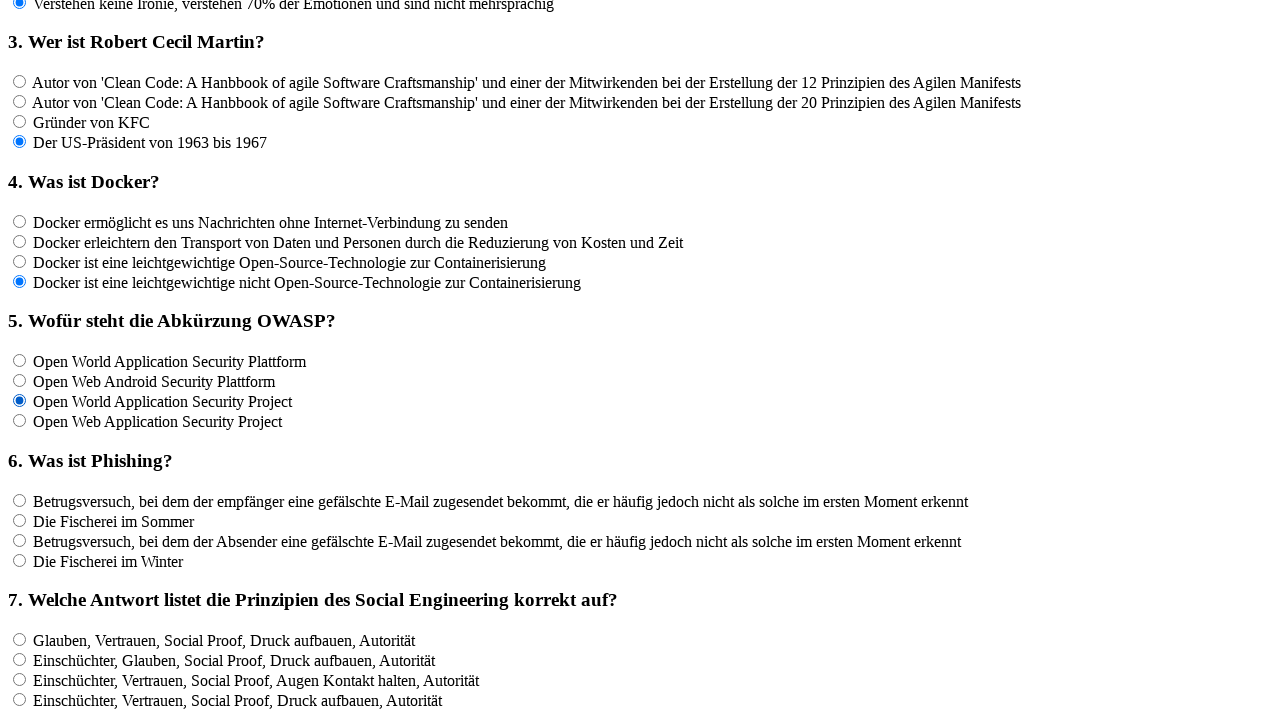

Waited 100ms after clicking answer option 3 for question 5
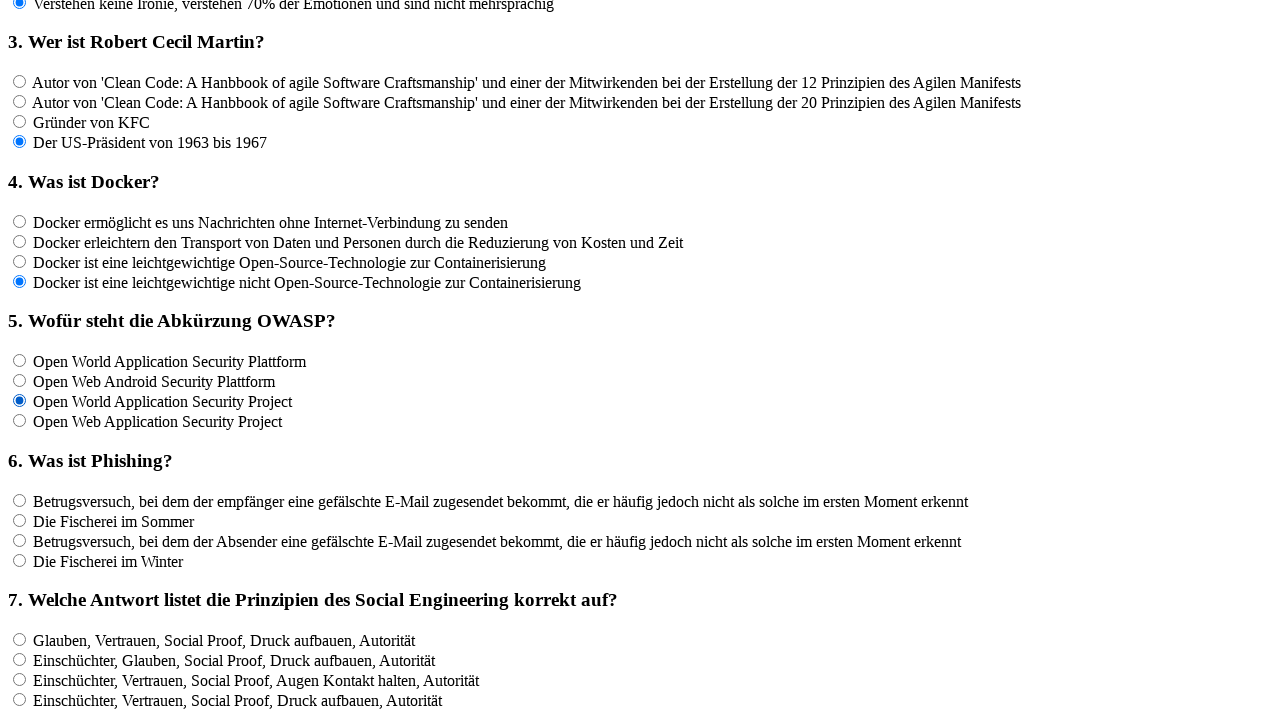

Clicked answer option 4 for question 5 at (20, 421) on input[name='rf5'] >> nth=3
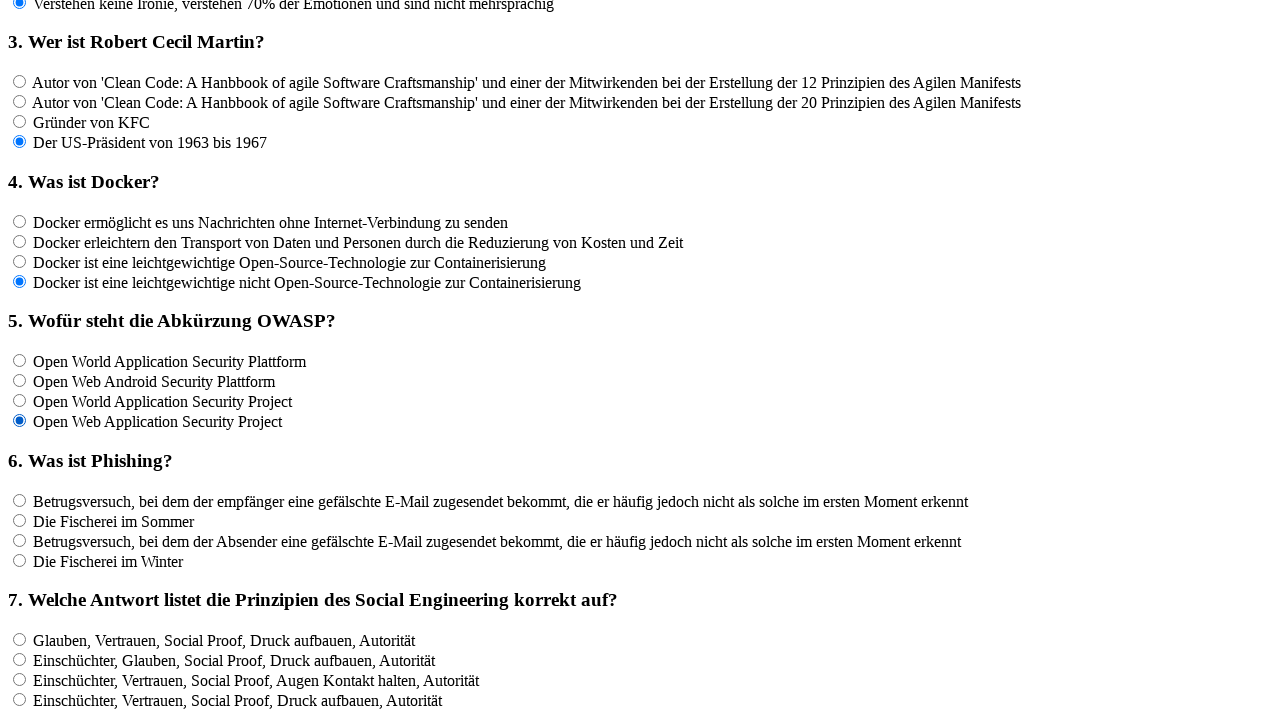

Waited 100ms after clicking answer option 4 for question 5
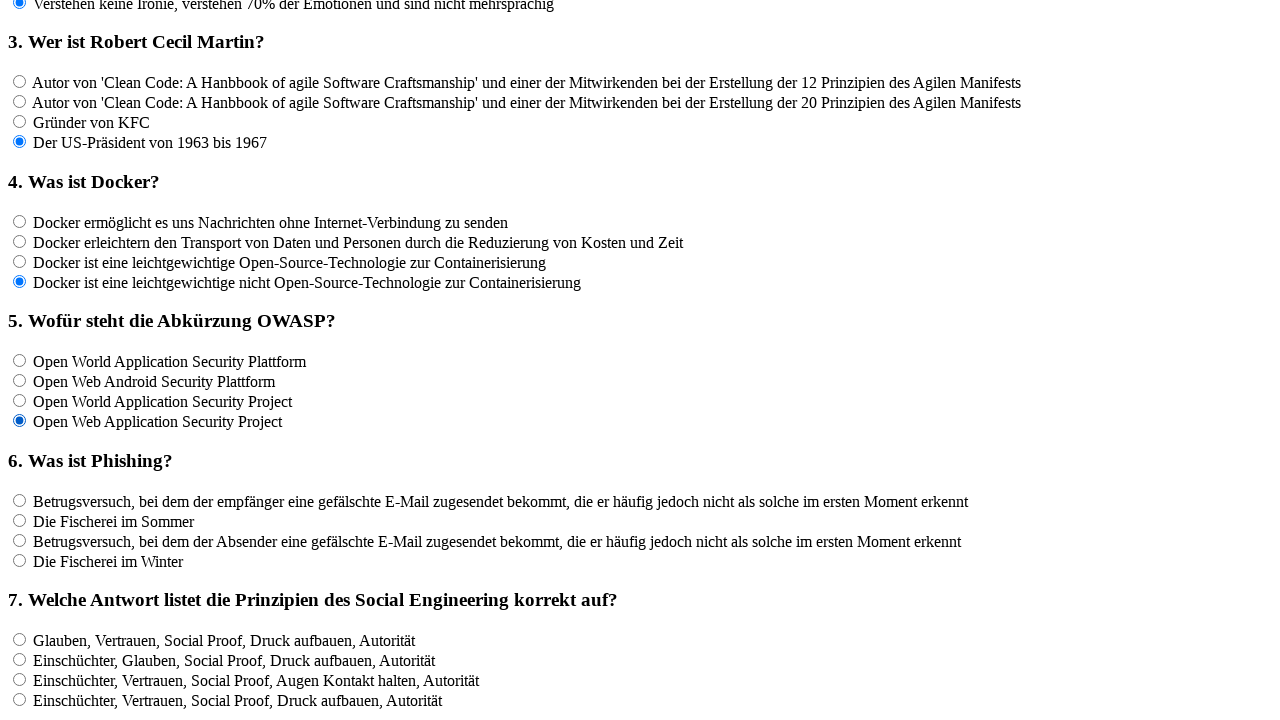

Found 4 answer options for question 6
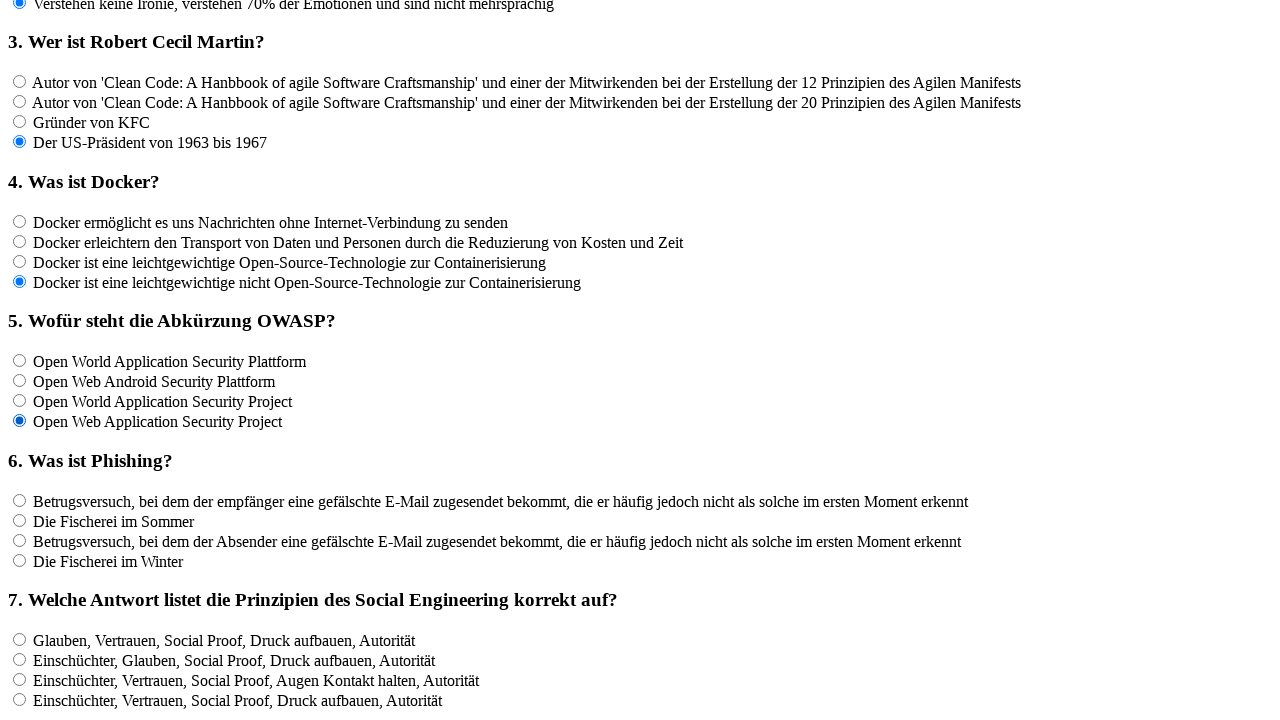

Clicked answer option 1 for question 6 at (20, 500) on input[name='rf6'] >> nth=0
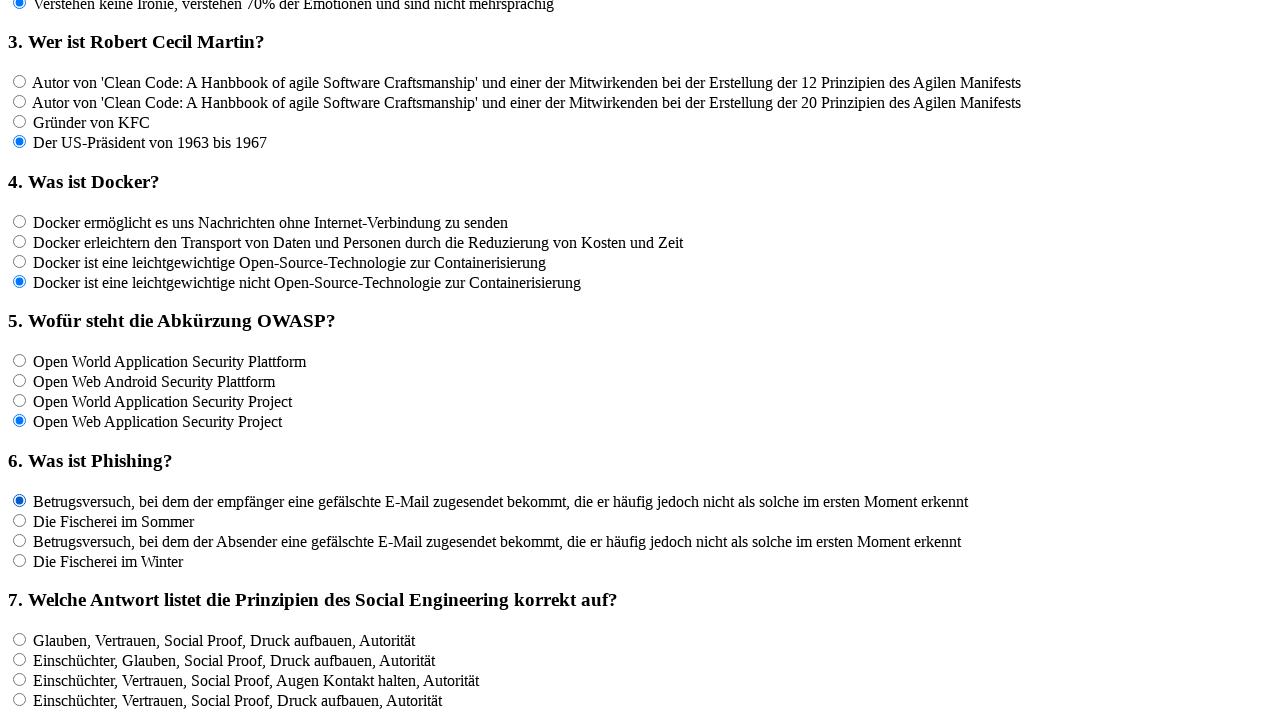

Waited 100ms after clicking answer option 1 for question 6
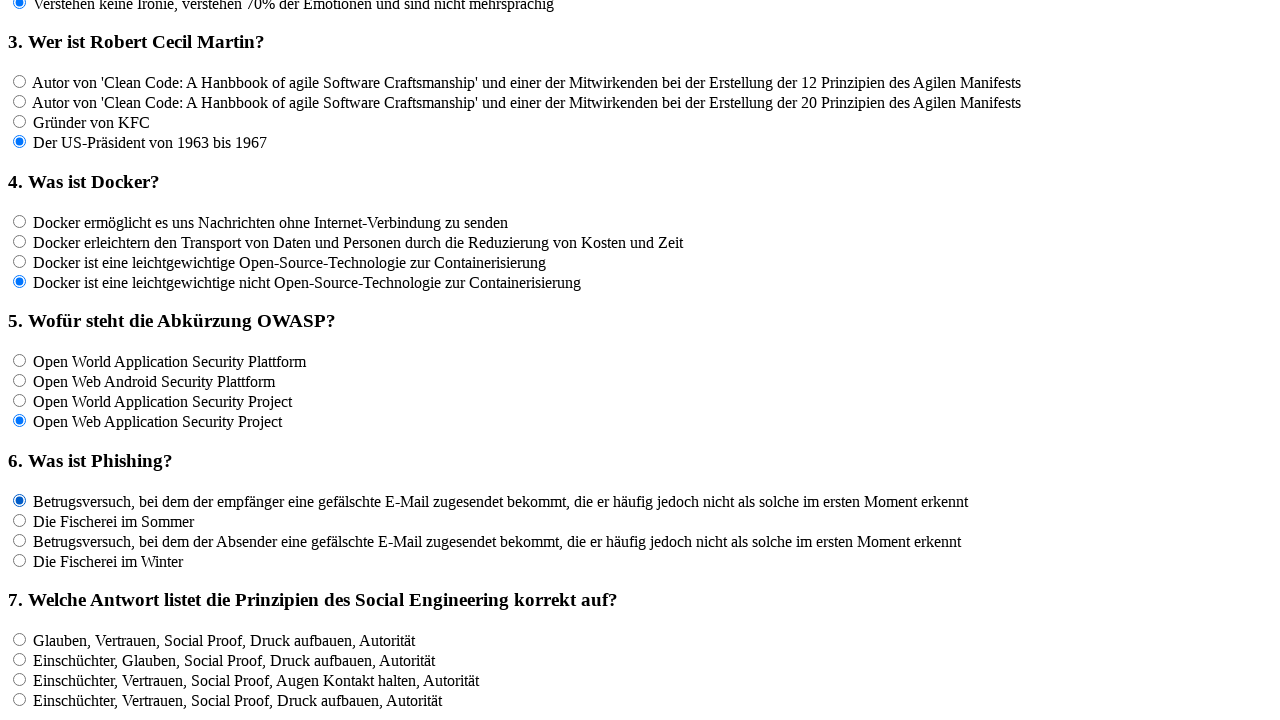

Clicked answer option 2 for question 6 at (20, 520) on input[name='rf6'] >> nth=1
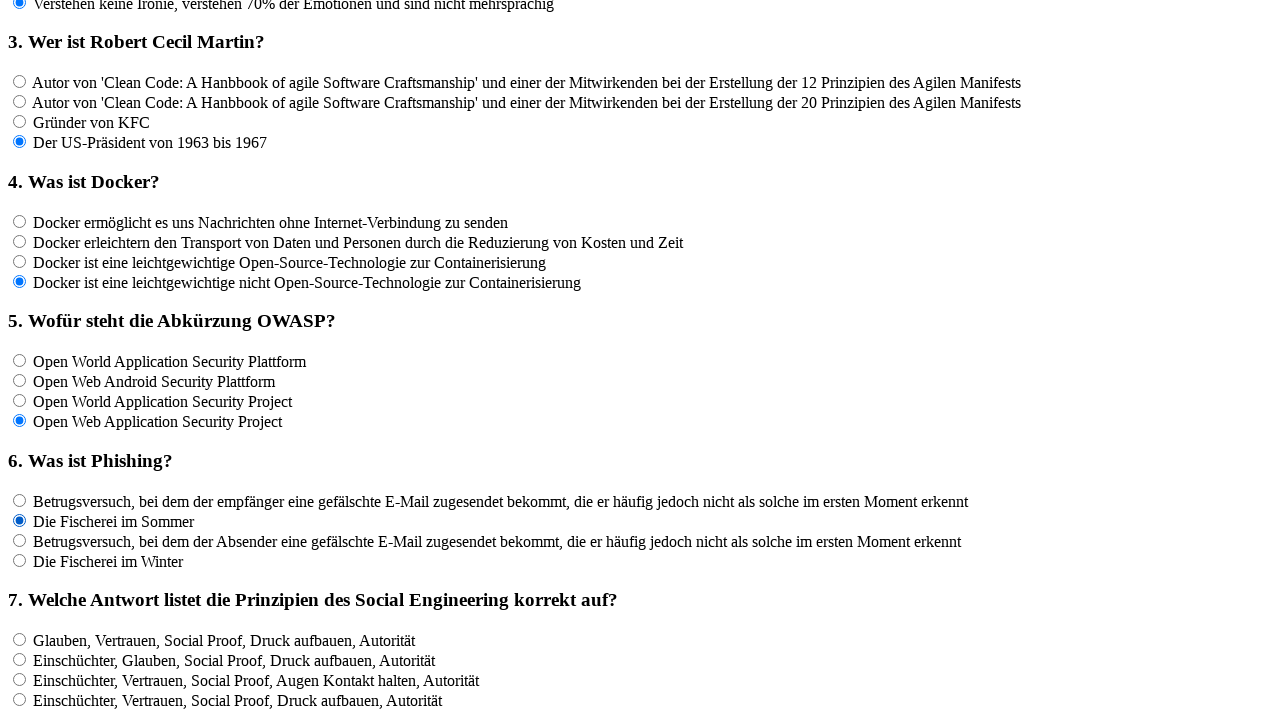

Waited 100ms after clicking answer option 2 for question 6
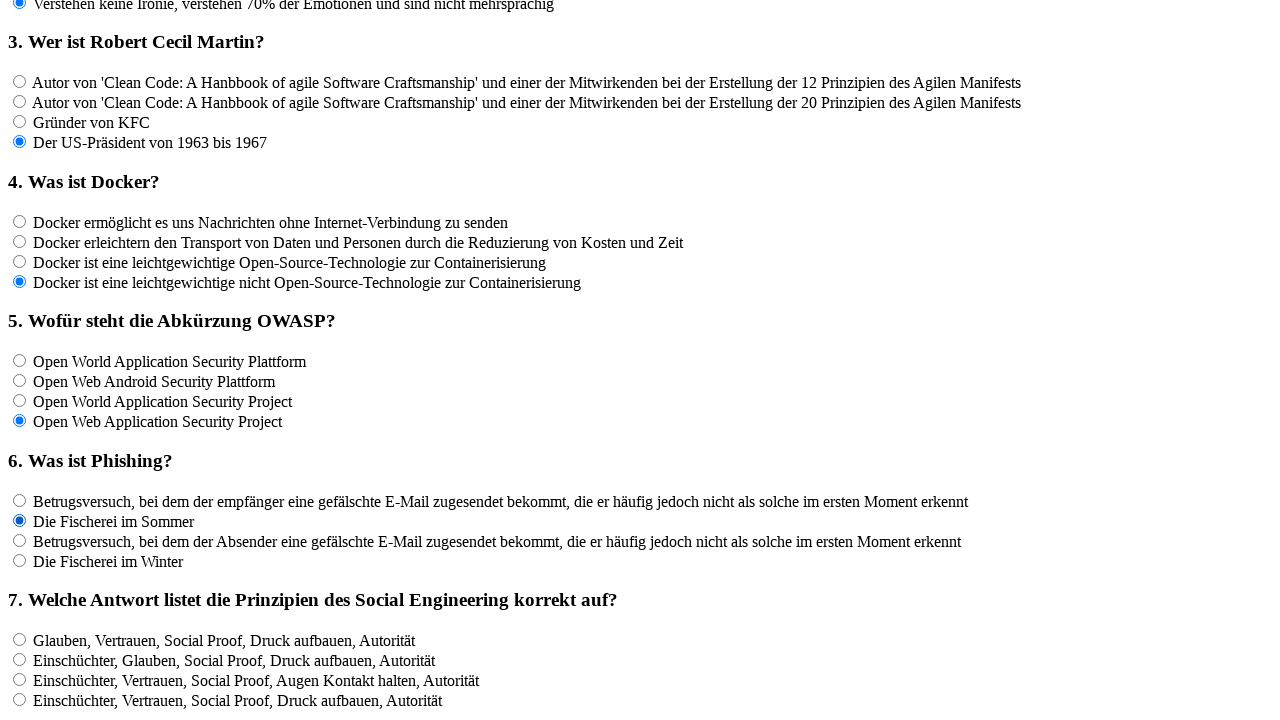

Clicked answer option 3 for question 6 at (20, 540) on input[name='rf6'] >> nth=2
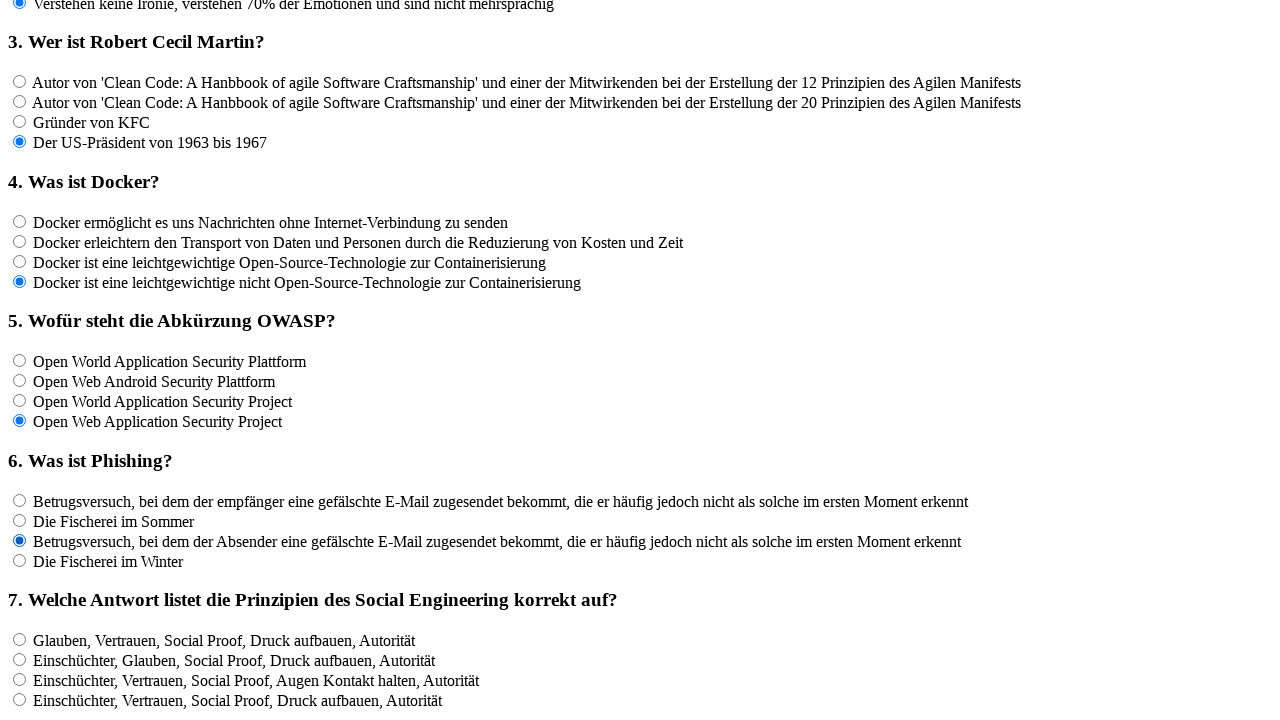

Waited 100ms after clicking answer option 3 for question 6
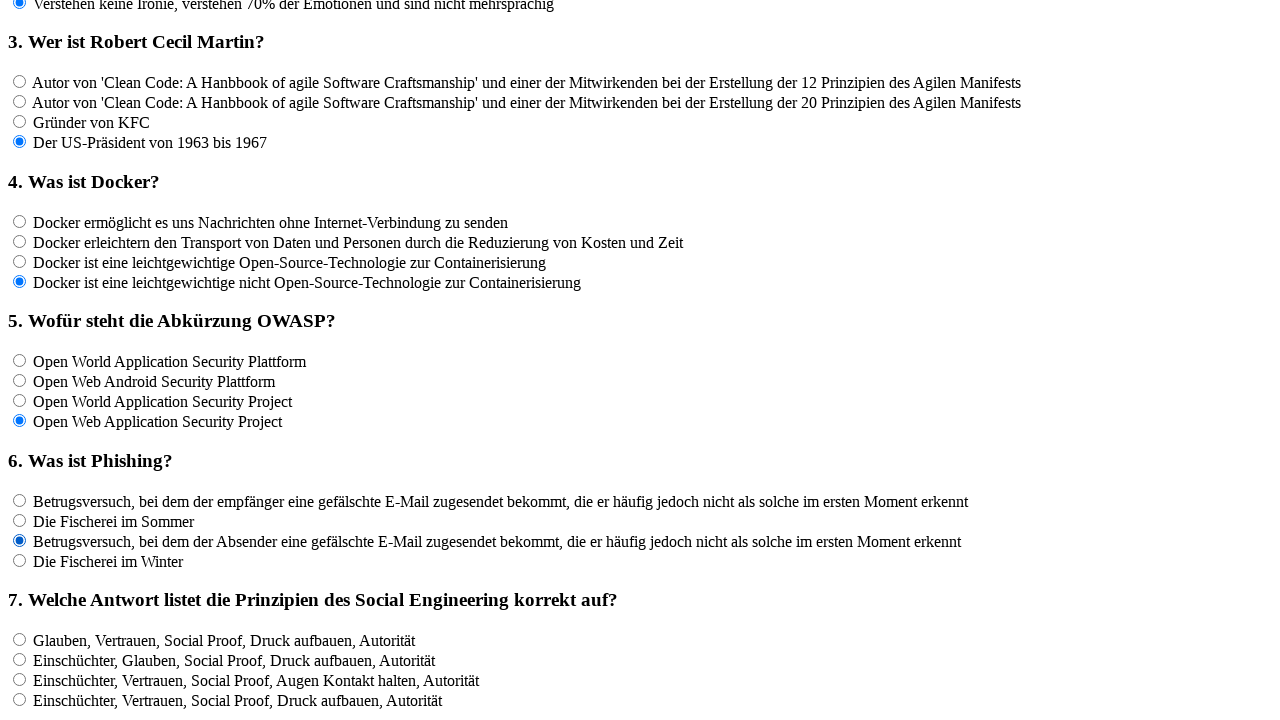

Clicked answer option 4 for question 6 at (20, 560) on input[name='rf6'] >> nth=3
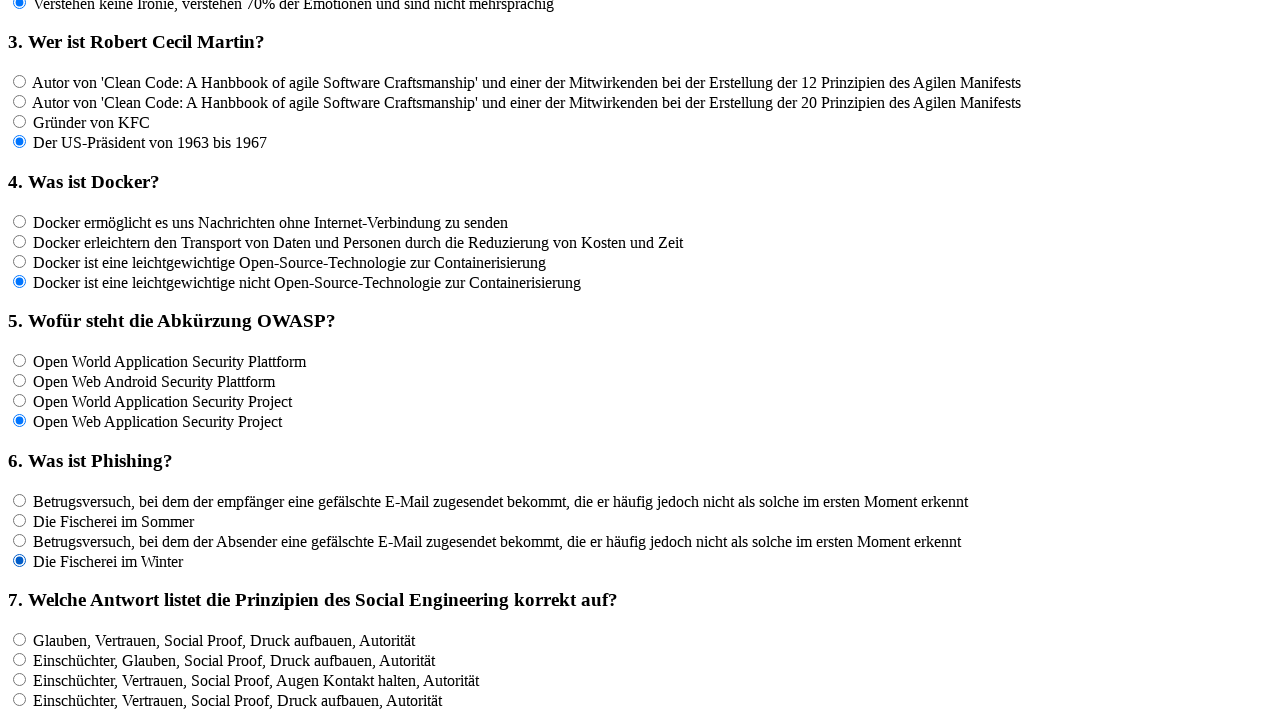

Waited 100ms after clicking answer option 4 for question 6
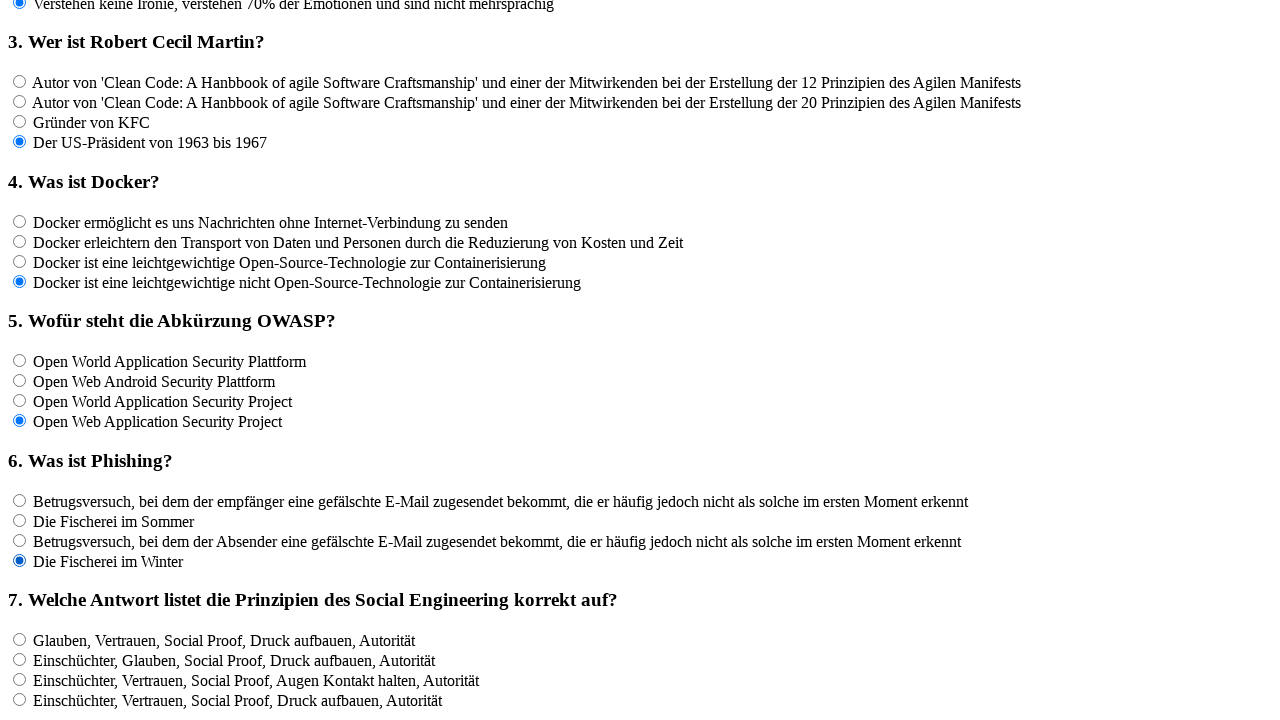

Found 4 answer options for question 7
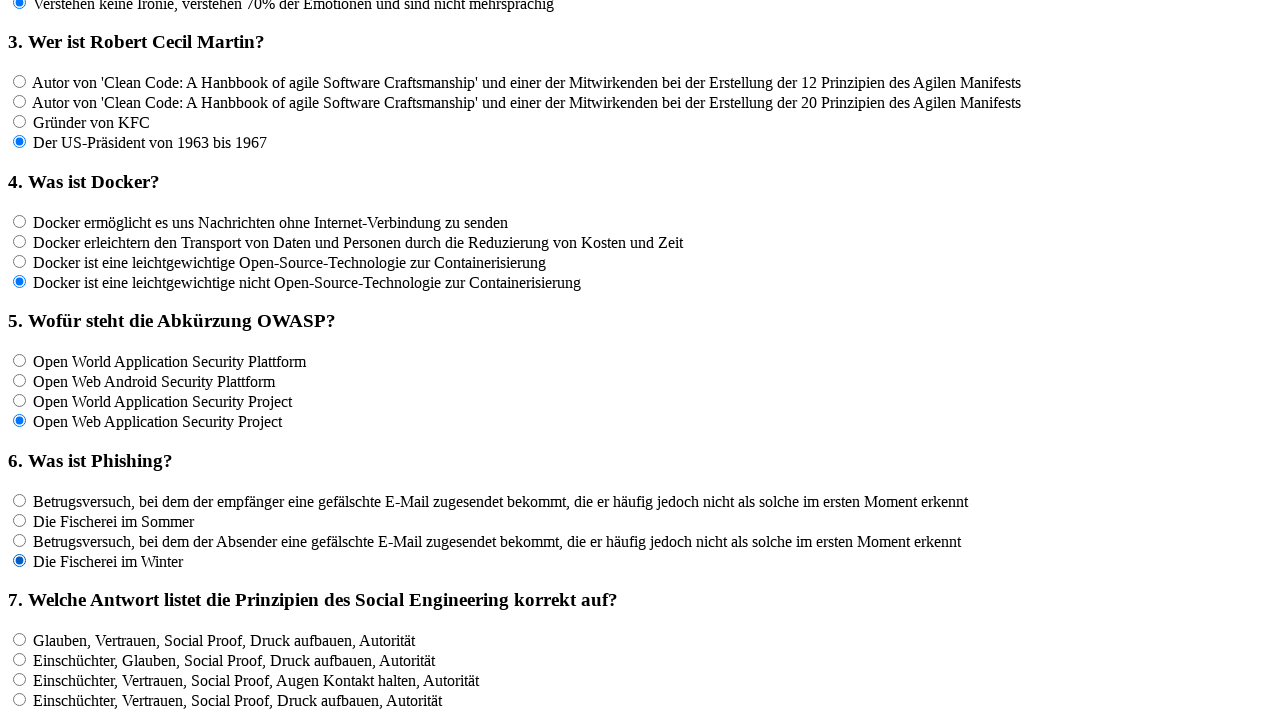

Clicked answer option 1 for question 7 at (20, 639) on input[name='rf7'] >> nth=0
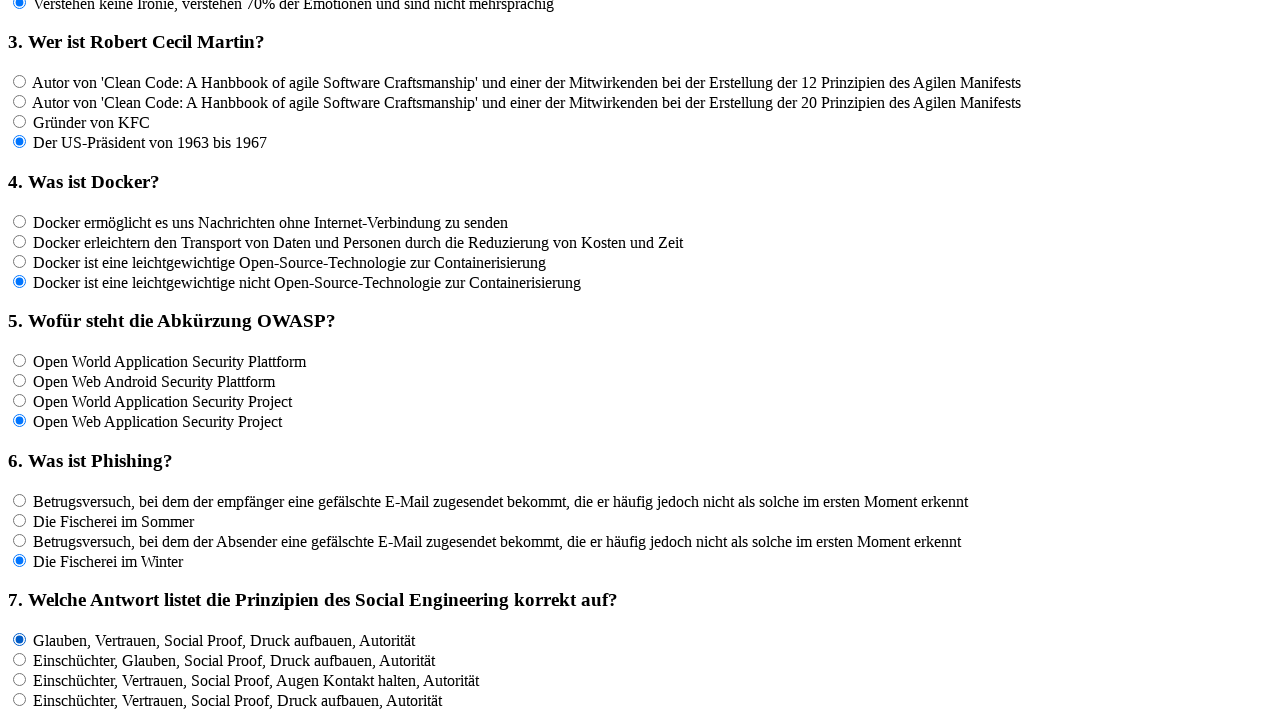

Waited 100ms after clicking answer option 1 for question 7
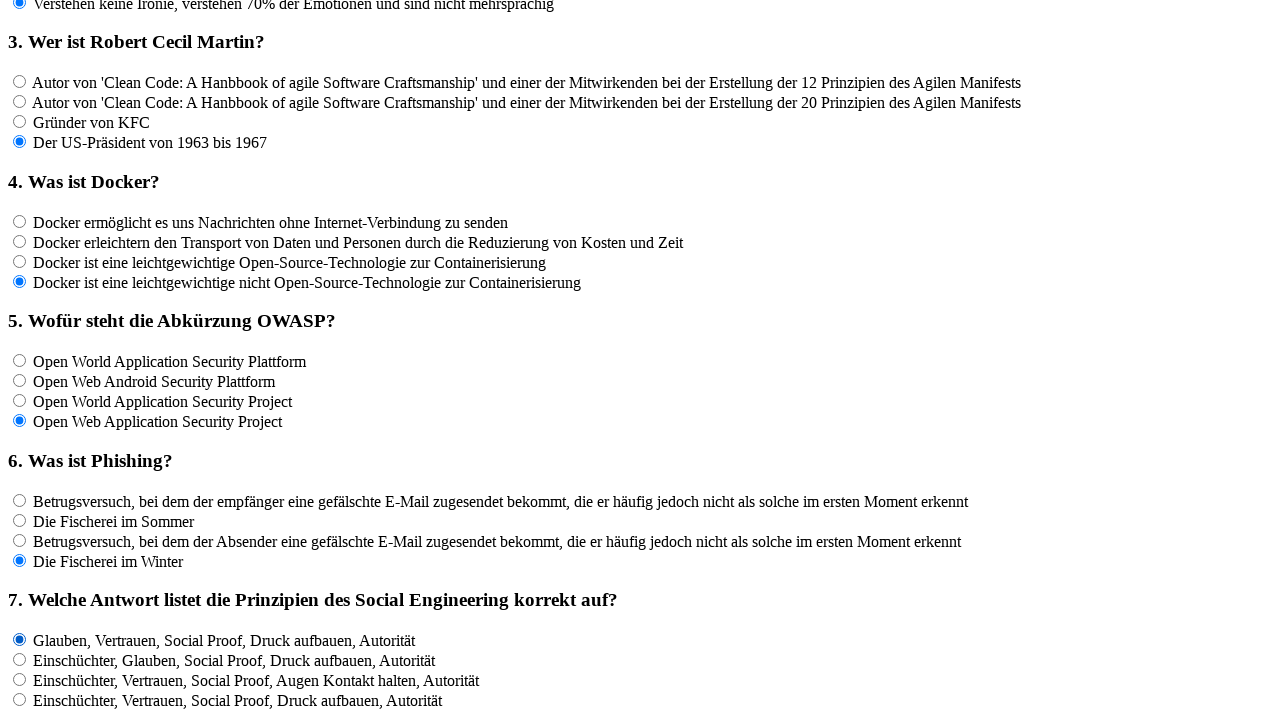

Clicked answer option 2 for question 7 at (20, 659) on input[name='rf7'] >> nth=1
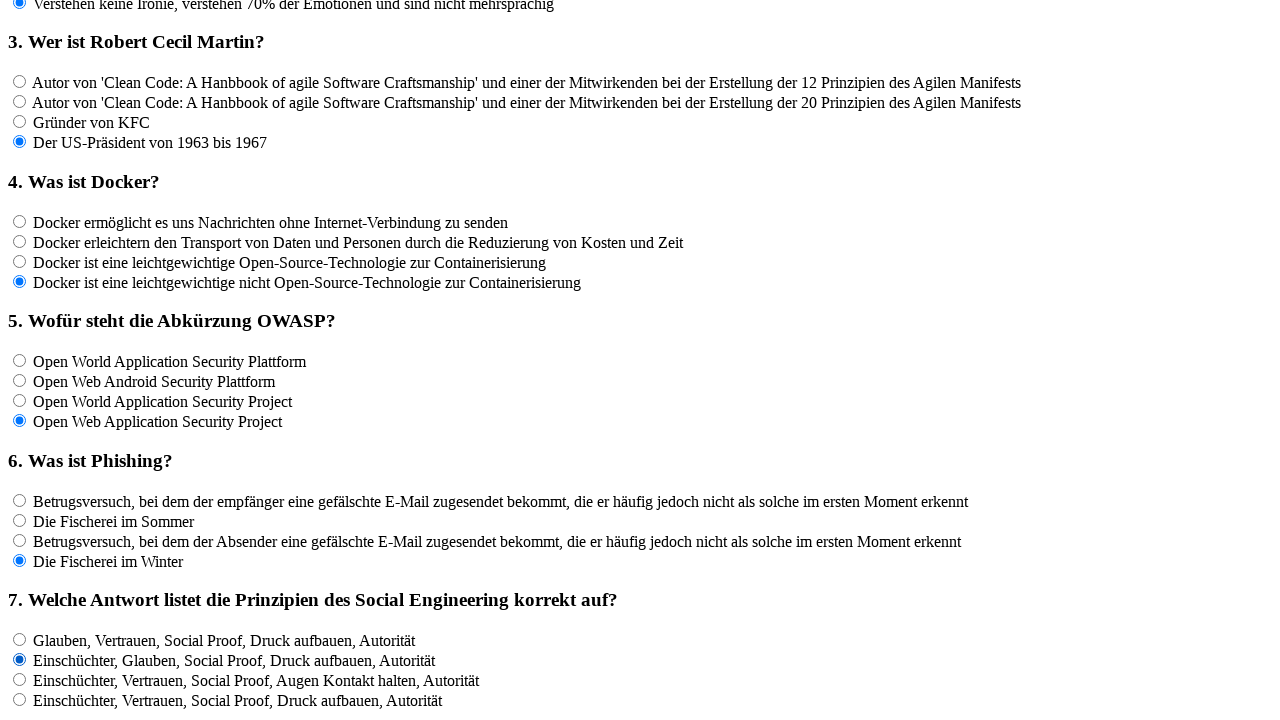

Waited 100ms after clicking answer option 2 for question 7
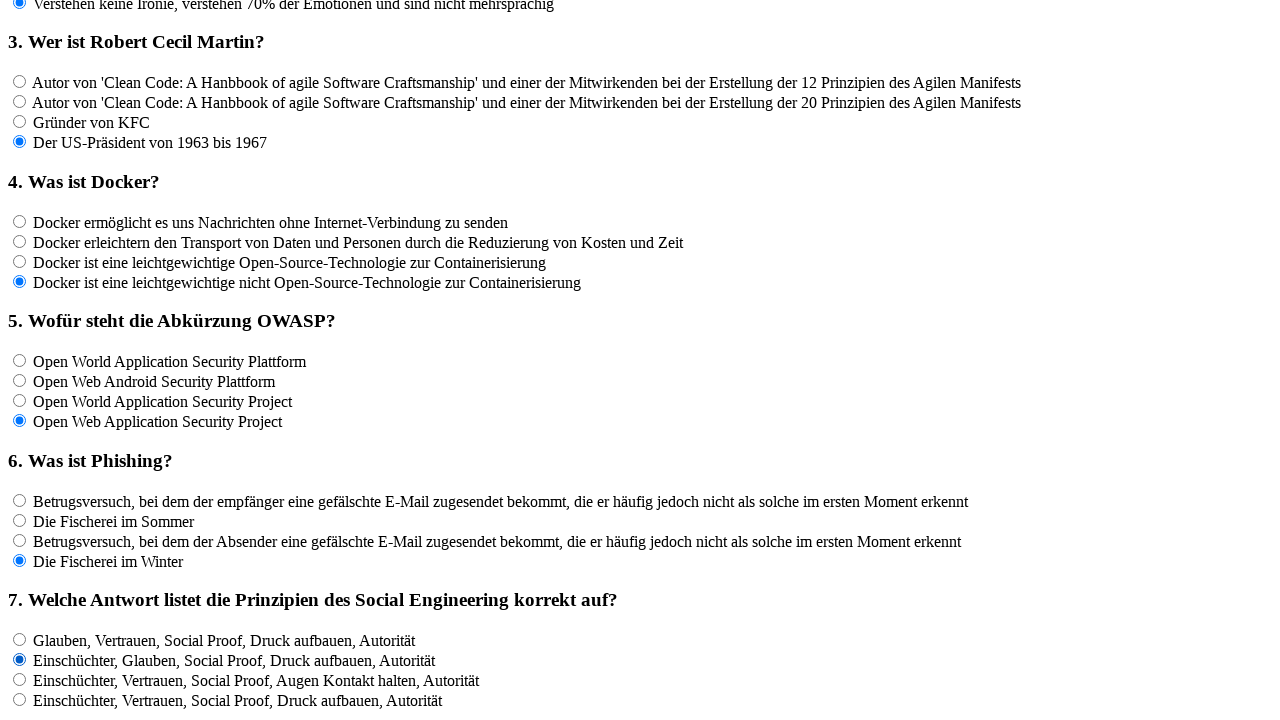

Clicked answer option 3 for question 7 at (20, 679) on input[name='rf7'] >> nth=2
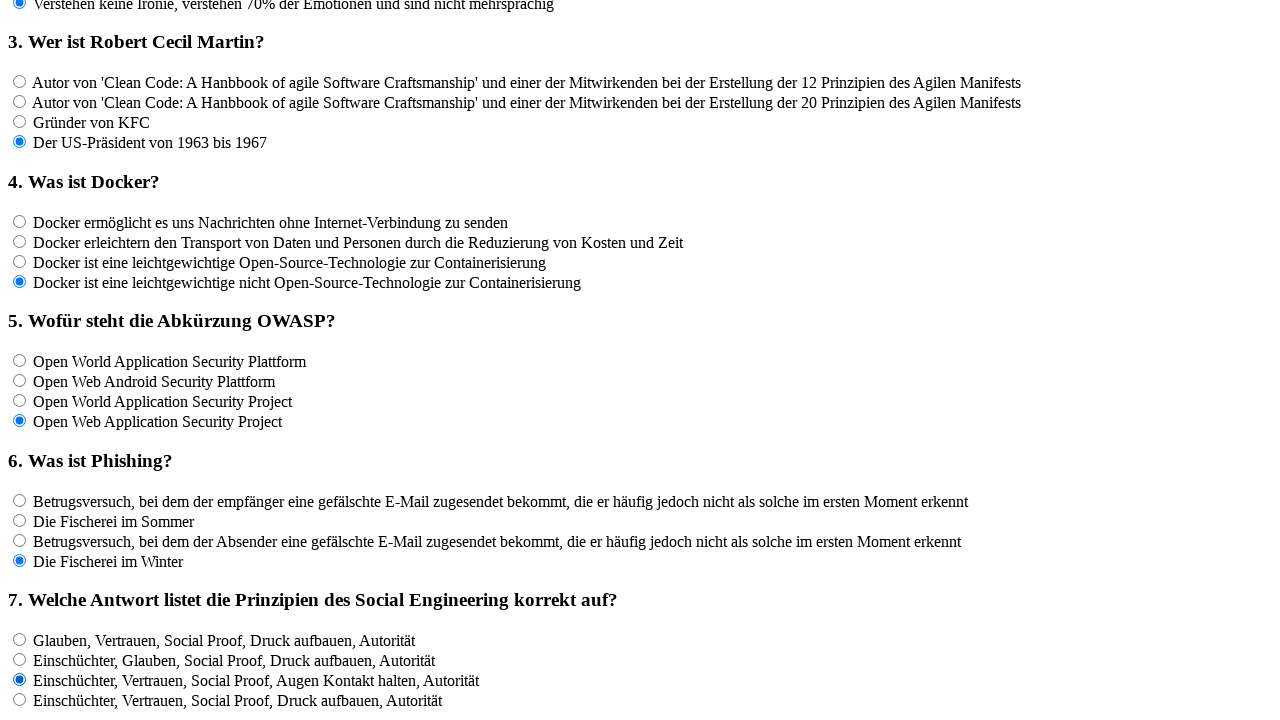

Waited 100ms after clicking answer option 3 for question 7
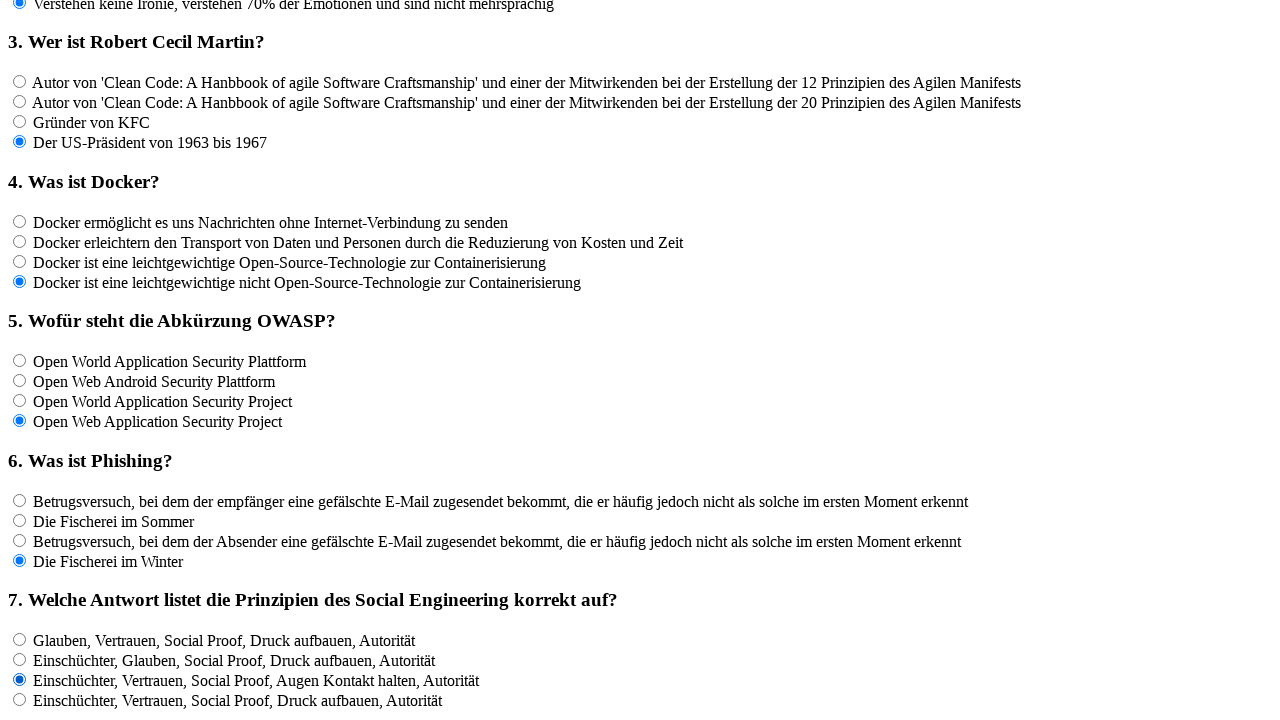

Clicked answer option 4 for question 7 at (20, 699) on input[name='rf7'] >> nth=3
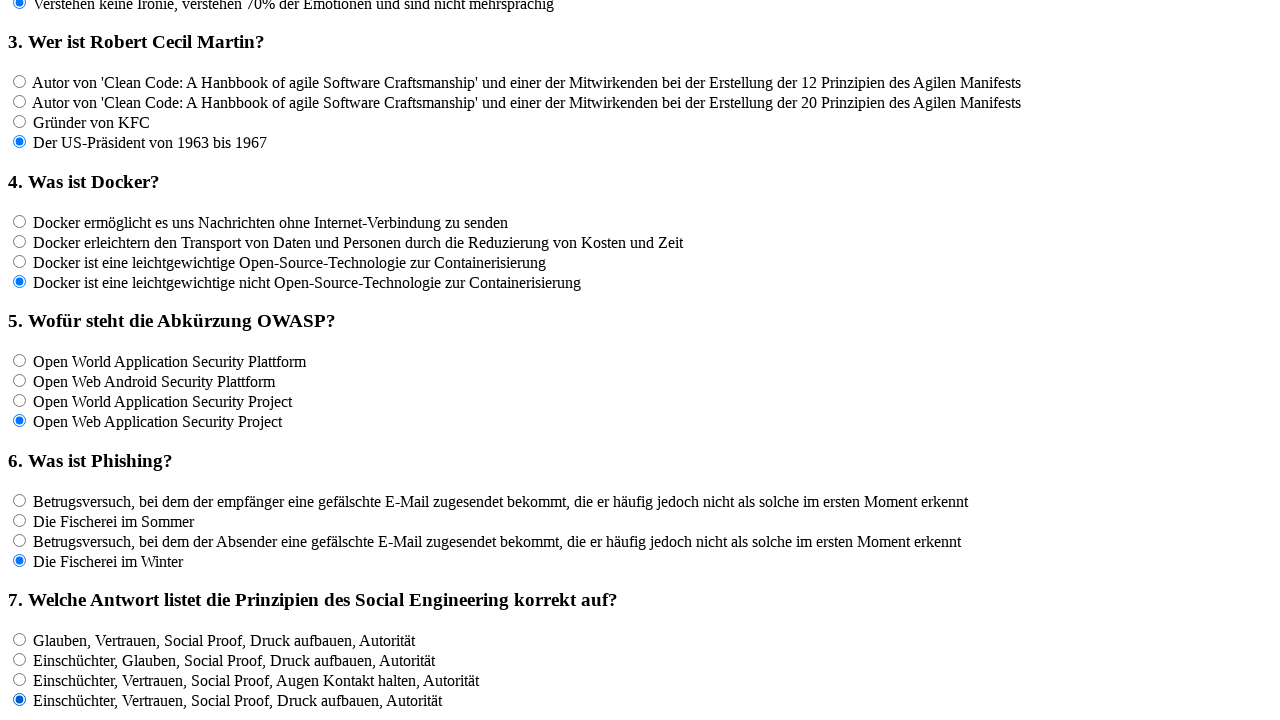

Waited 100ms after clicking answer option 4 for question 7
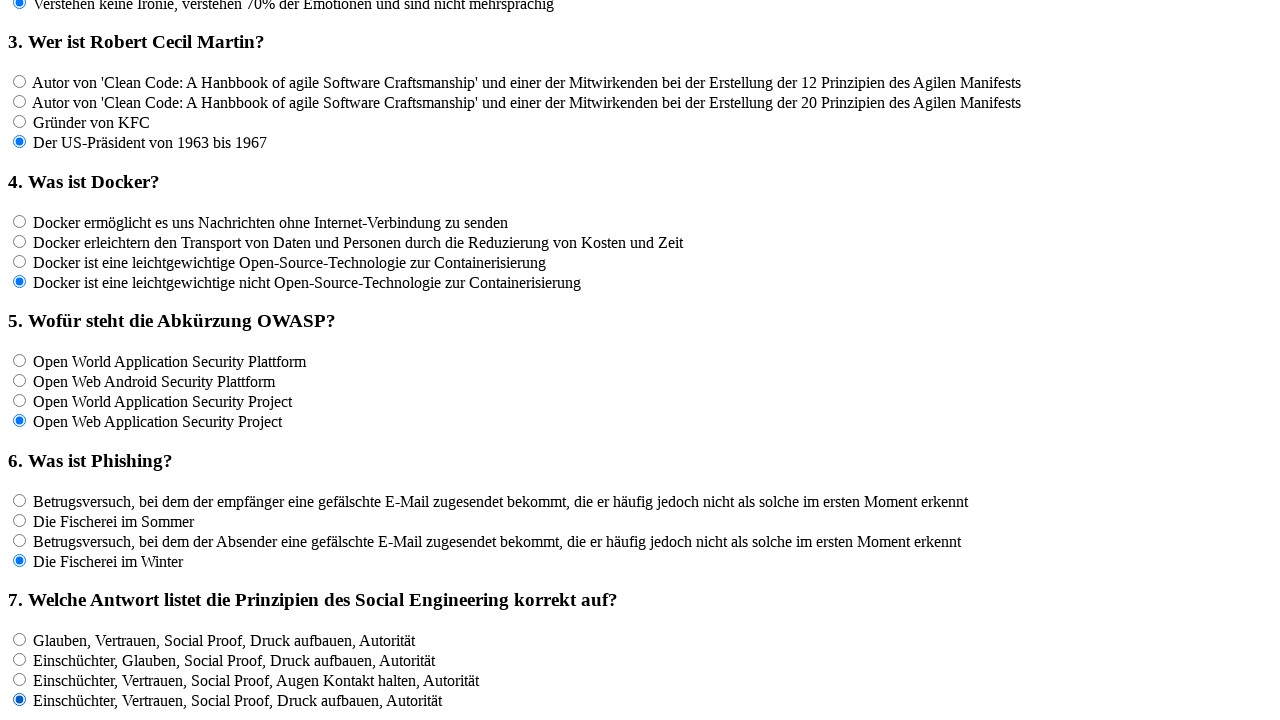

Found 4 answer options for question 8
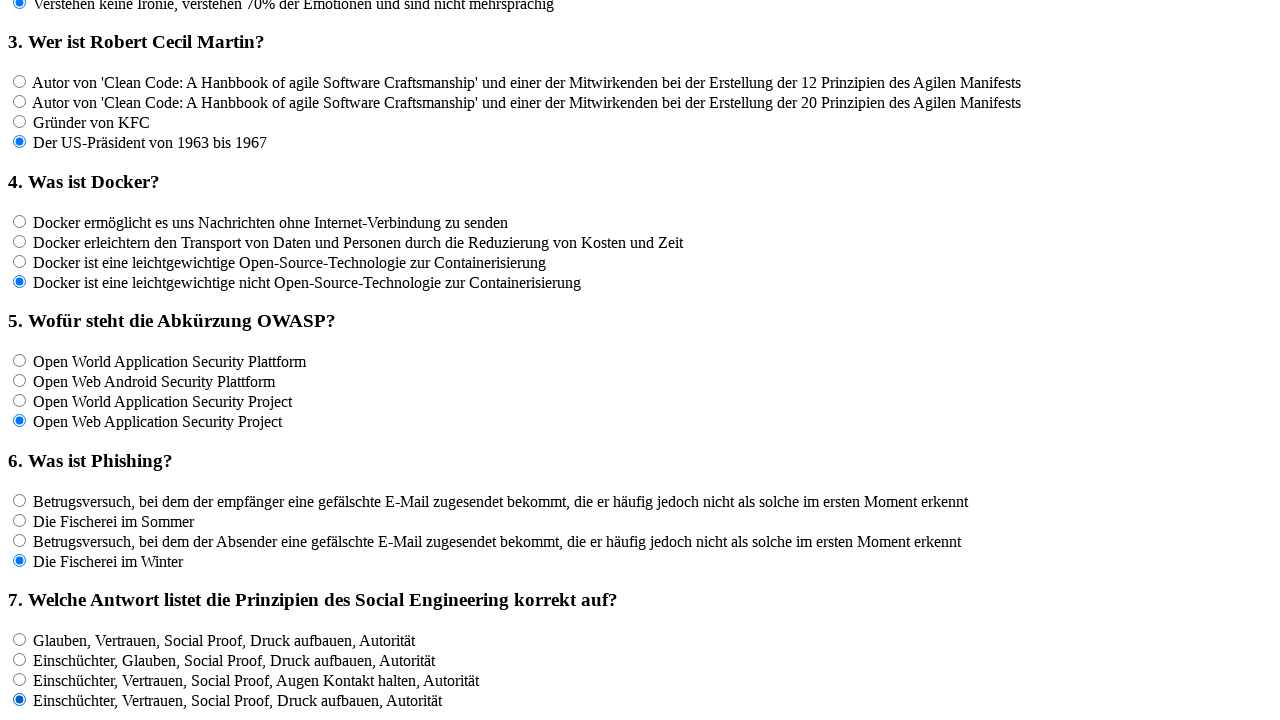

Clicked answer option 1 for question 8 at (20, 361) on input[name='rf8'] >> nth=0
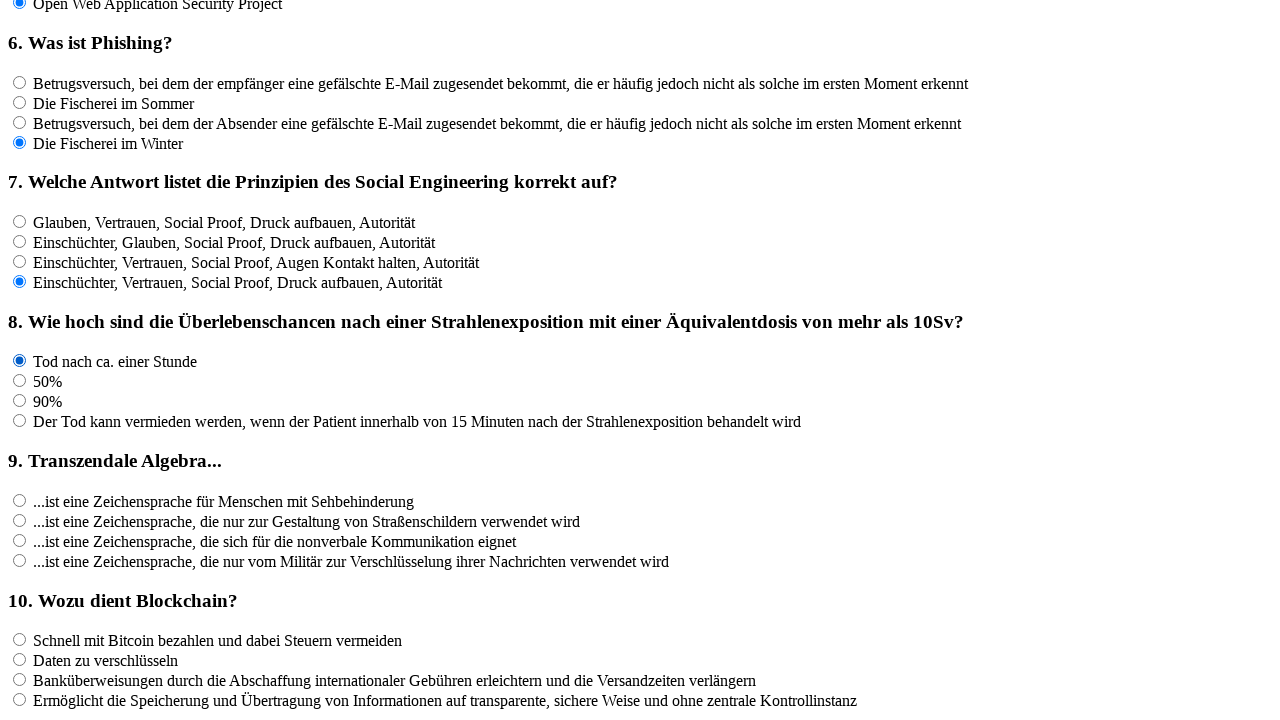

Waited 100ms after clicking answer option 1 for question 8
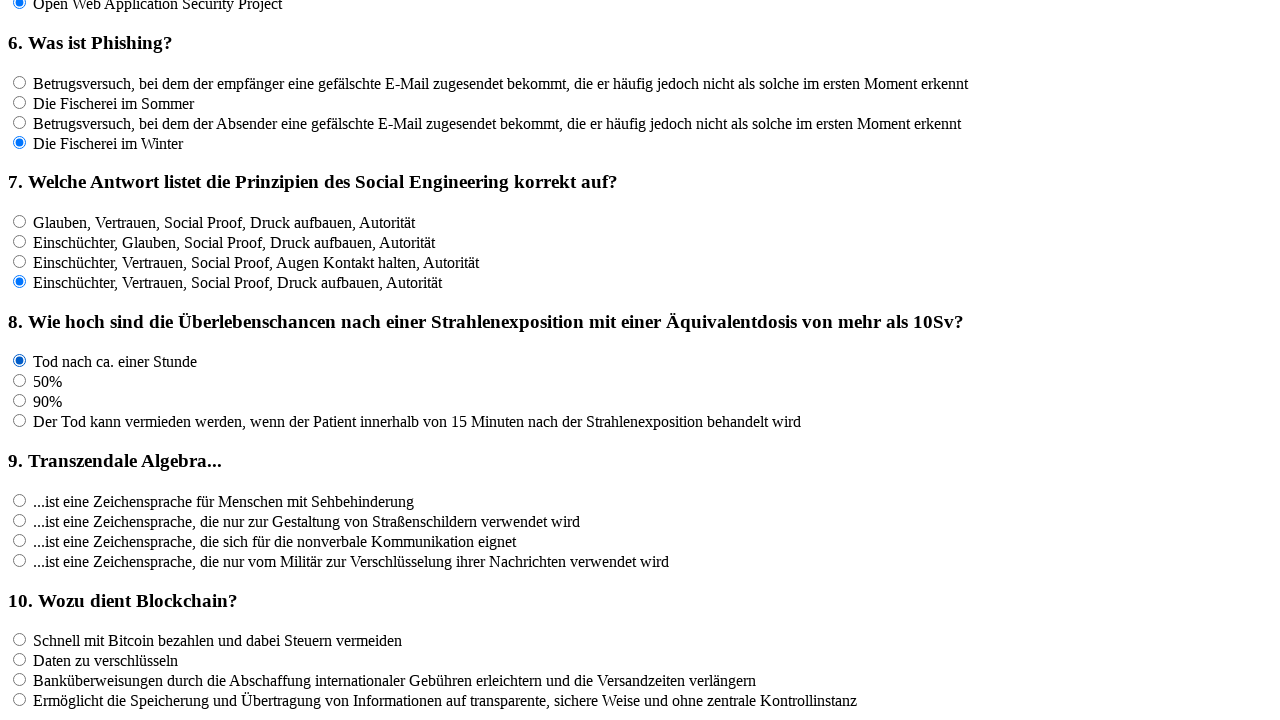

Clicked answer option 2 for question 8 at (20, 381) on input[name='rf8'] >> nth=1
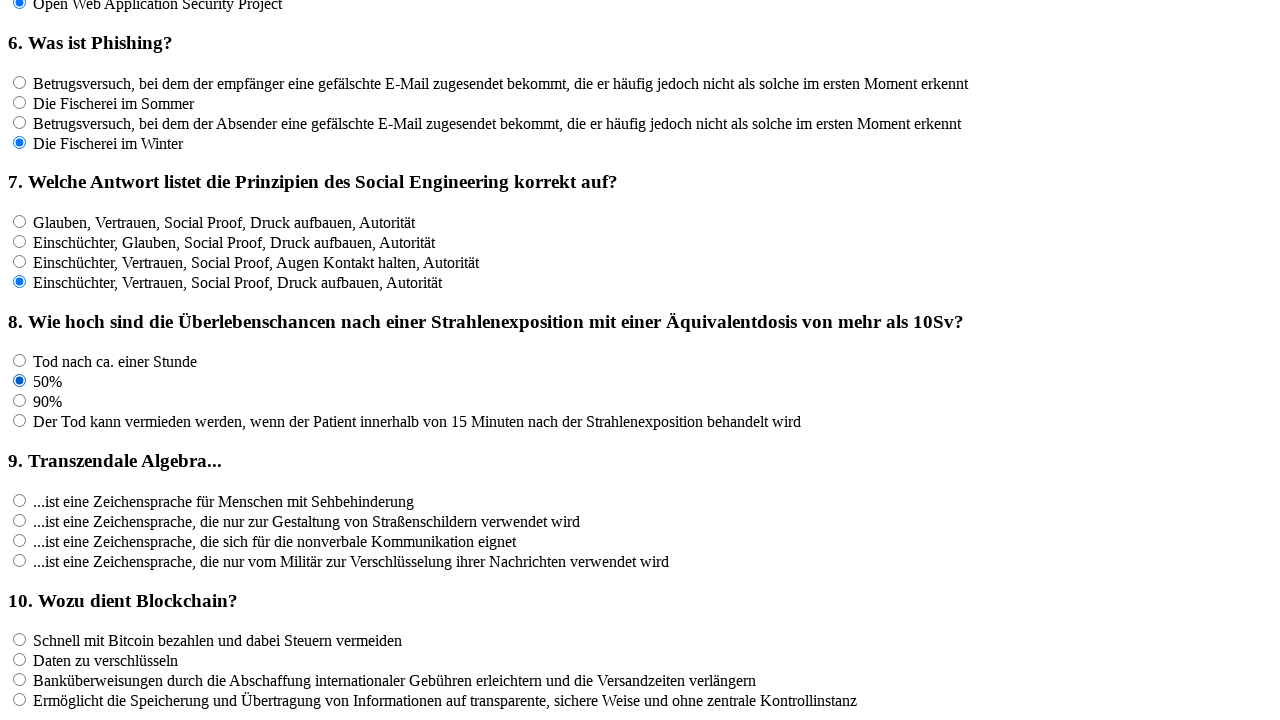

Waited 100ms after clicking answer option 2 for question 8
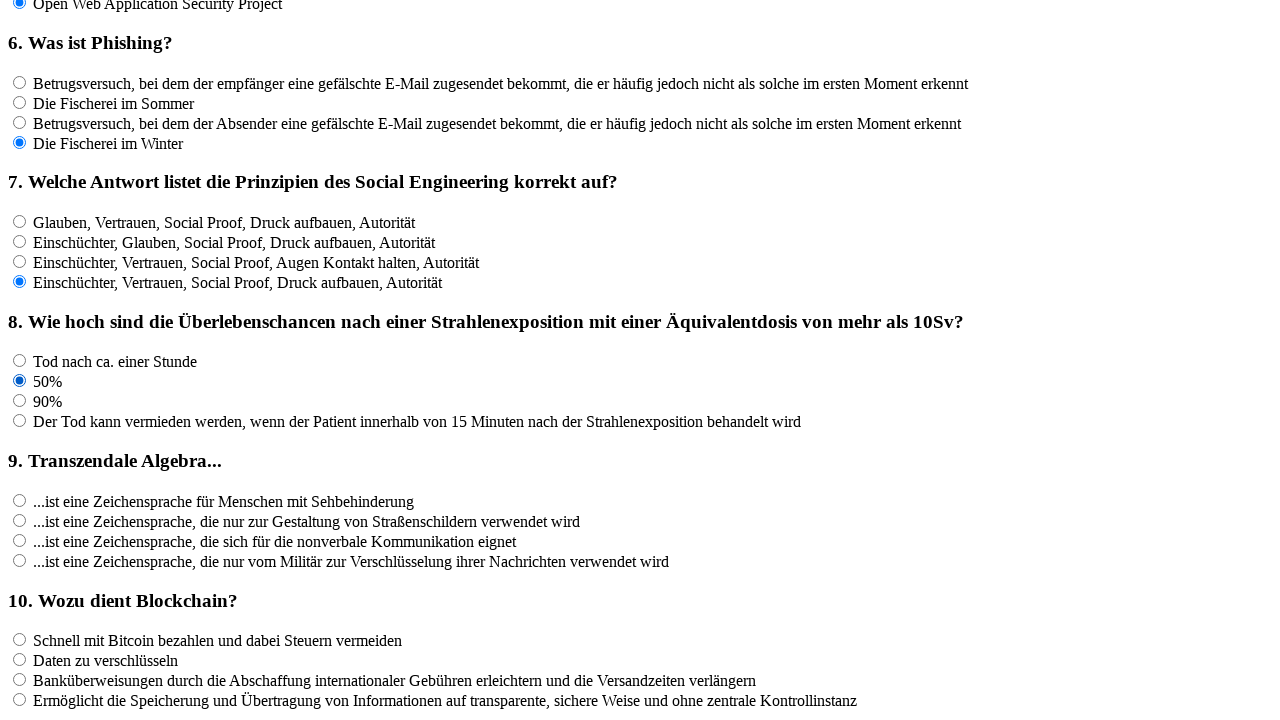

Clicked answer option 3 for question 8 at (20, 401) on input[name='rf8'] >> nth=2
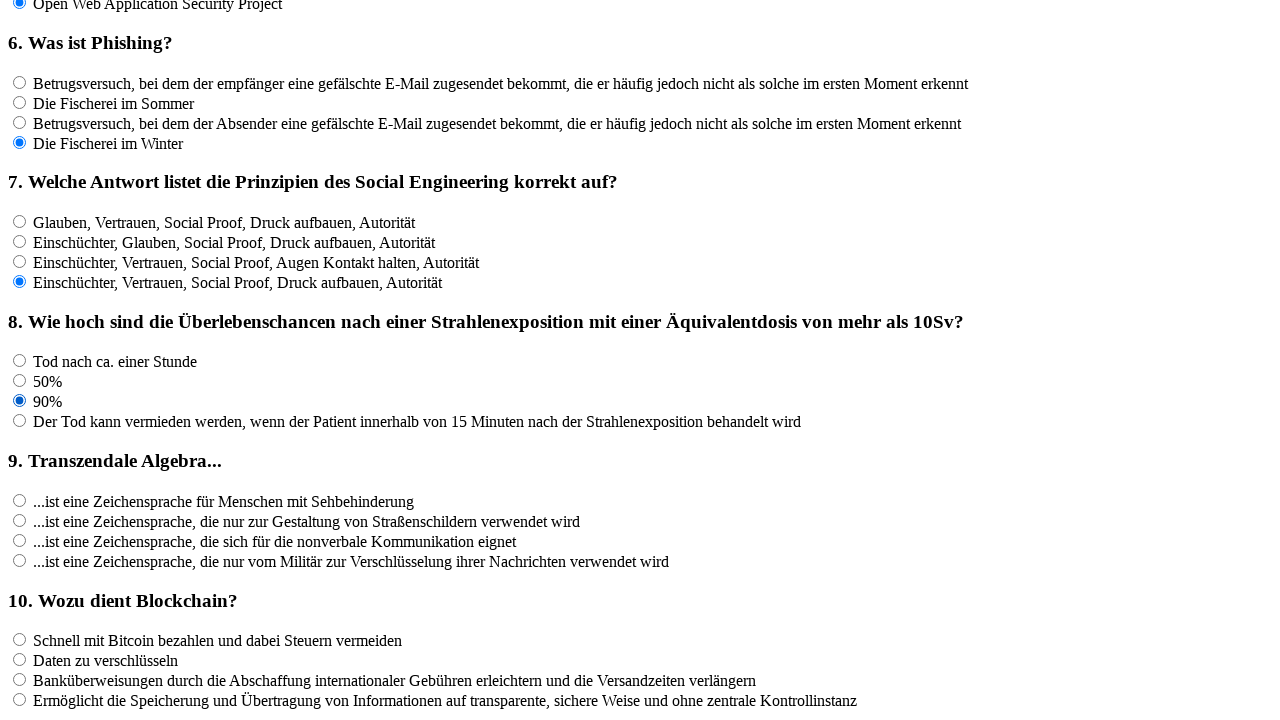

Waited 100ms after clicking answer option 3 for question 8
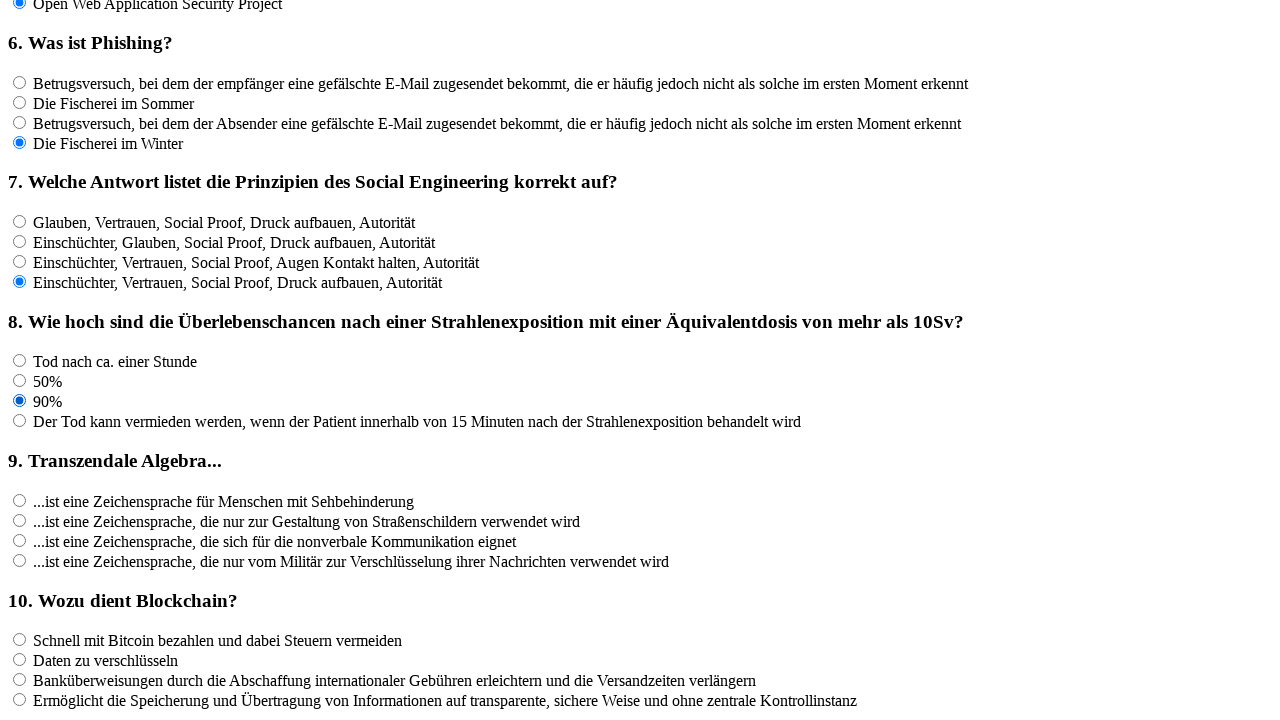

Clicked answer option 4 for question 8 at (20, 421) on input[name='rf8'] >> nth=3
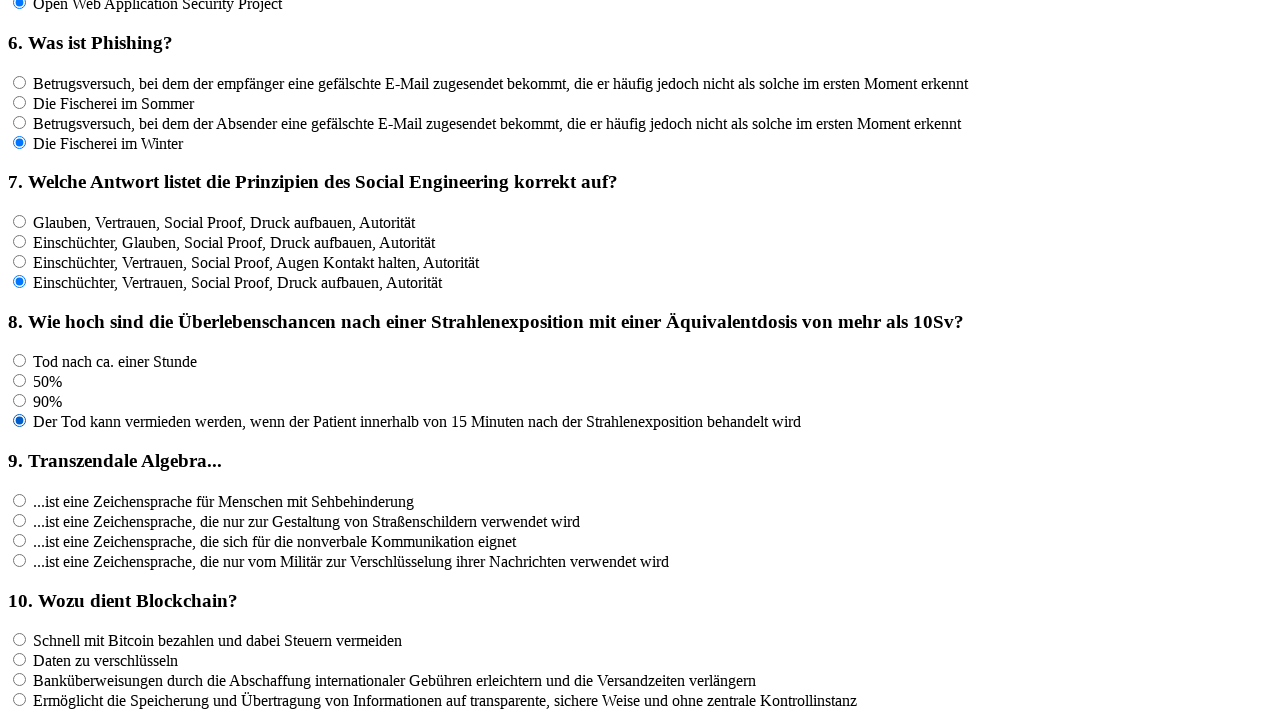

Waited 100ms after clicking answer option 4 for question 8
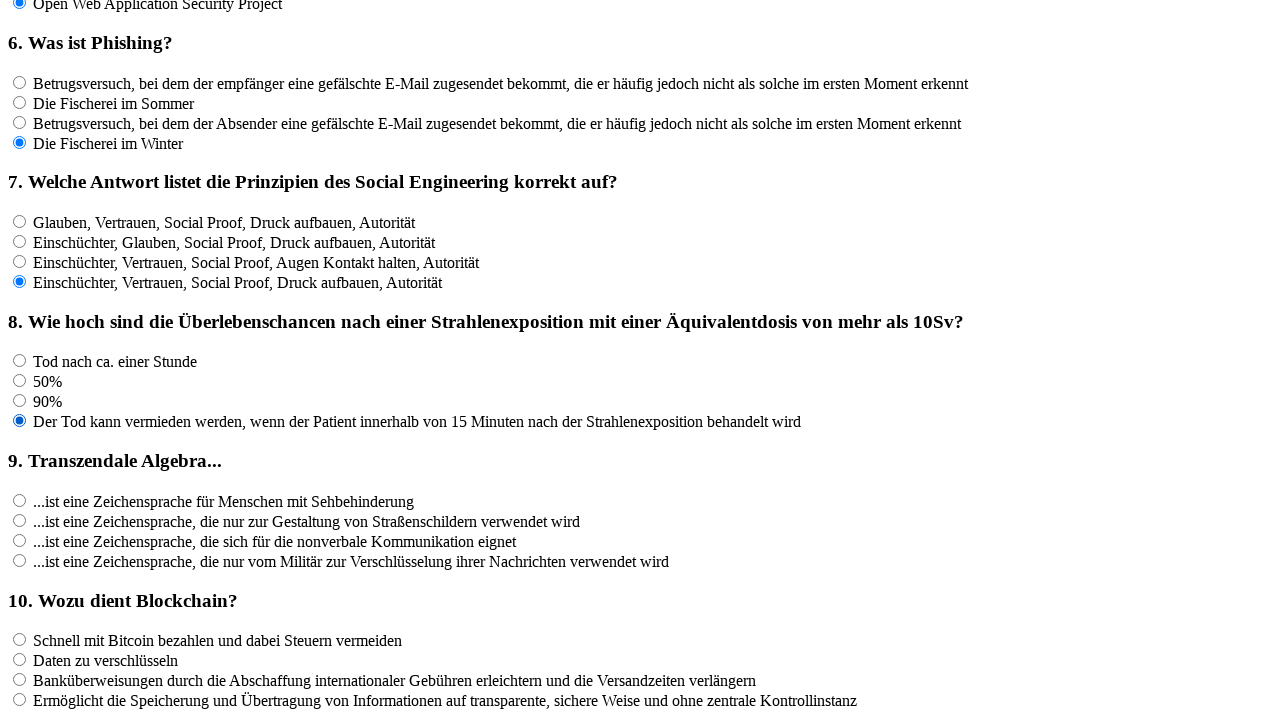

Found 4 answer options for question 9
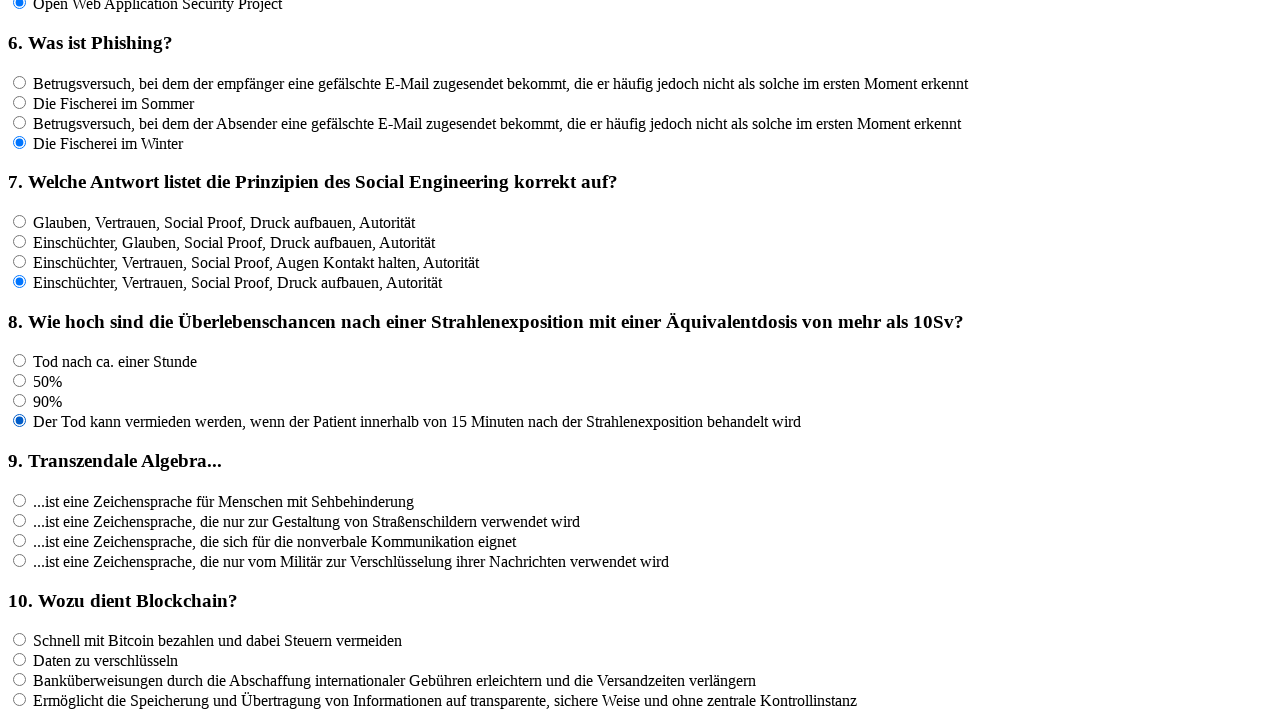

Clicked answer option 1 for question 9 at (20, 500) on input[name='rf9'] >> nth=0
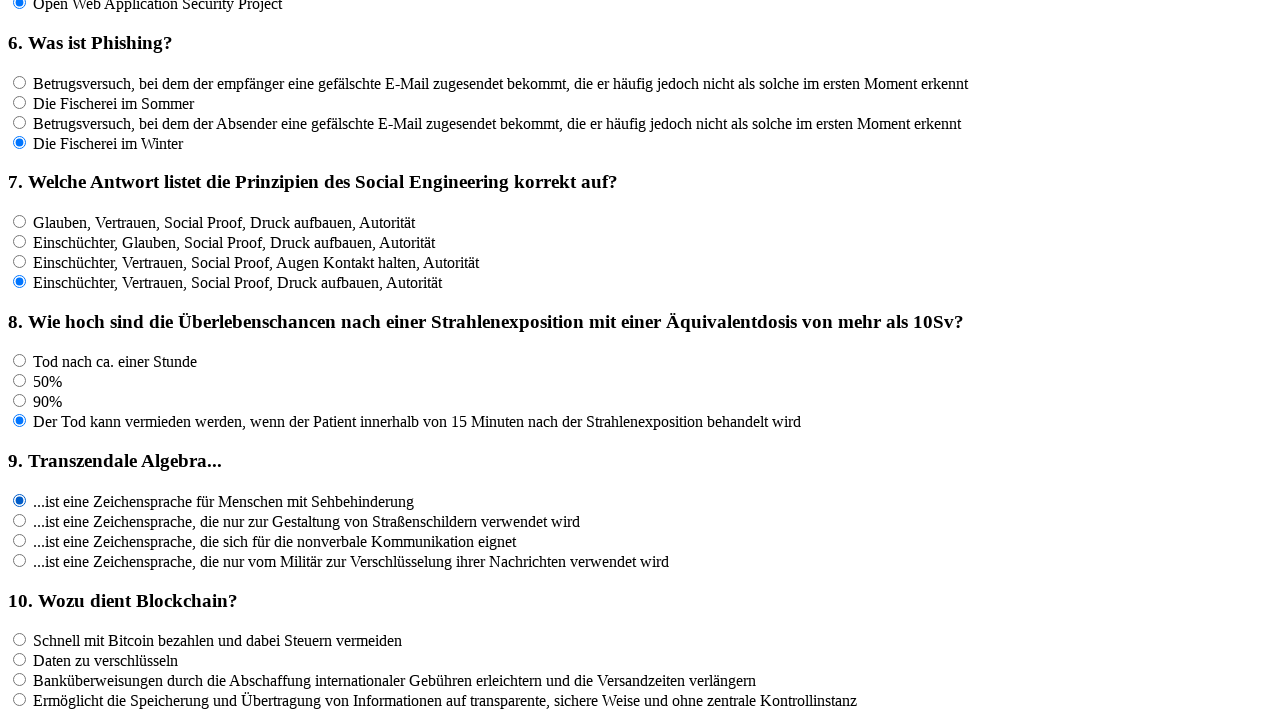

Waited 100ms after clicking answer option 1 for question 9
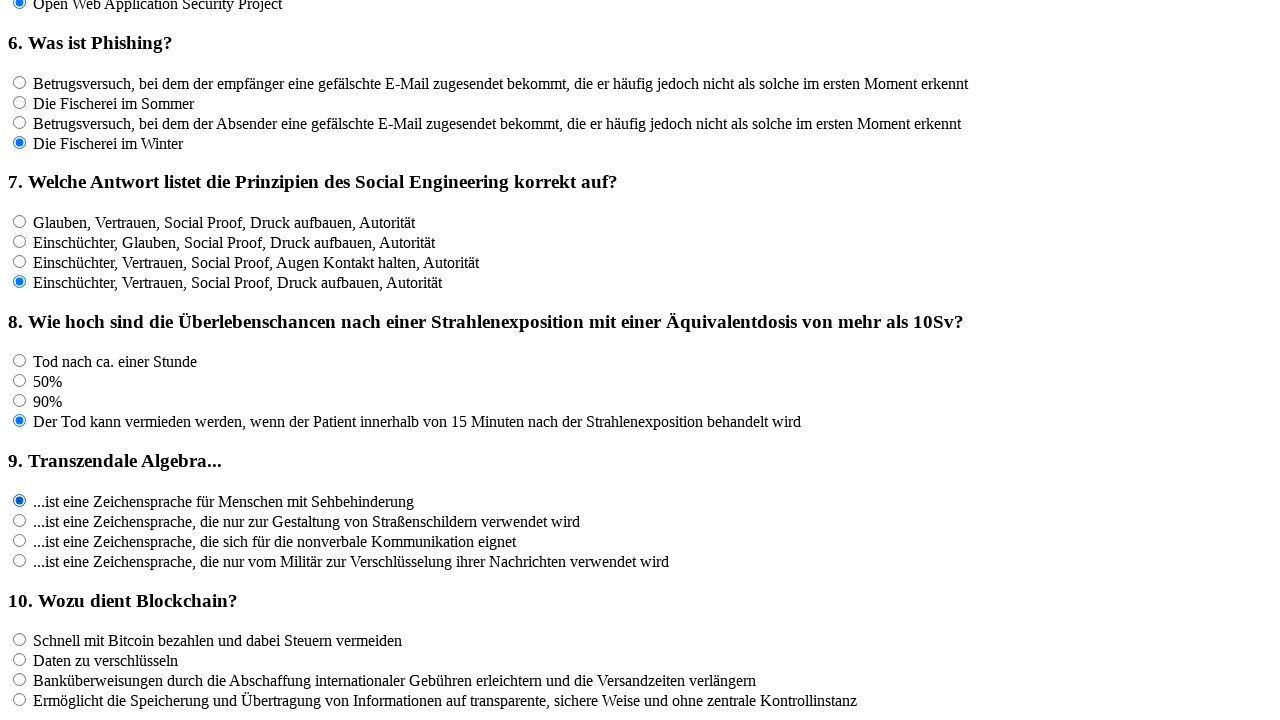

Clicked answer option 2 for question 9 at (20, 520) on input[name='rf9'] >> nth=1
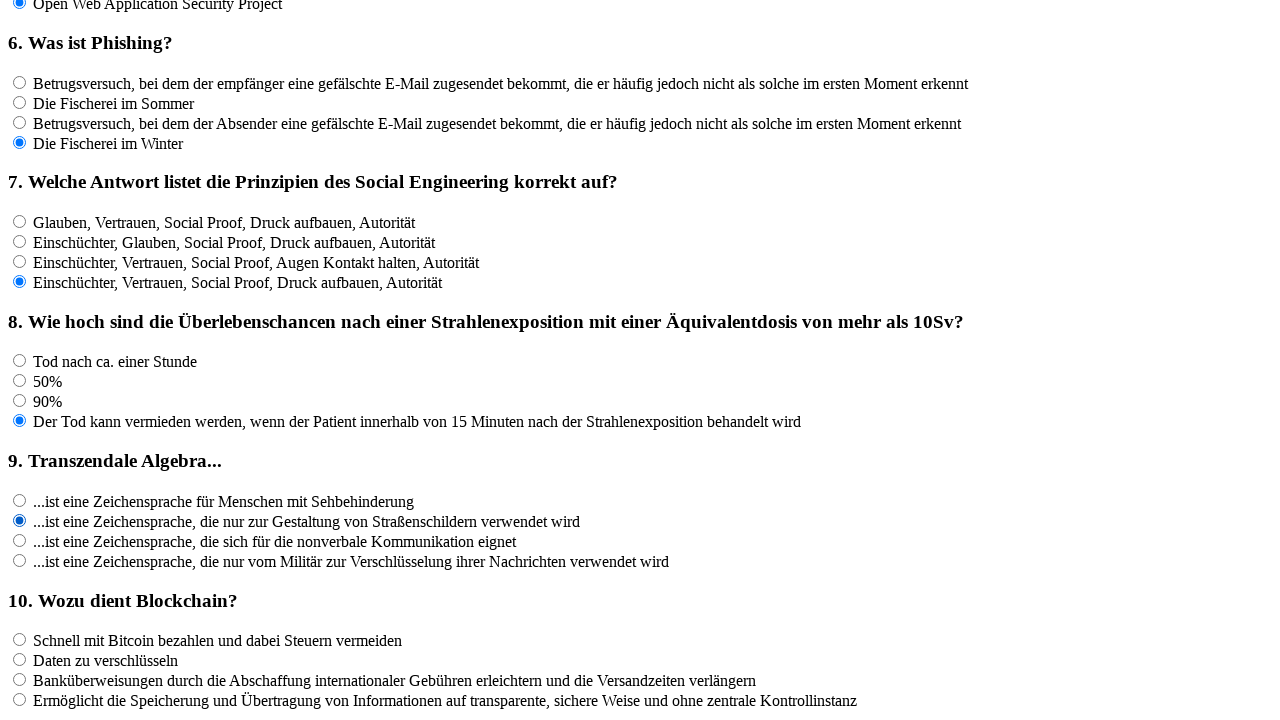

Waited 100ms after clicking answer option 2 for question 9
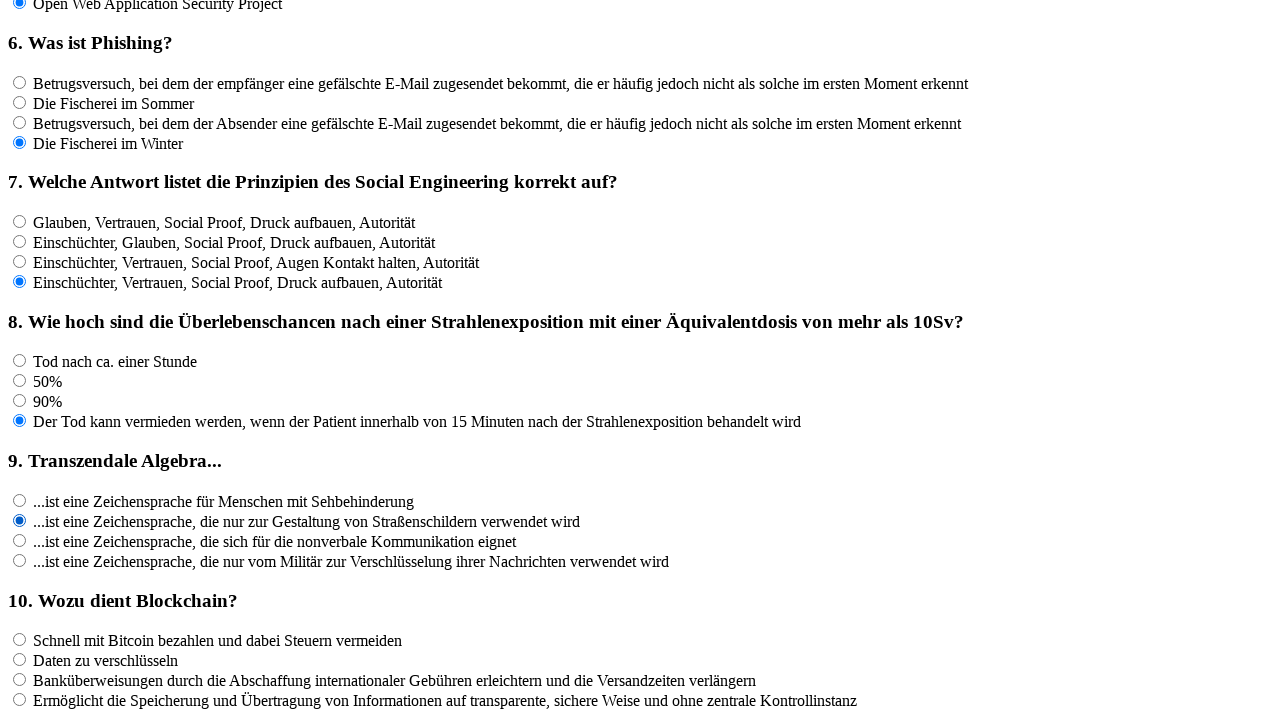

Clicked answer option 3 for question 9 at (20, 540) on input[name='rf9'] >> nth=2
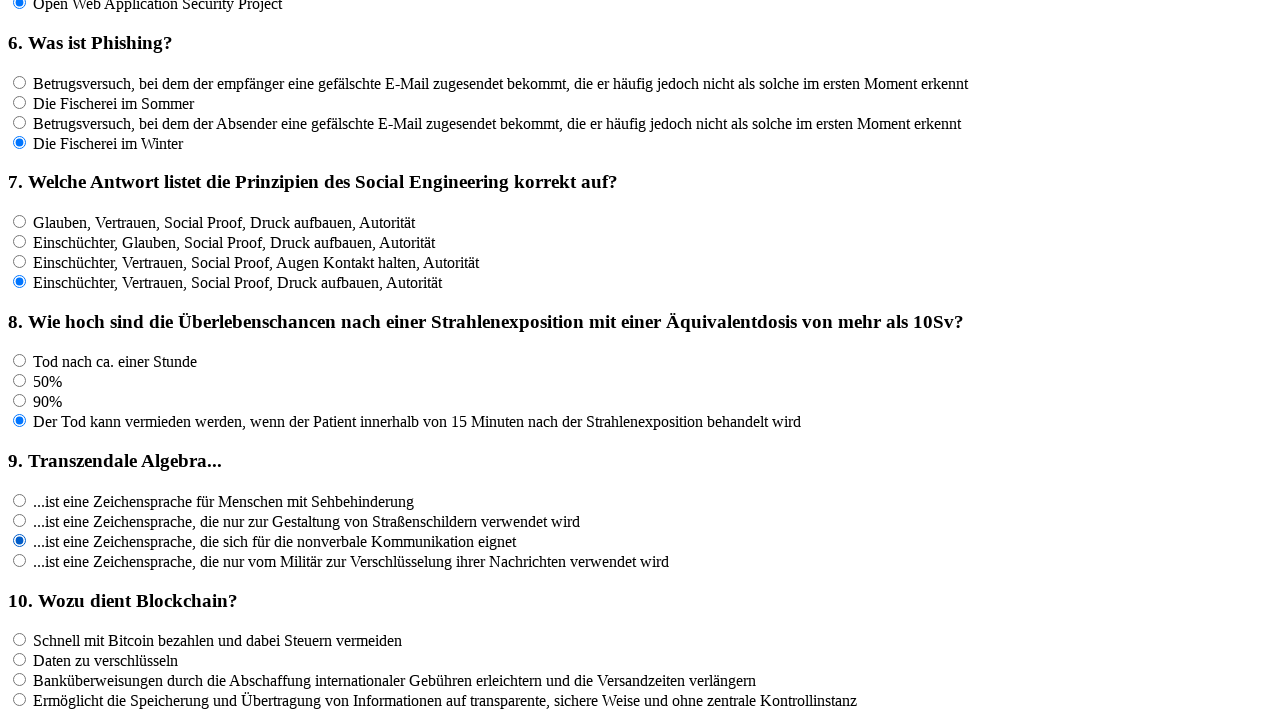

Waited 100ms after clicking answer option 3 for question 9
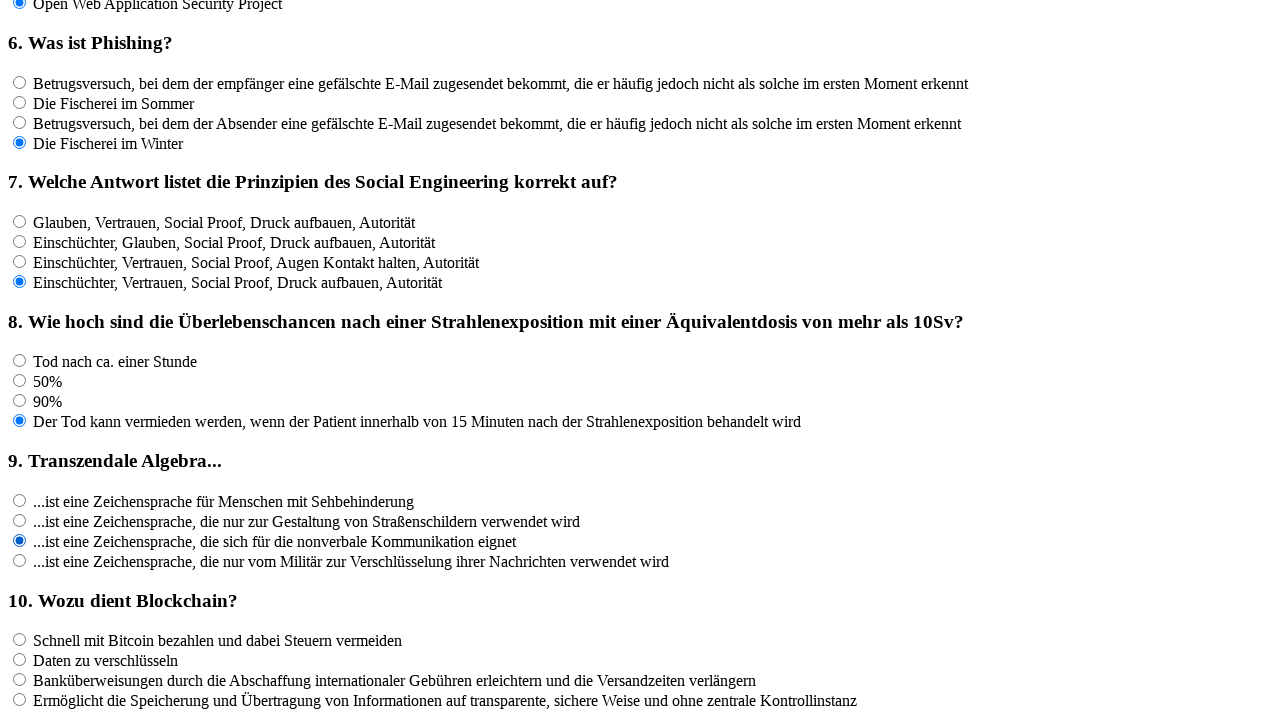

Clicked answer option 4 for question 9 at (20, 560) on input[name='rf9'] >> nth=3
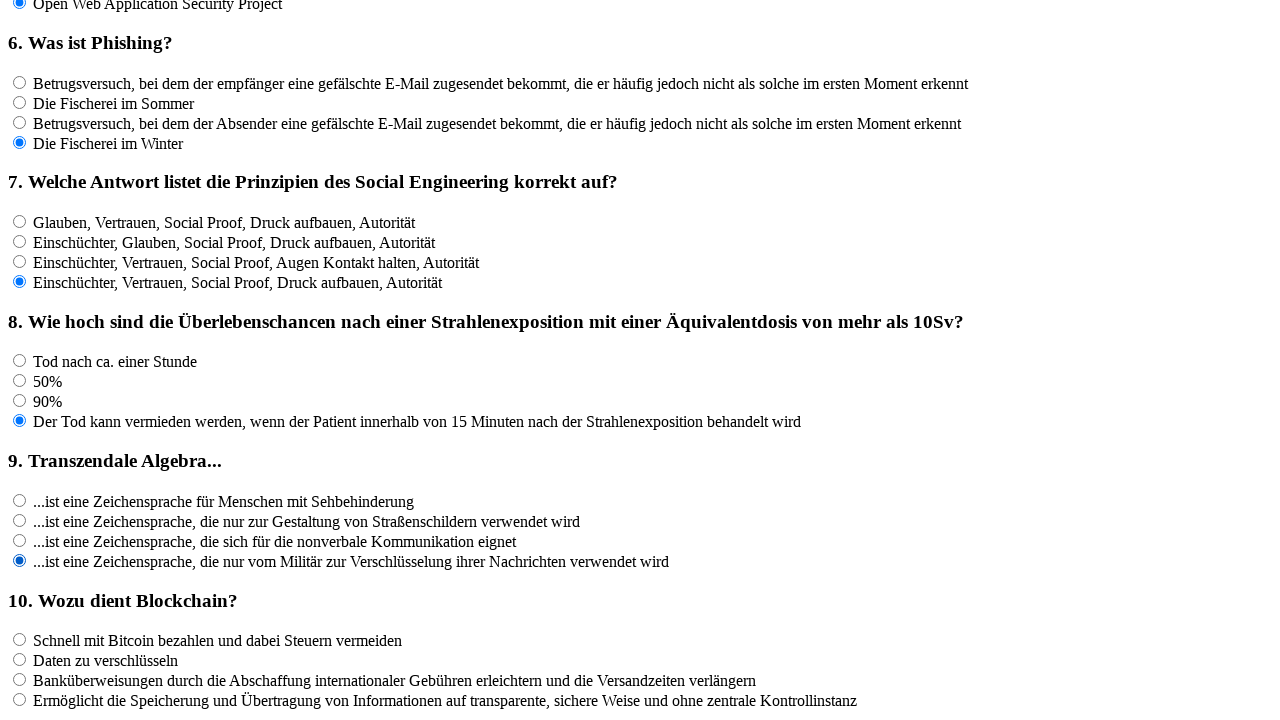

Waited 100ms after clicking answer option 4 for question 9
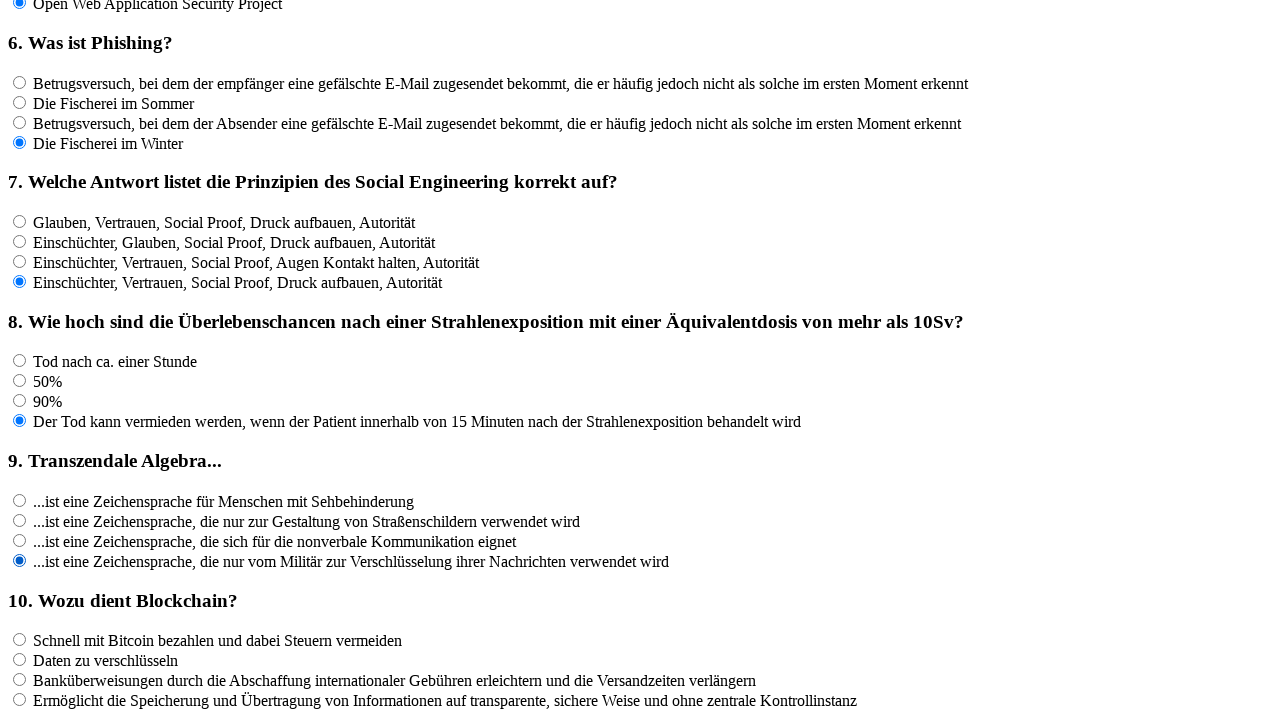

Found 4 answer options for question 10
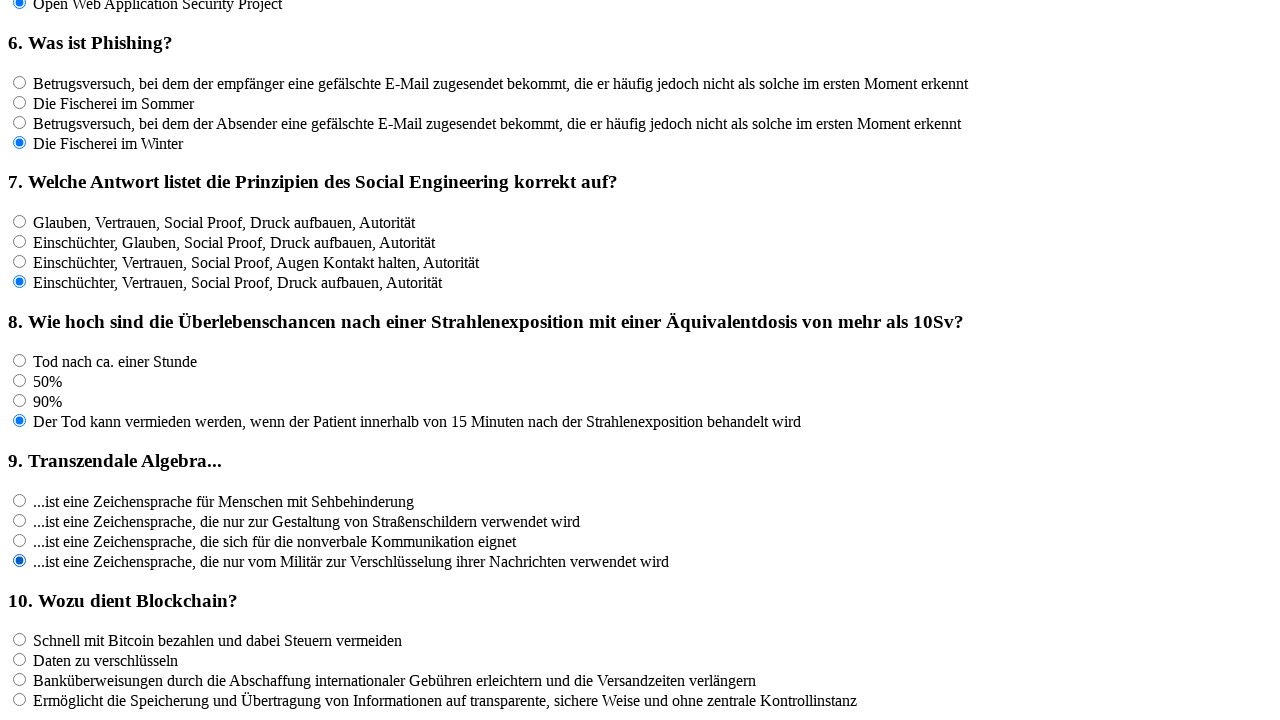

Clicked answer option 1 for question 10 at (20, 640) on input[name='rf10'] >> nth=0
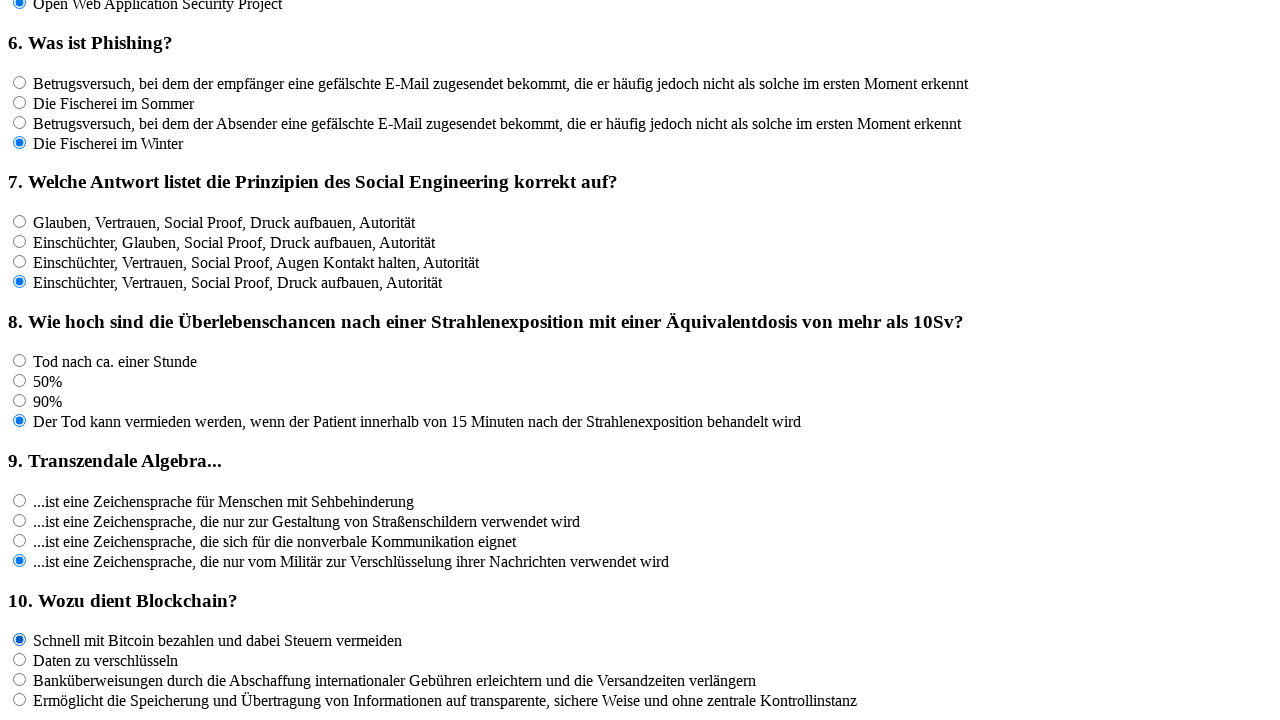

Waited 100ms after clicking answer option 1 for question 10
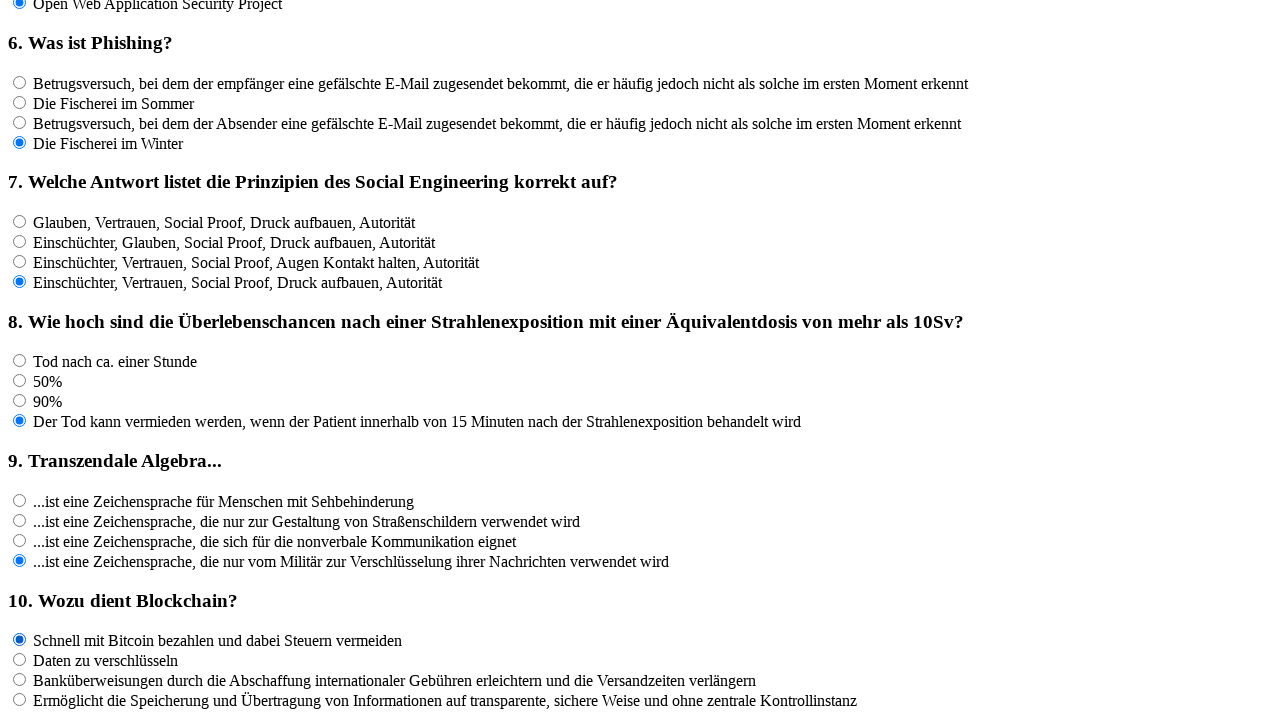

Clicked answer option 2 for question 10 at (20, 660) on input[name='rf10'] >> nth=1
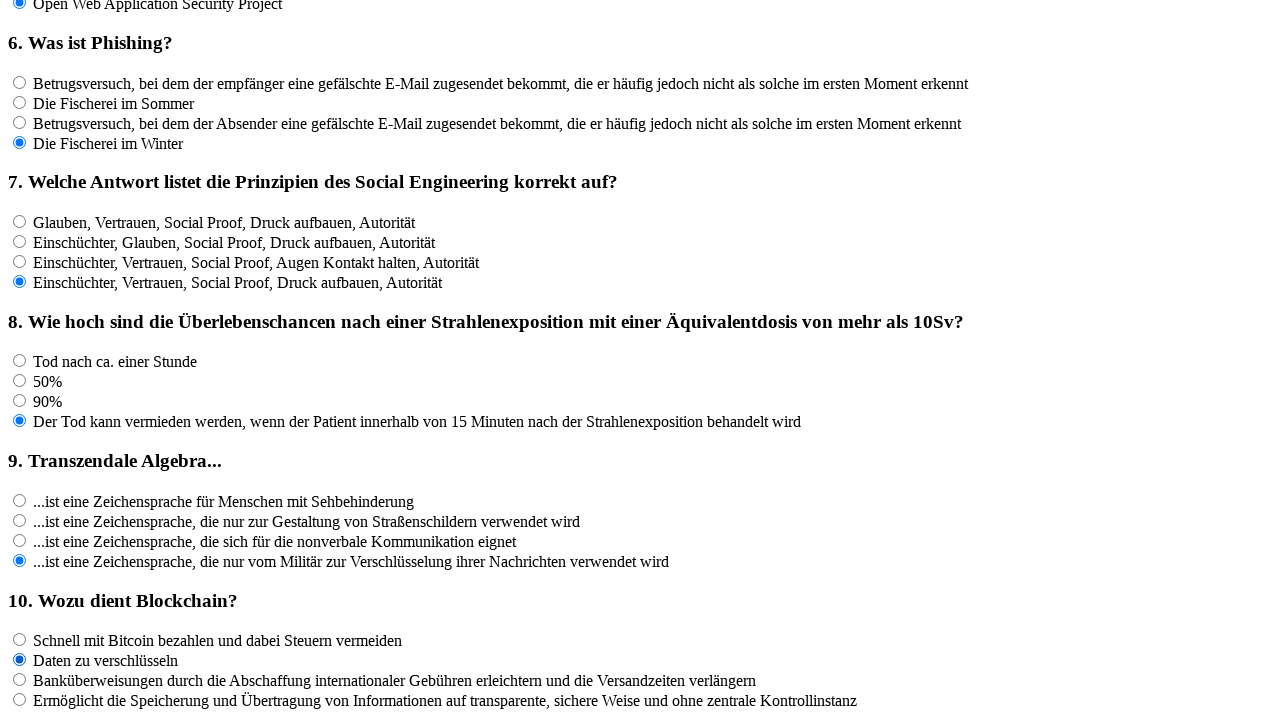

Waited 100ms after clicking answer option 2 for question 10
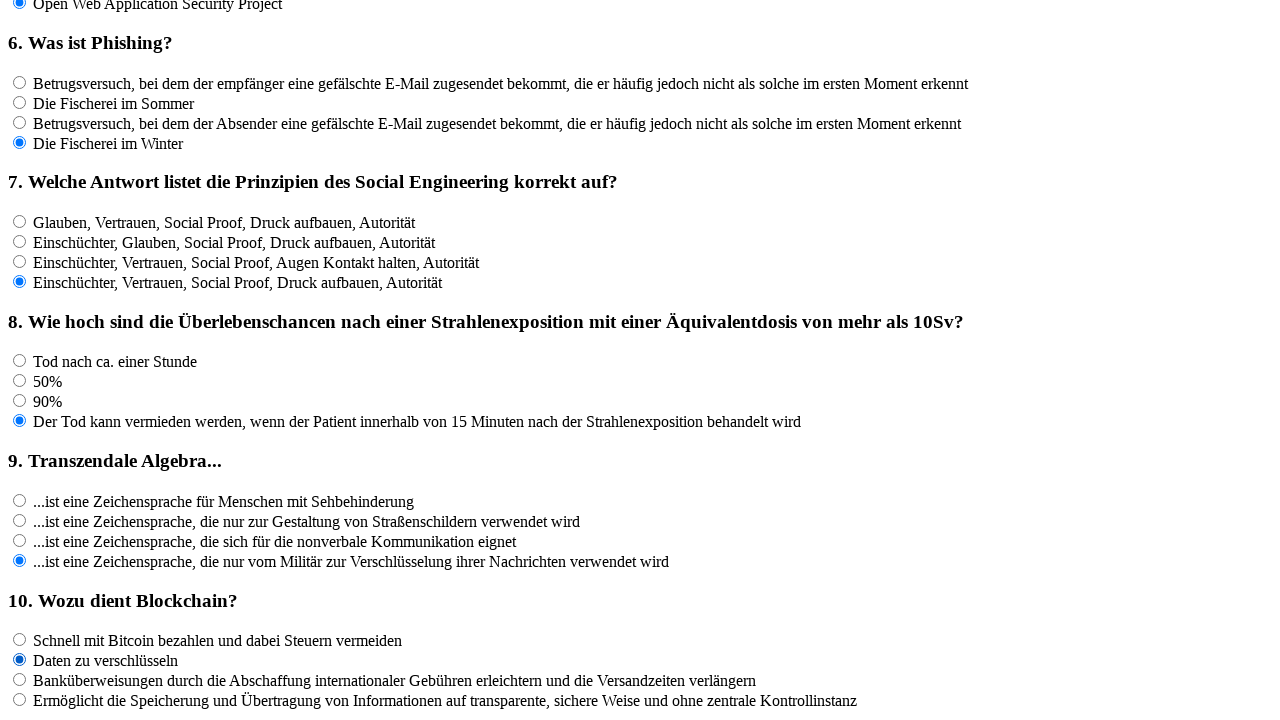

Clicked answer option 3 for question 10 at (20, 680) on input[name='rf10'] >> nth=2
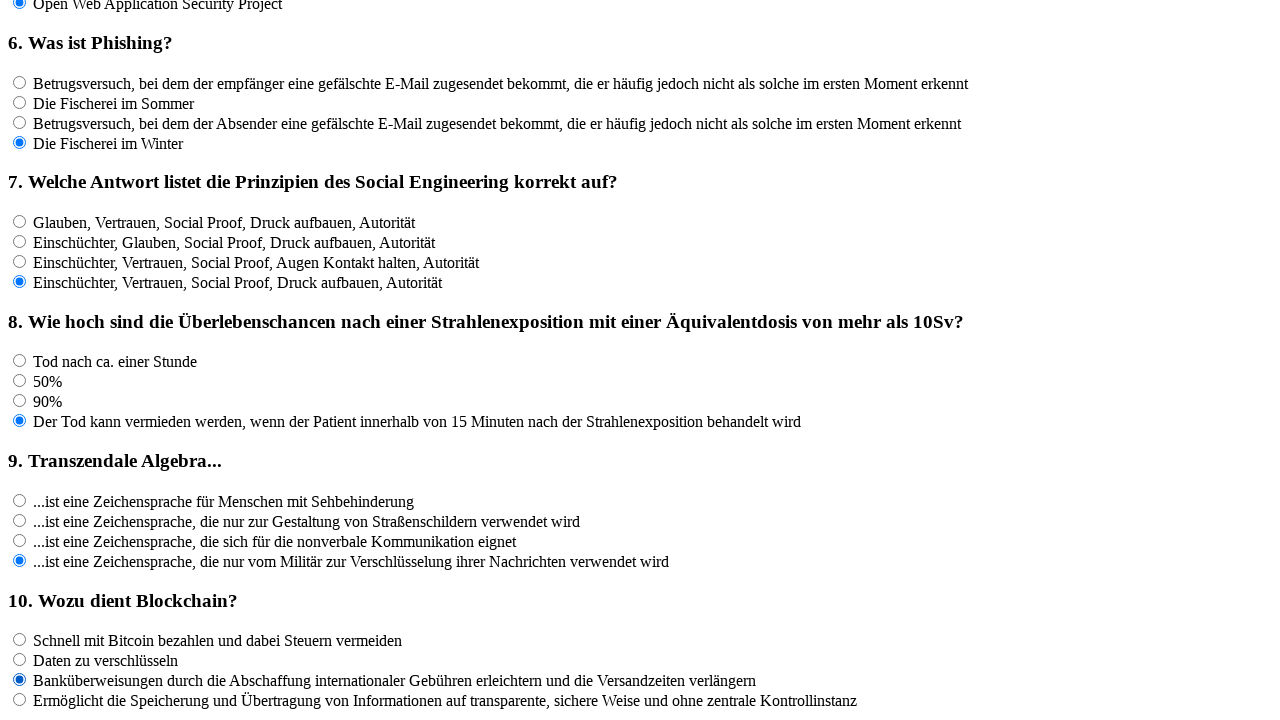

Waited 100ms after clicking answer option 3 for question 10
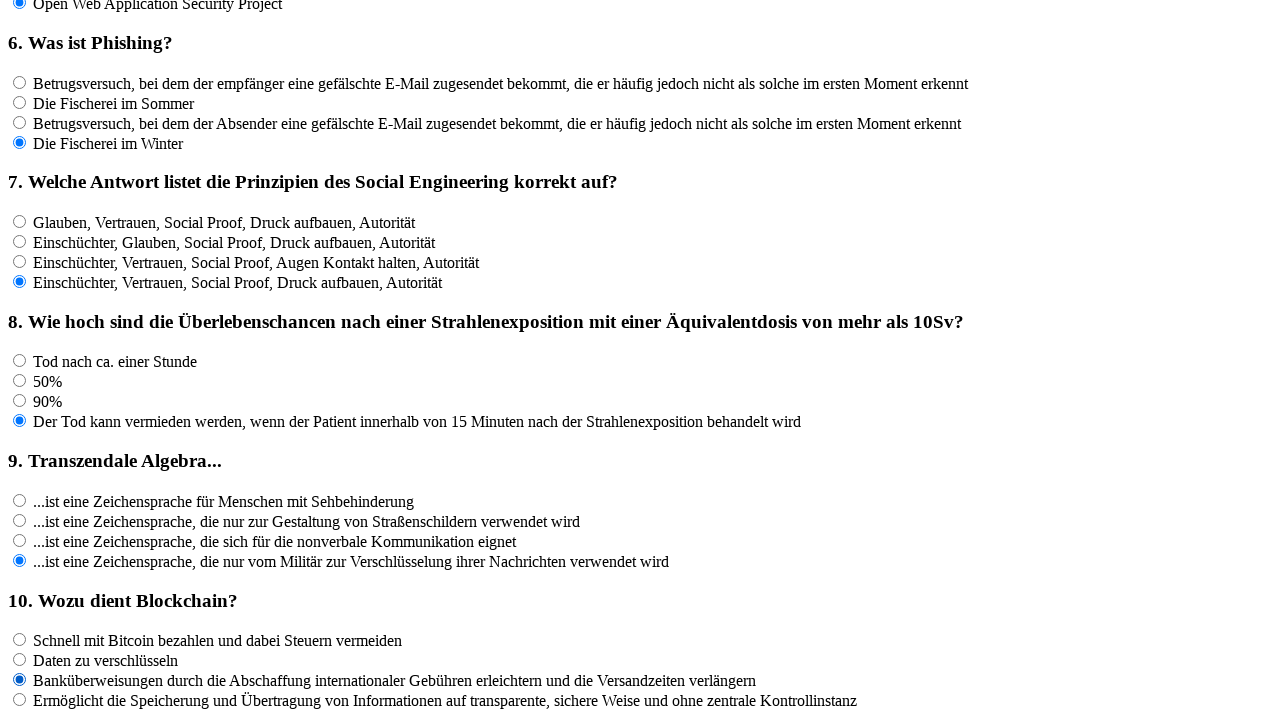

Clicked answer option 4 for question 10 at (20, 700) on input[name='rf10'] >> nth=3
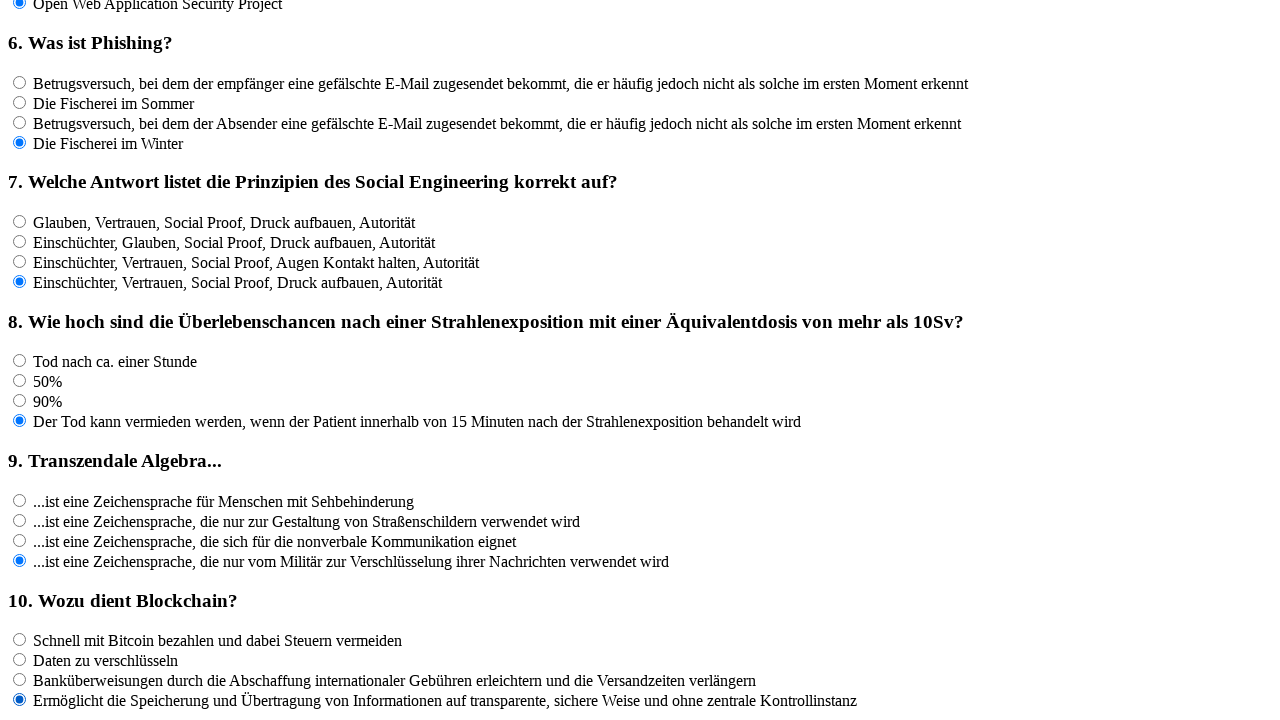

Waited 100ms after clicking answer option 4 for question 10
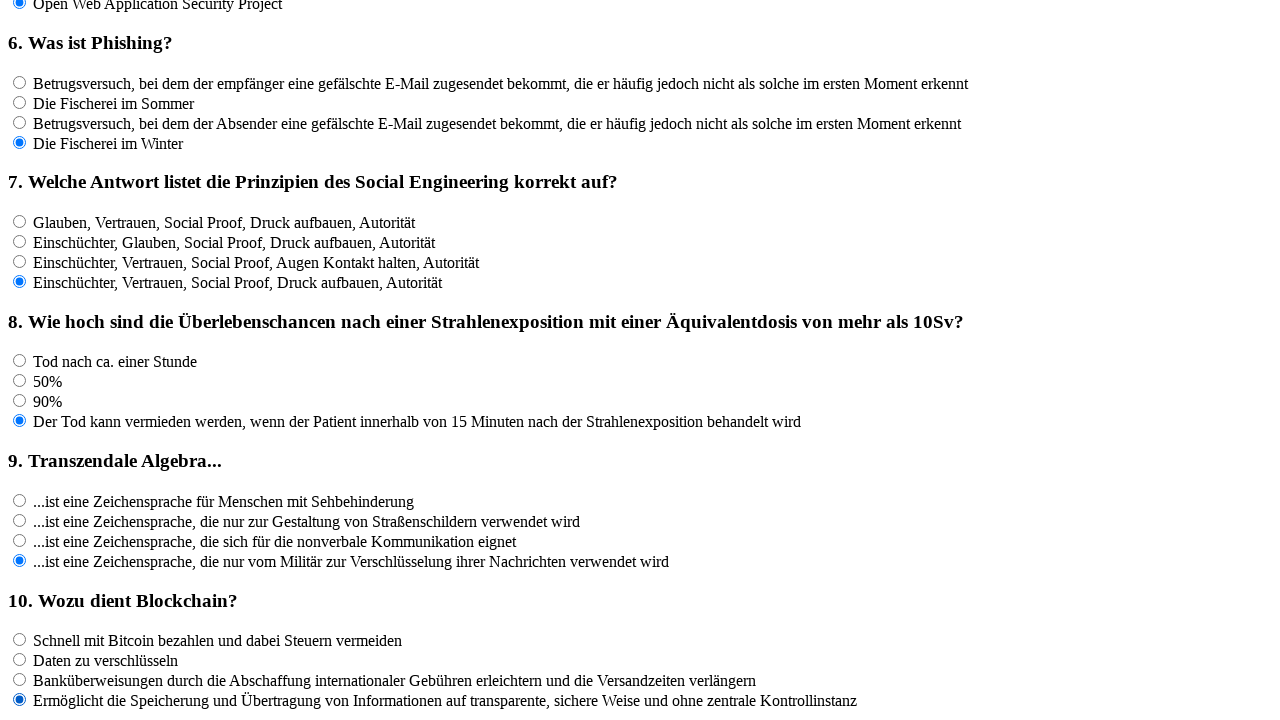

Found 4 answer options for question 11
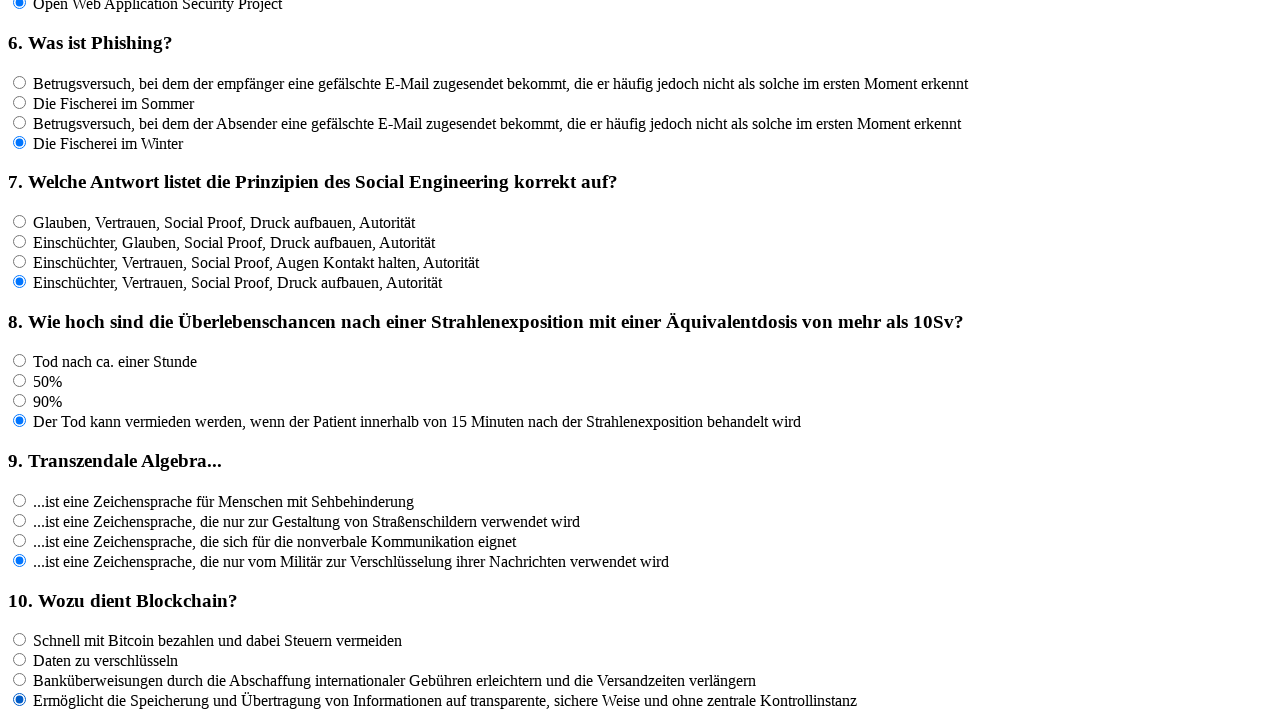

Clicked answer option 1 for question 11 at (20, 463) on input[name='rf11'] >> nth=0
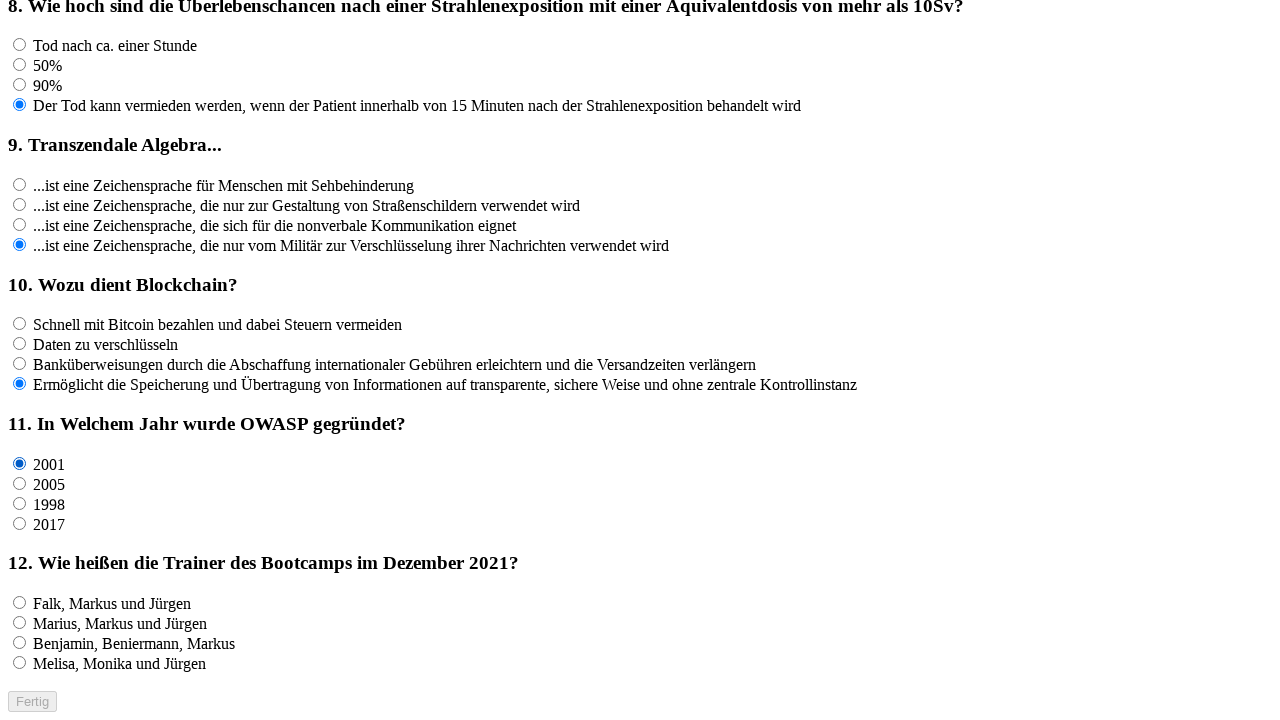

Waited 100ms after clicking answer option 1 for question 11
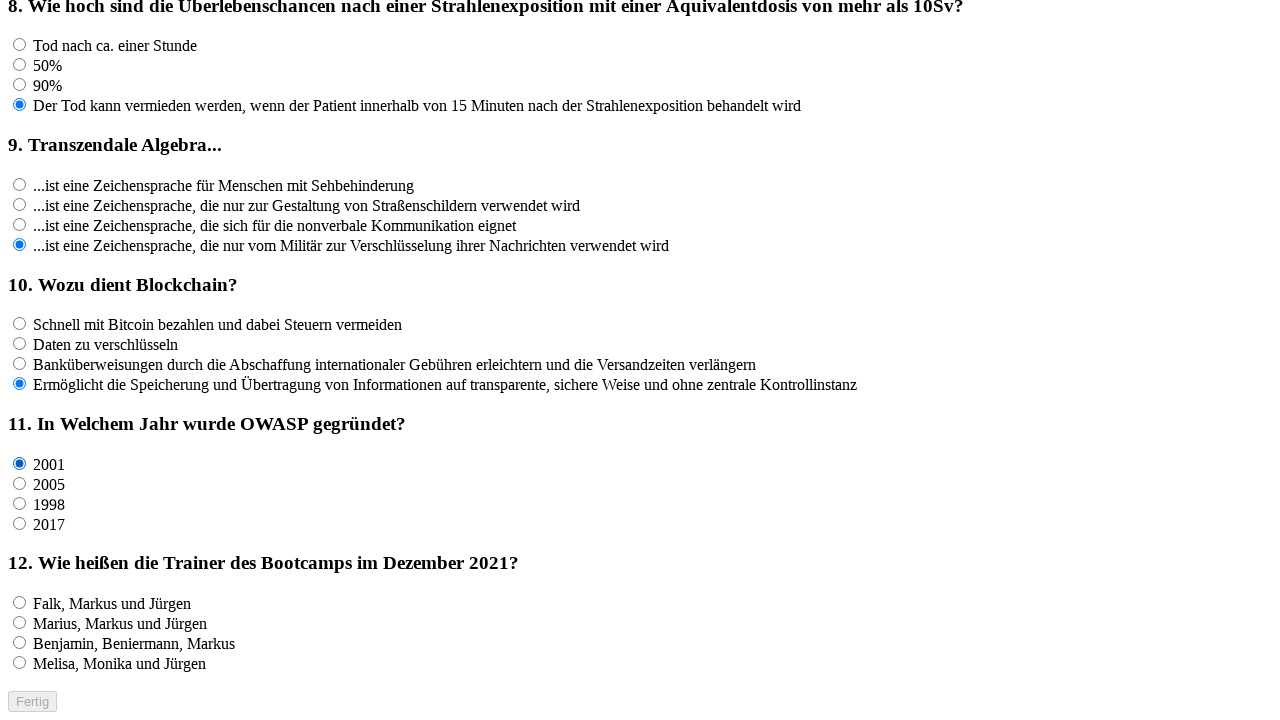

Clicked answer option 2 for question 11 at (20, 483) on input[name='rf11'] >> nth=1
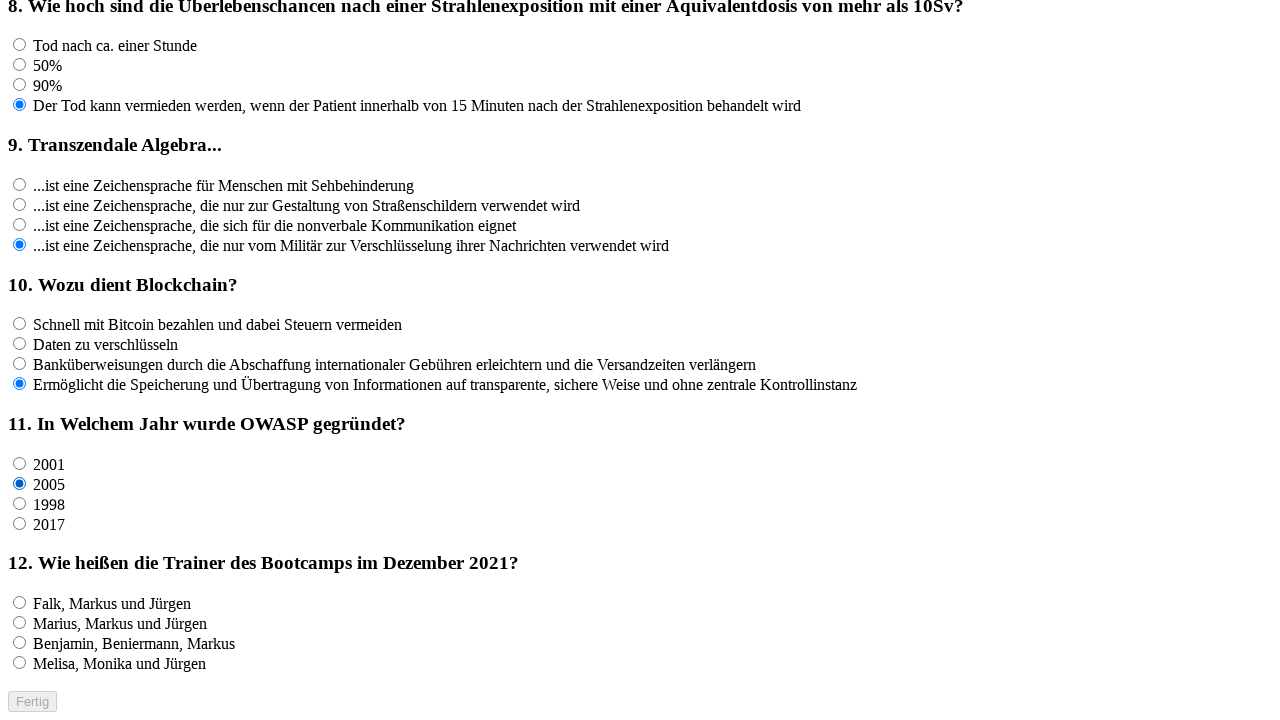

Waited 100ms after clicking answer option 2 for question 11
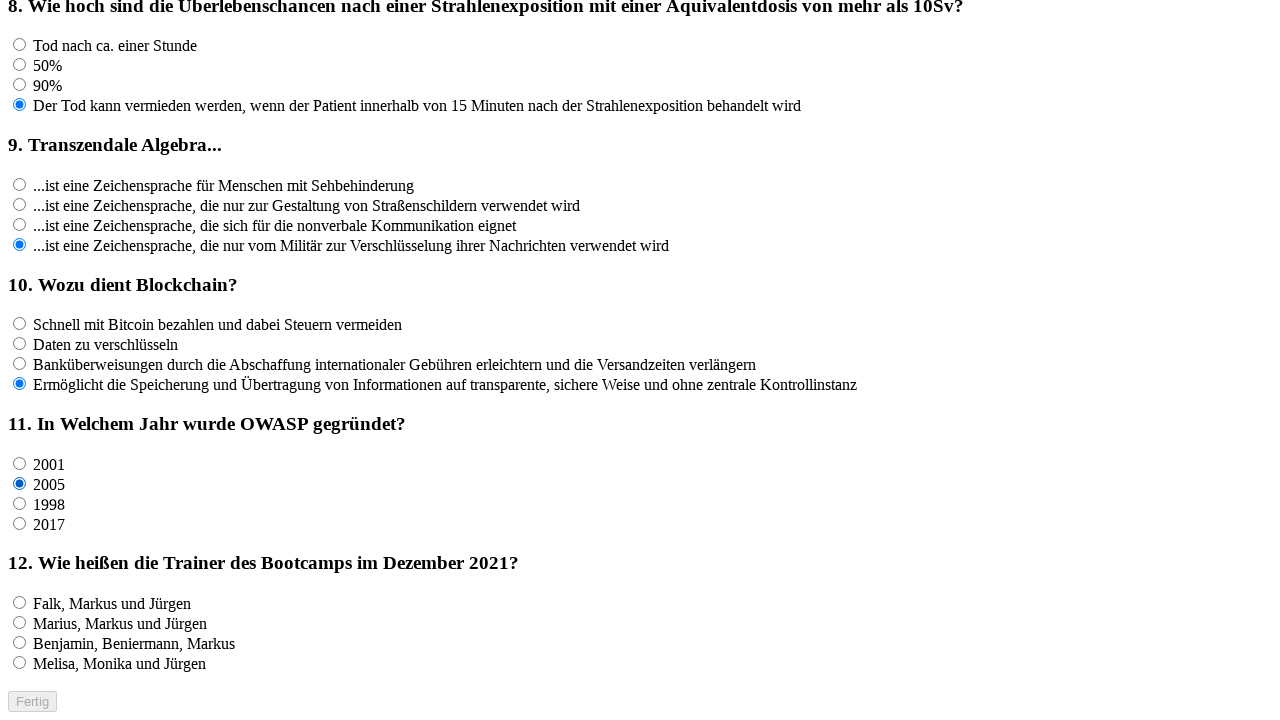

Clicked answer option 3 for question 11 at (20, 503) on input[name='rf11'] >> nth=2
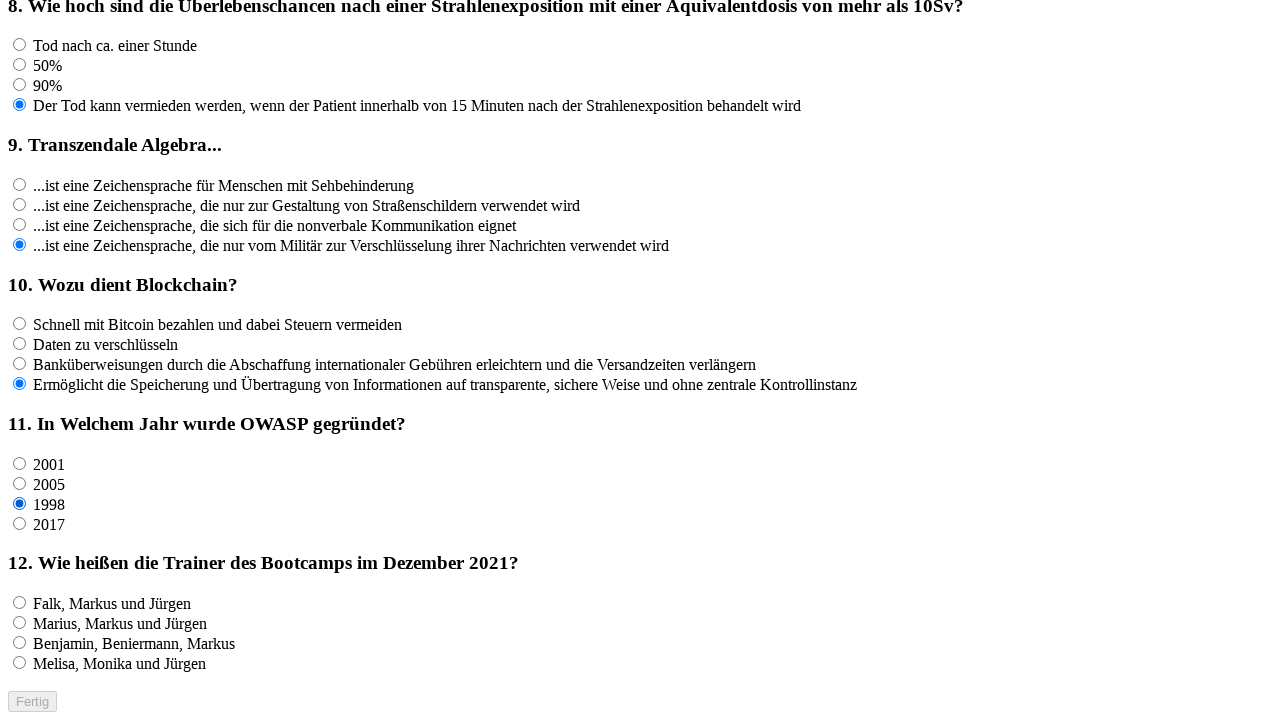

Waited 100ms after clicking answer option 3 for question 11
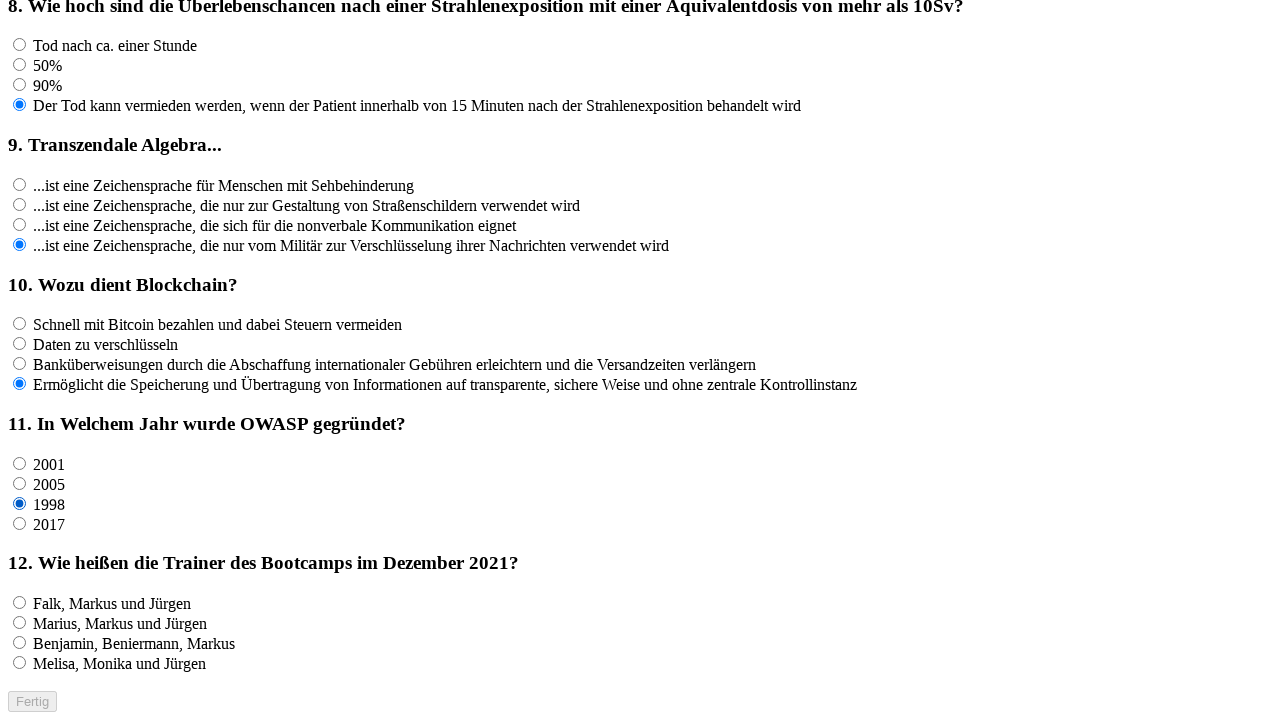

Clicked answer option 4 for question 11 at (20, 523) on input[name='rf11'] >> nth=3
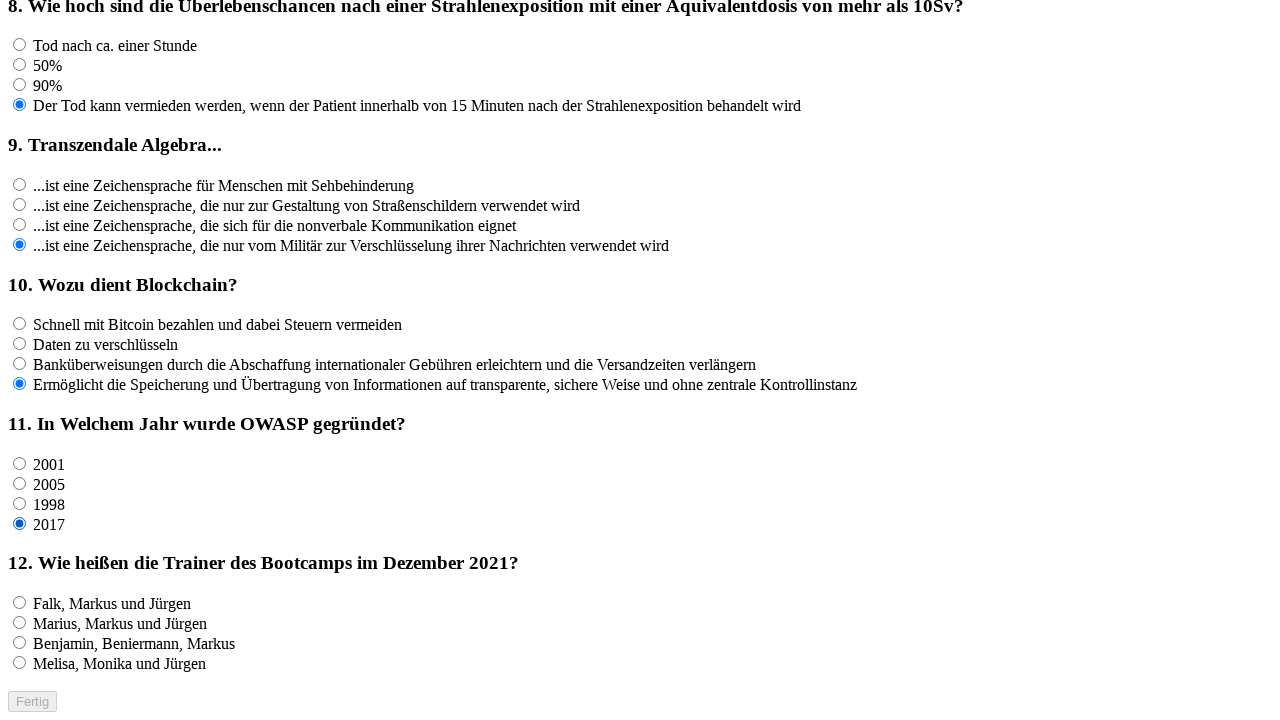

Waited 100ms after clicking answer option 4 for question 11
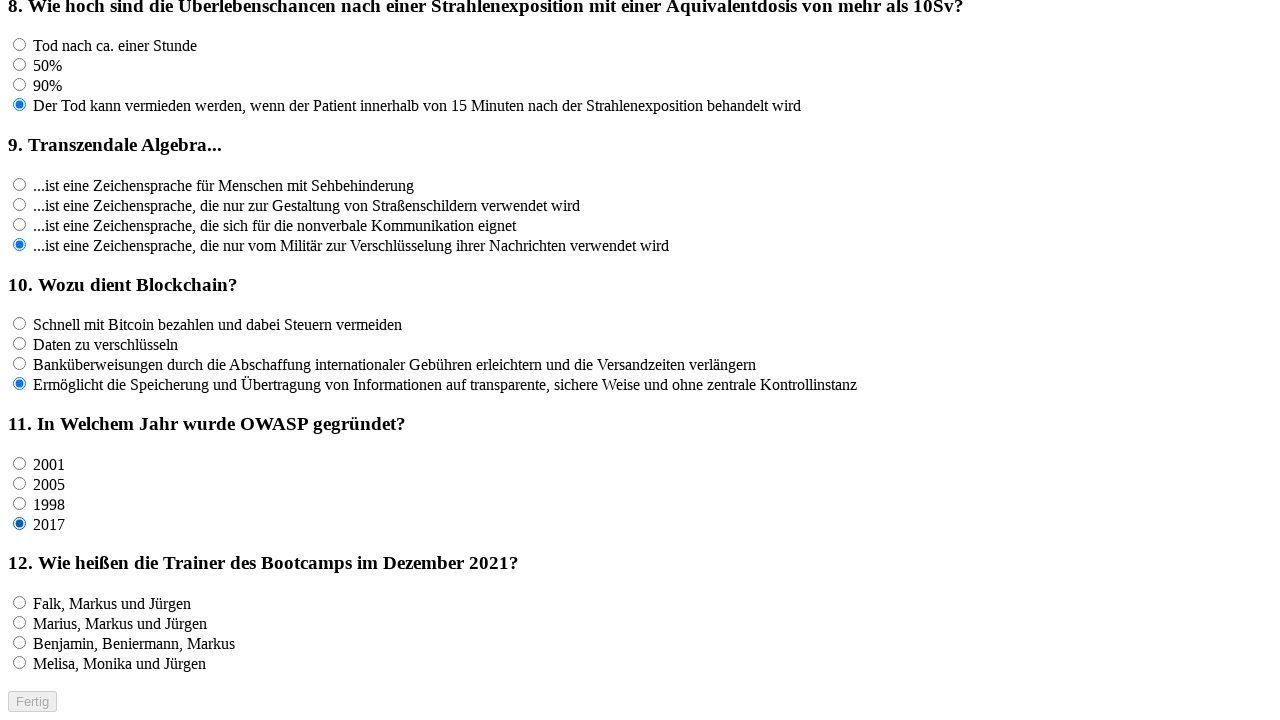

Found 4 answer options for question 12
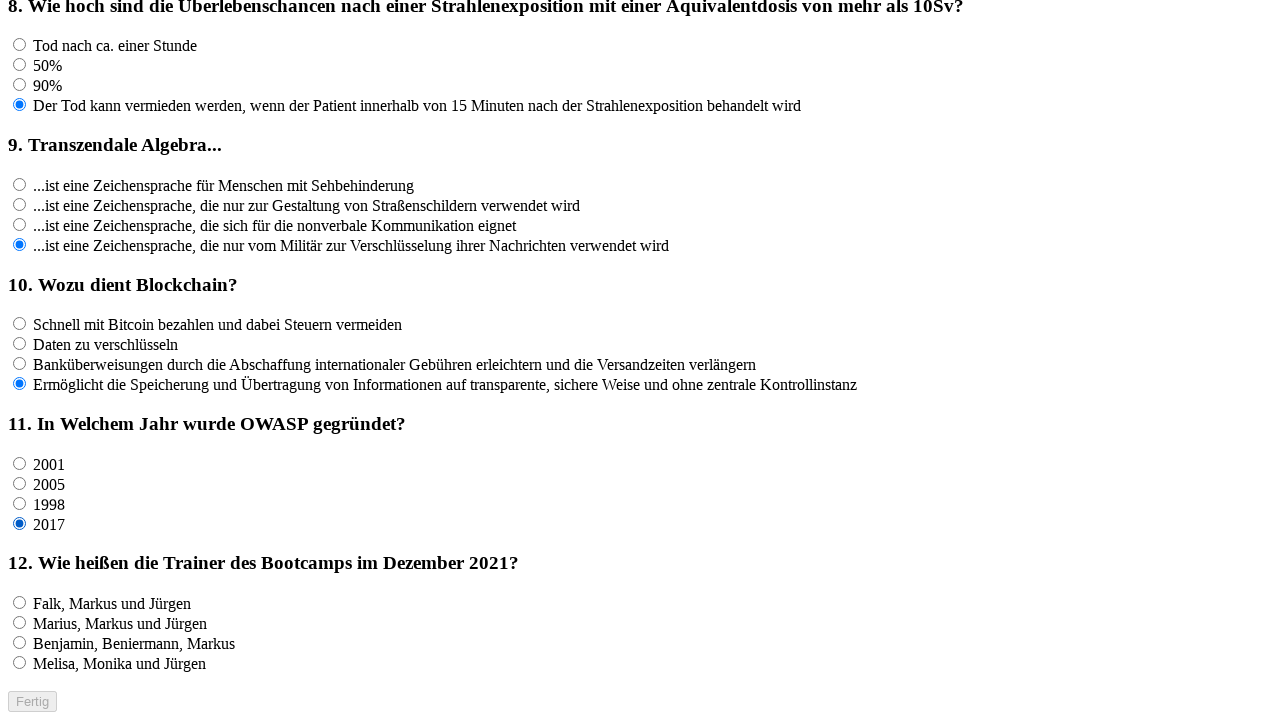

Clicked answer option 1 for question 12 at (20, 603) on input[name='rf12'] >> nth=0
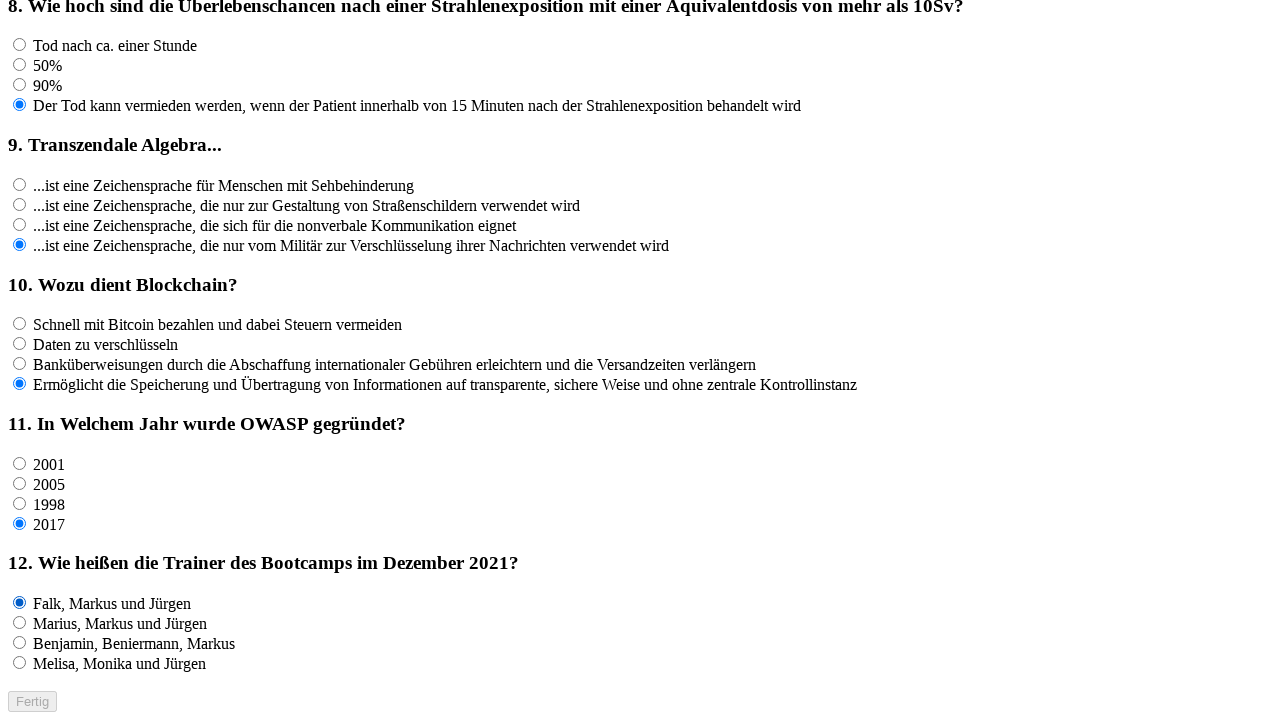

Waited 100ms after clicking answer option 1 for question 12
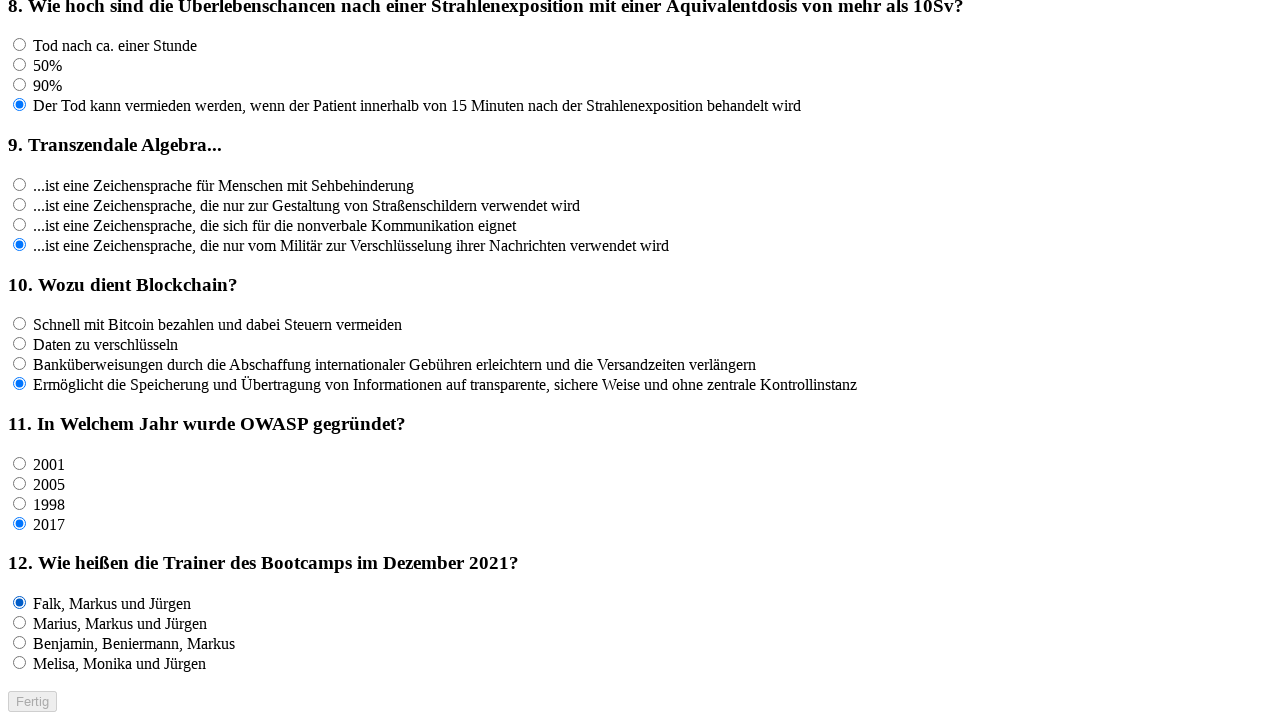

Clicked answer option 2 for question 12 at (20, 623) on input[name='rf12'] >> nth=1
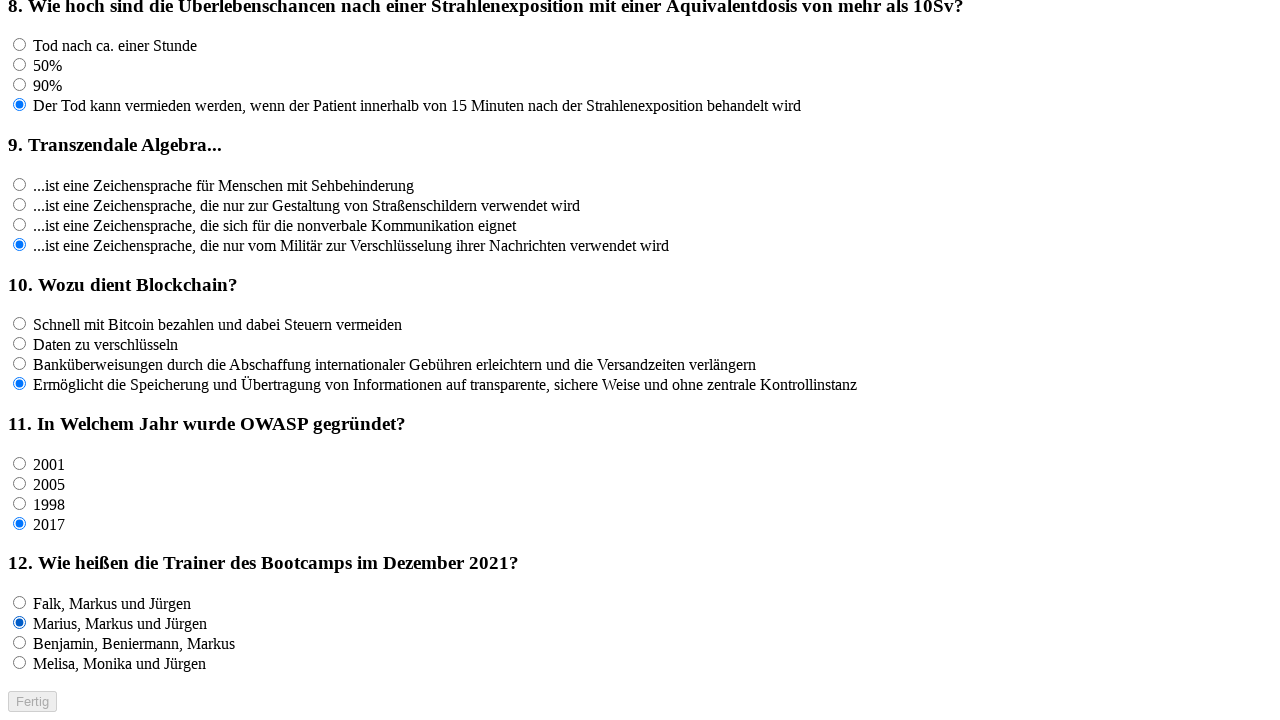

Waited 100ms after clicking answer option 2 for question 12
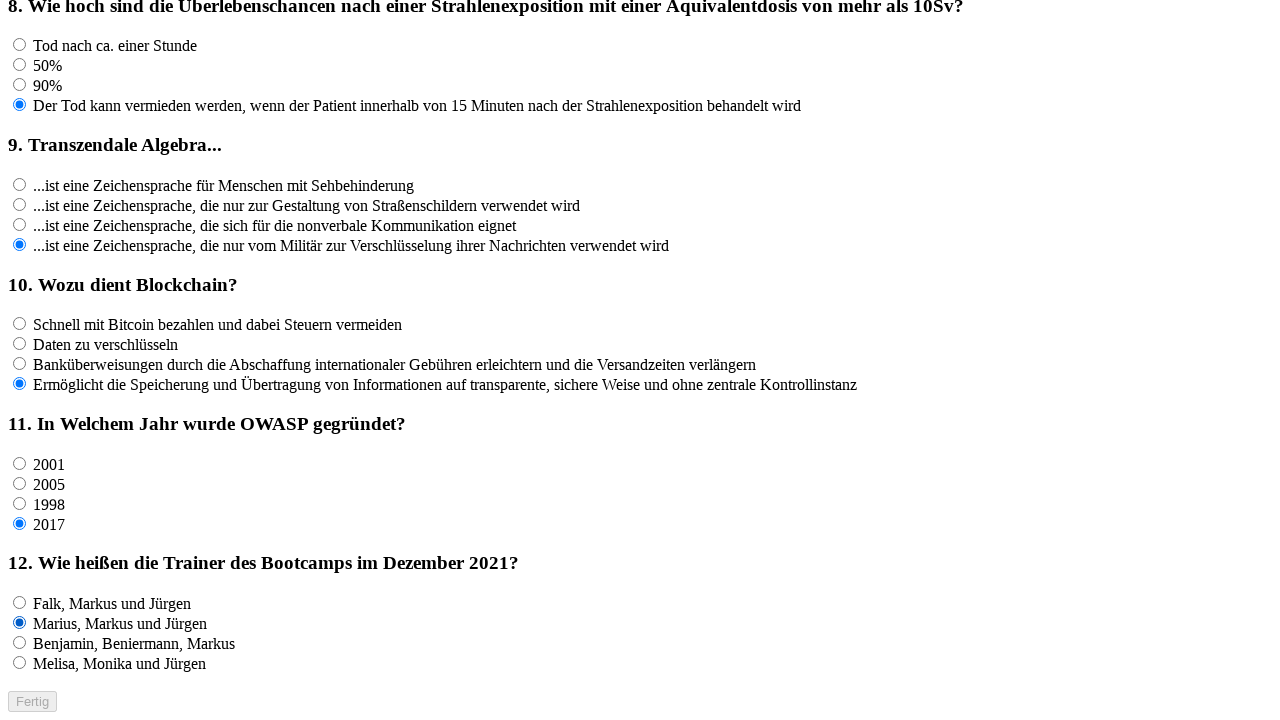

Clicked answer option 3 for question 12 at (20, 643) on input[name='rf12'] >> nth=2
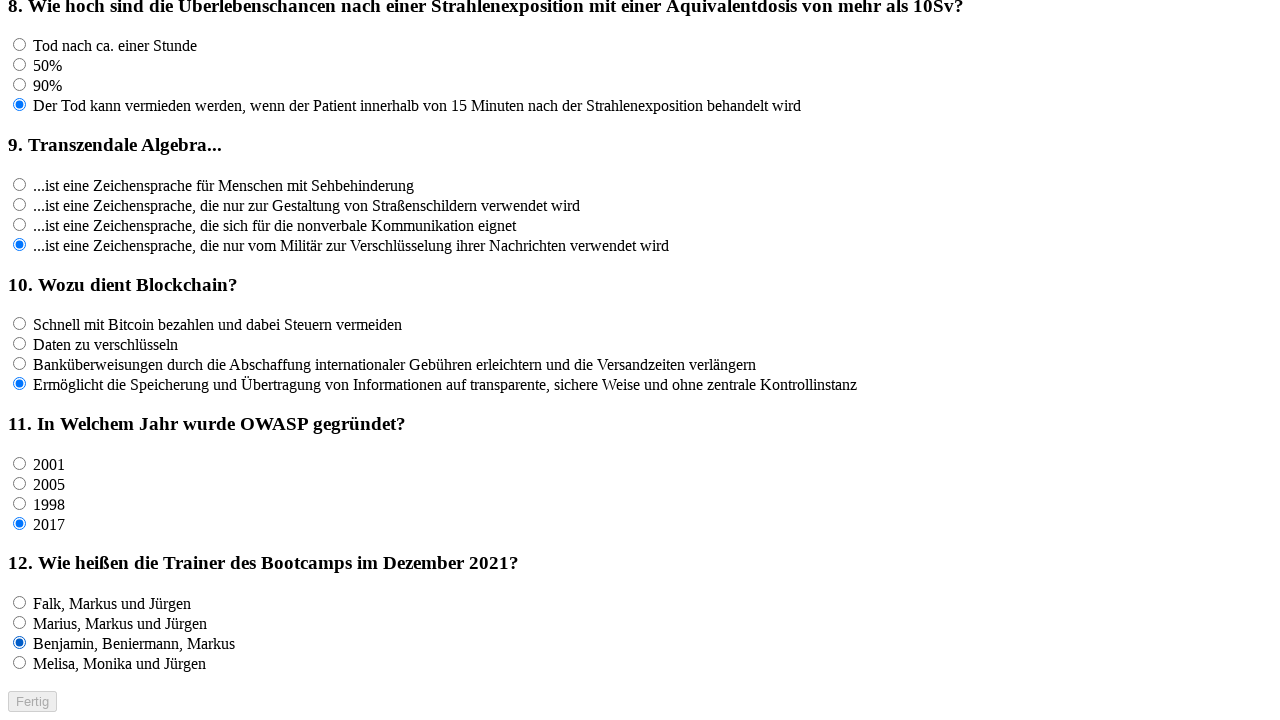

Waited 100ms after clicking answer option 3 for question 12
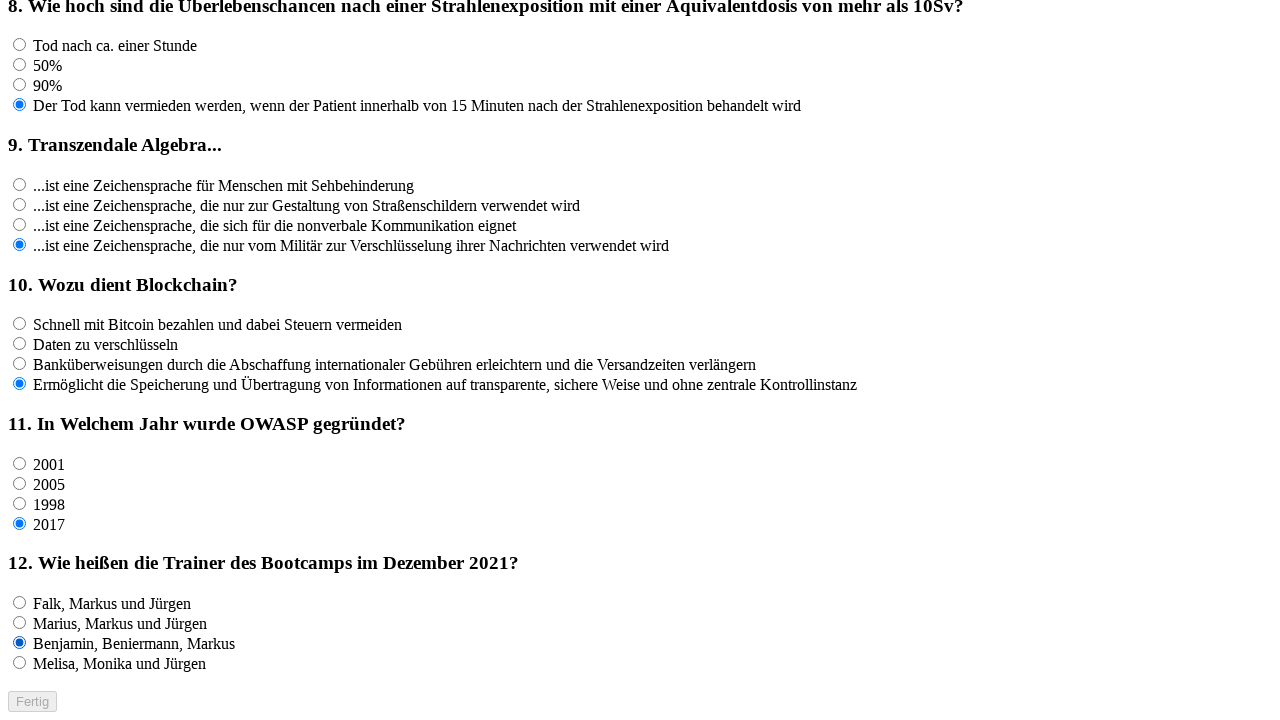

Clicked answer option 4 for question 12 at (20, 663) on input[name='rf12'] >> nth=3
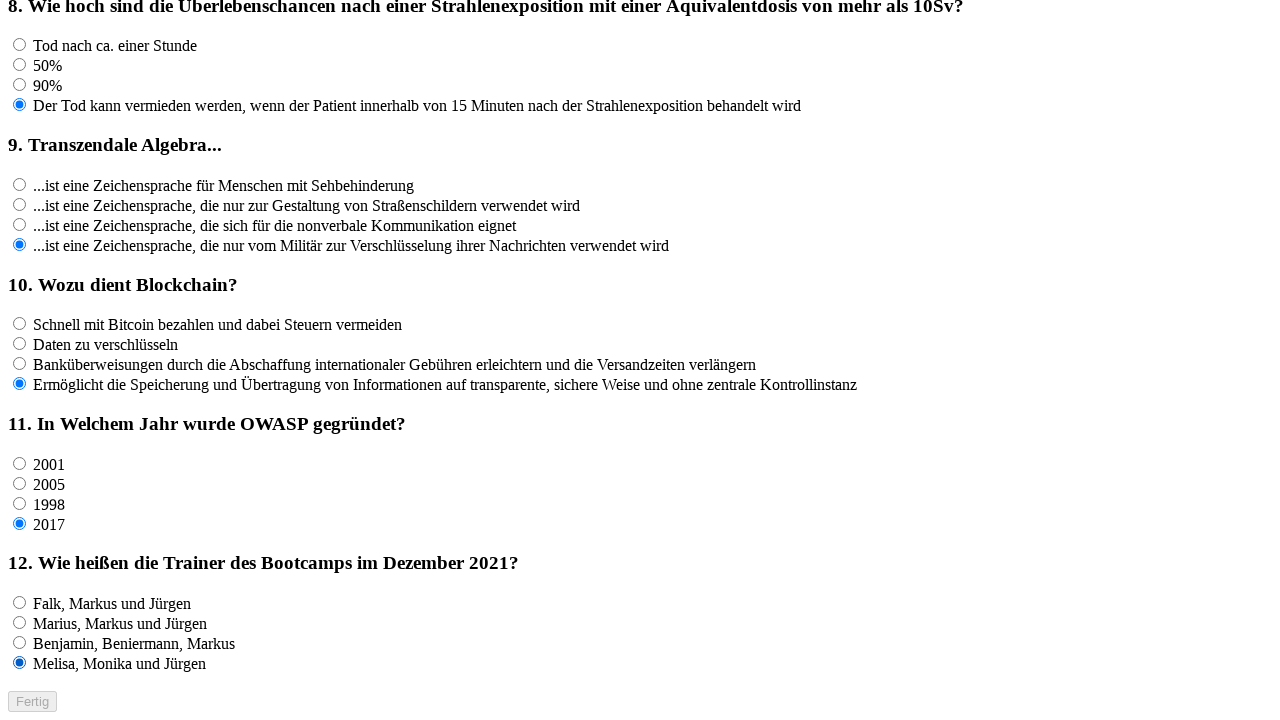

Waited 100ms after clicking answer option 4 for question 12
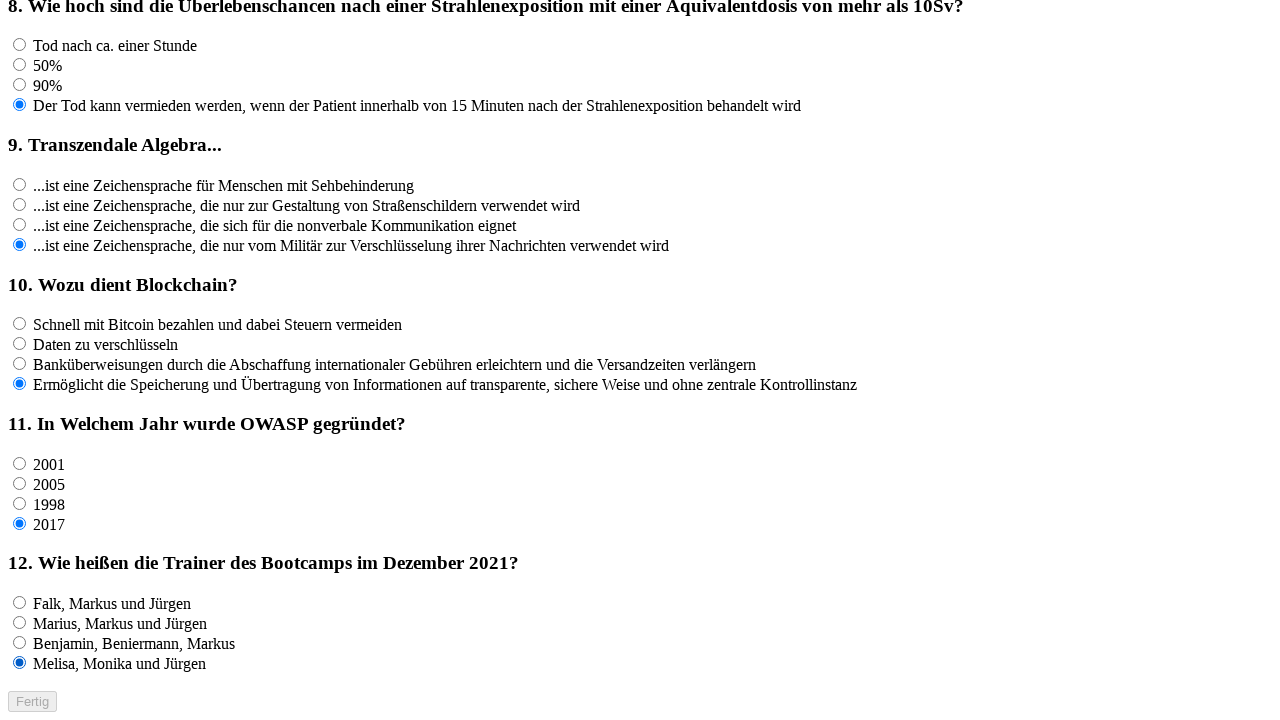

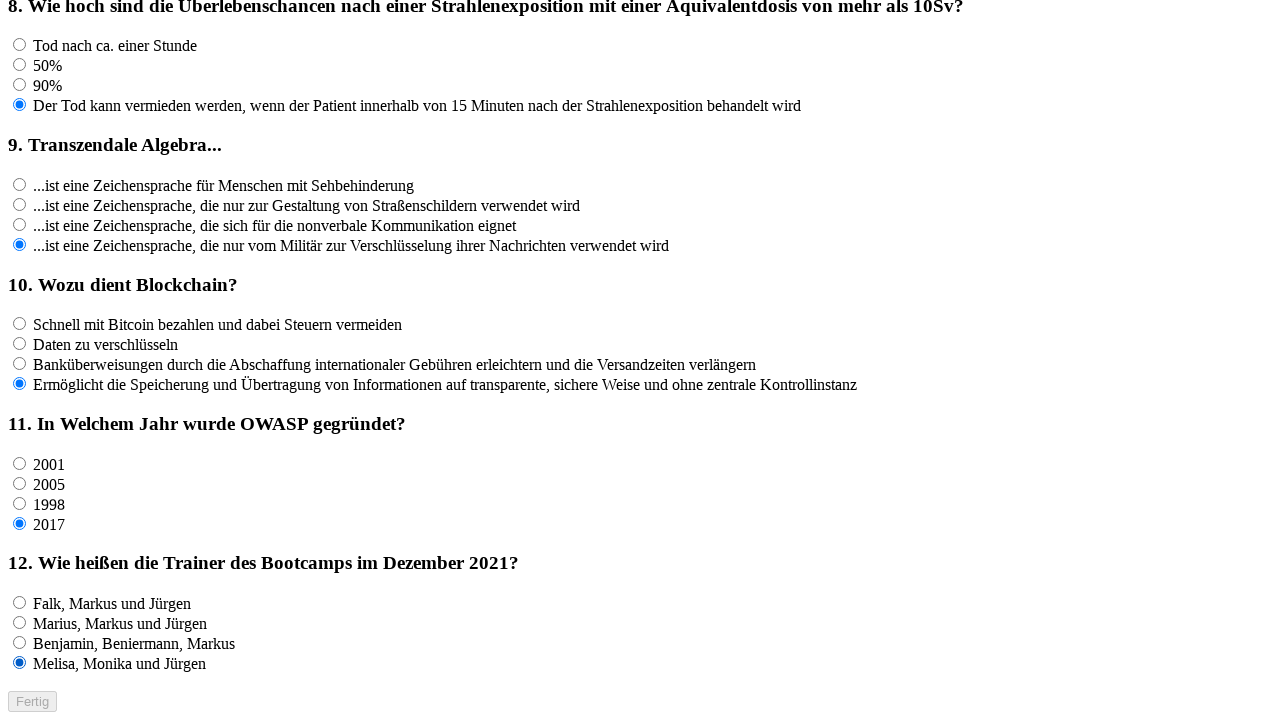